Fills 100 input fields in a large form and submits it

Starting URL: http://suninjuly.github.io/huge_form.html

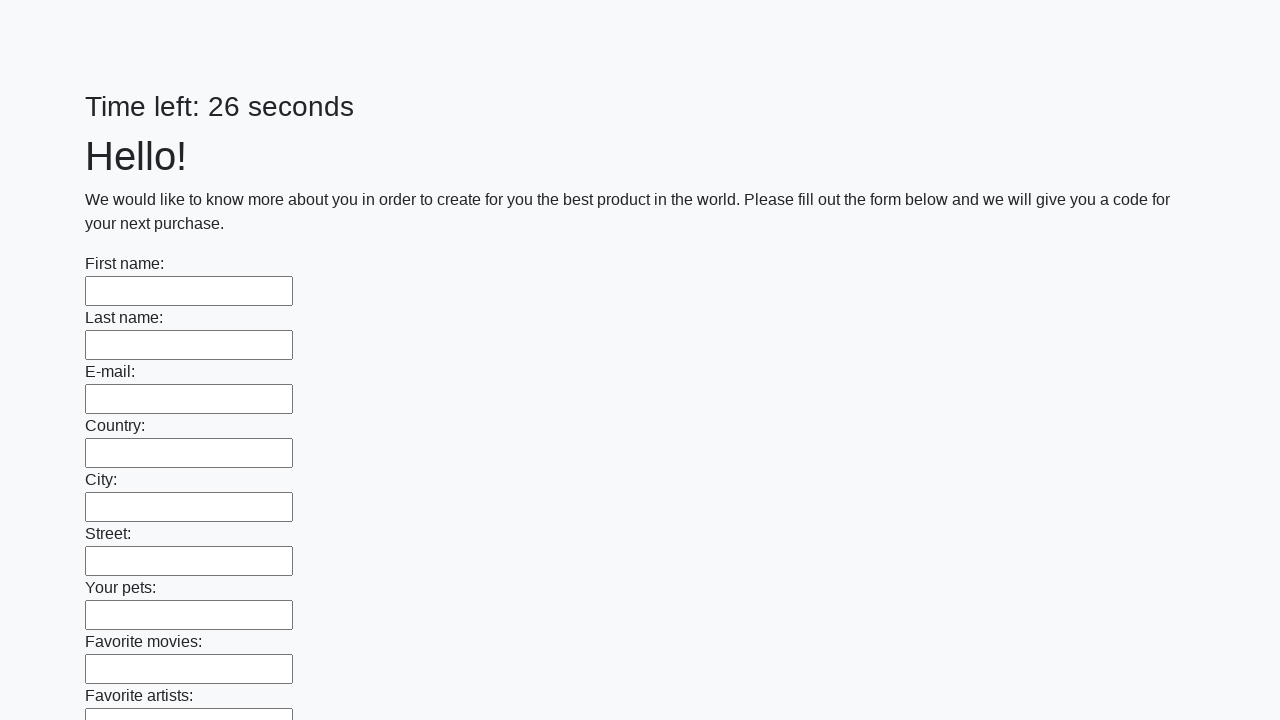

Located all input fields in the first block
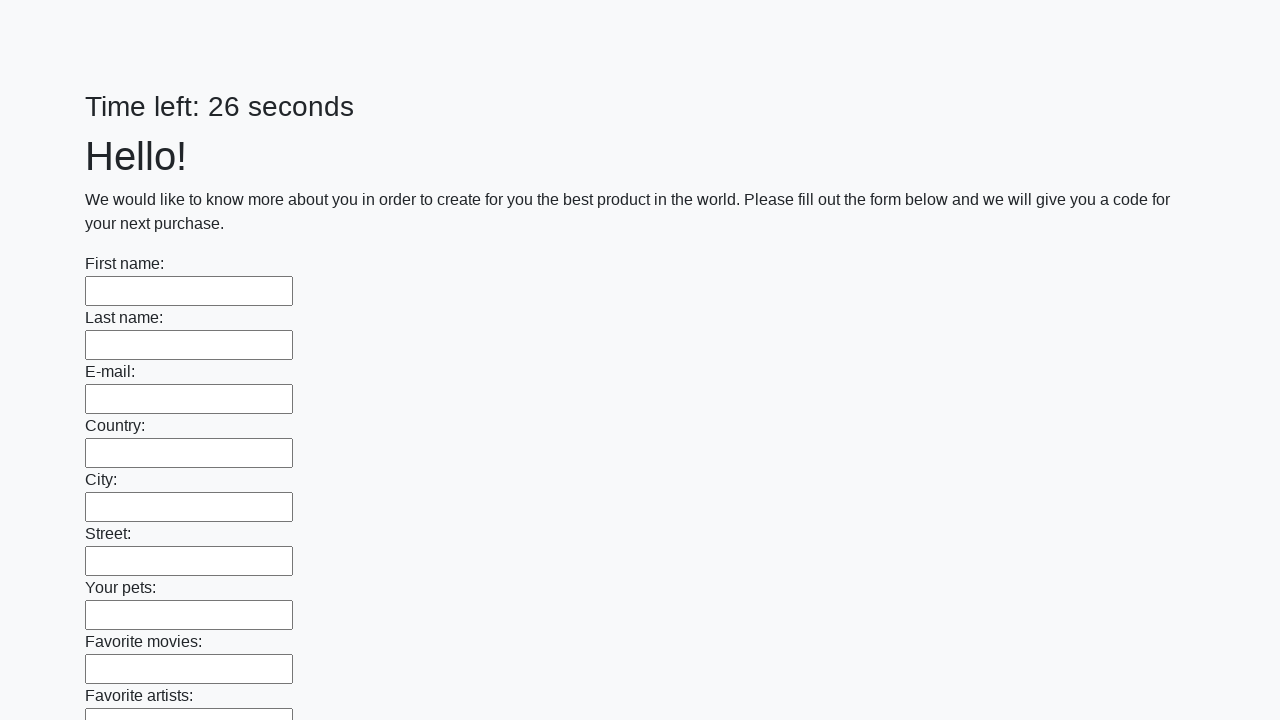

Found 100 input fields to fill
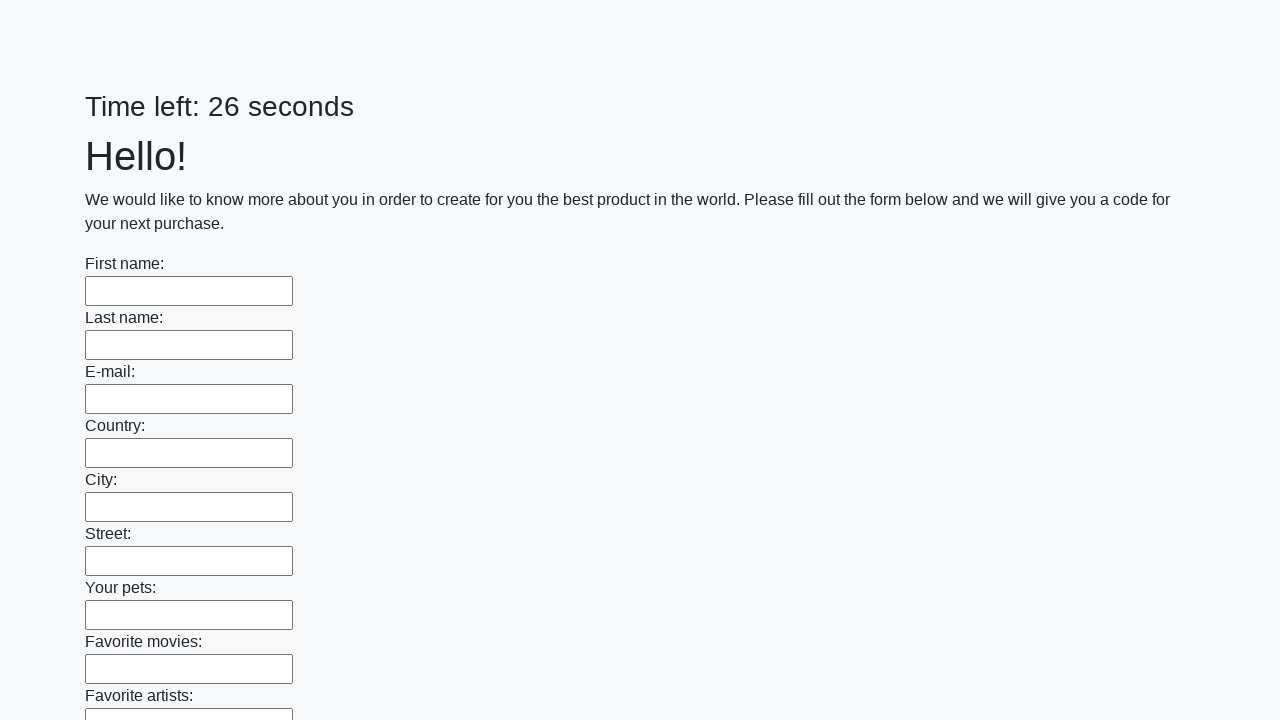

Filled input field 1 of 100 with 'testvalue' on .first_block > input >> nth=0
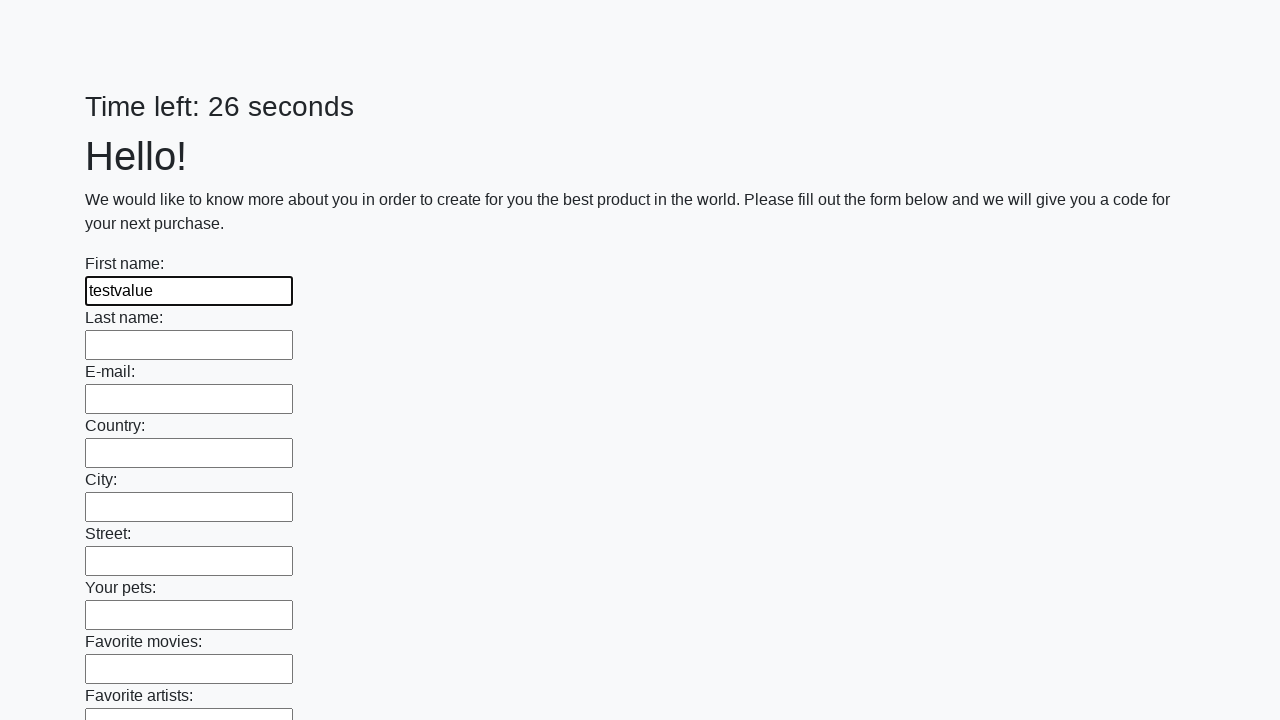

Filled input field 2 of 100 with 'testvalue' on .first_block > input >> nth=1
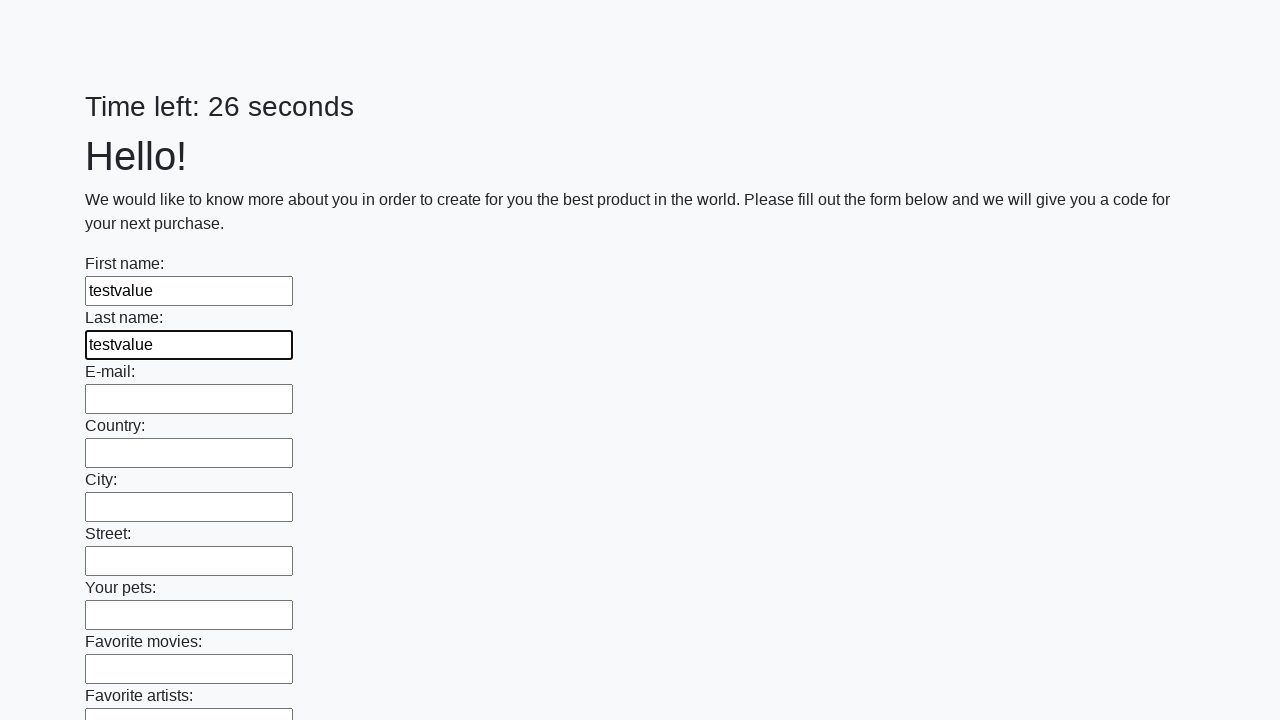

Filled input field 3 of 100 with 'testvalue' on .first_block > input >> nth=2
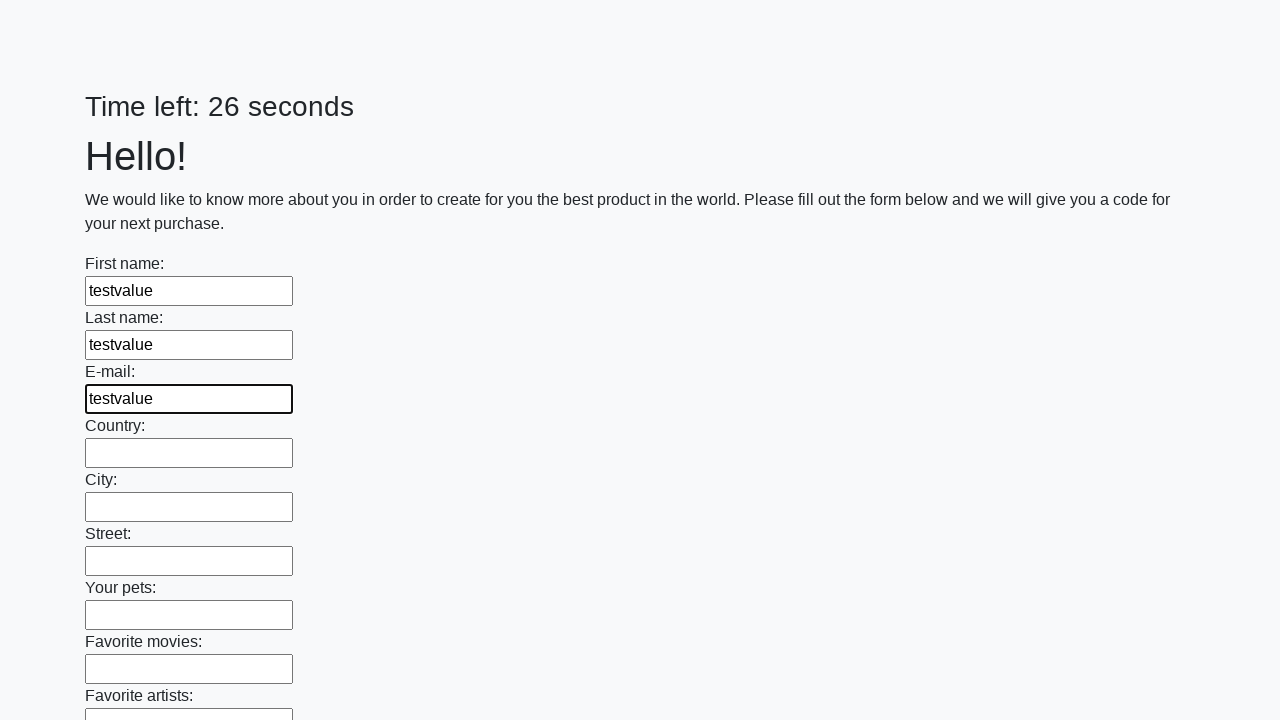

Filled input field 4 of 100 with 'testvalue' on .first_block > input >> nth=3
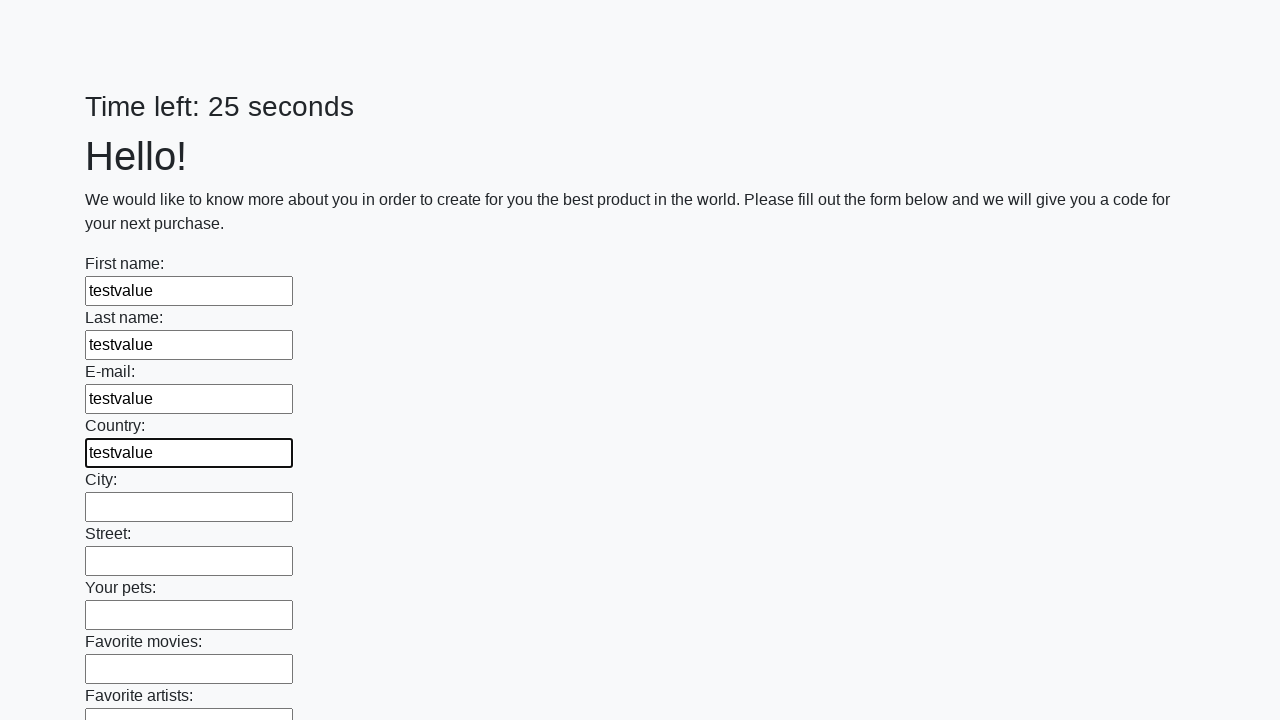

Filled input field 5 of 100 with 'testvalue' on .first_block > input >> nth=4
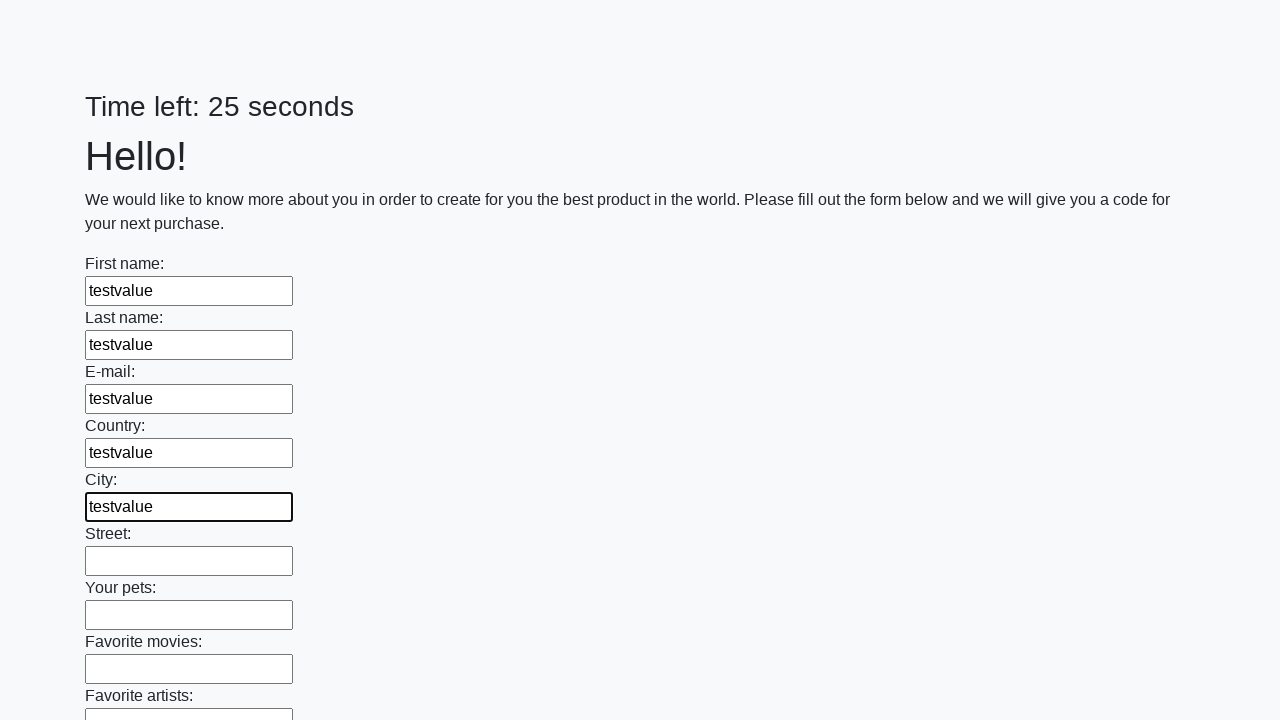

Filled input field 6 of 100 with 'testvalue' on .first_block > input >> nth=5
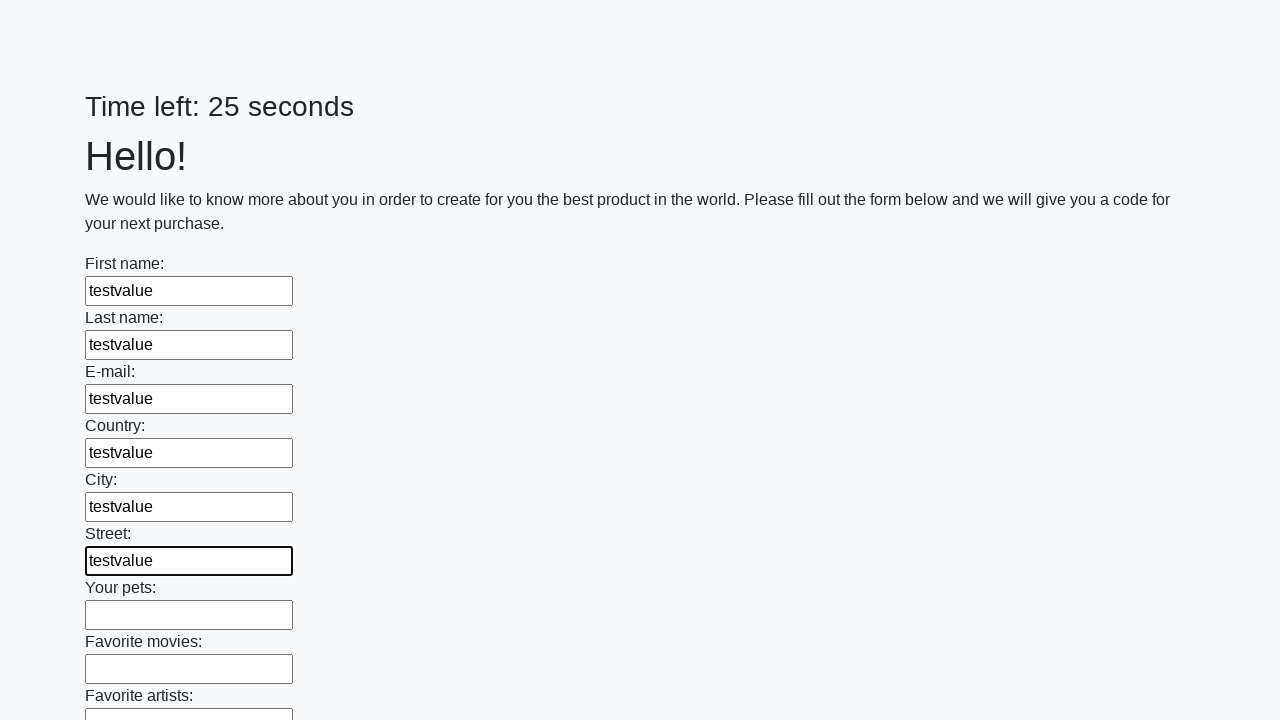

Filled input field 7 of 100 with 'testvalue' on .first_block > input >> nth=6
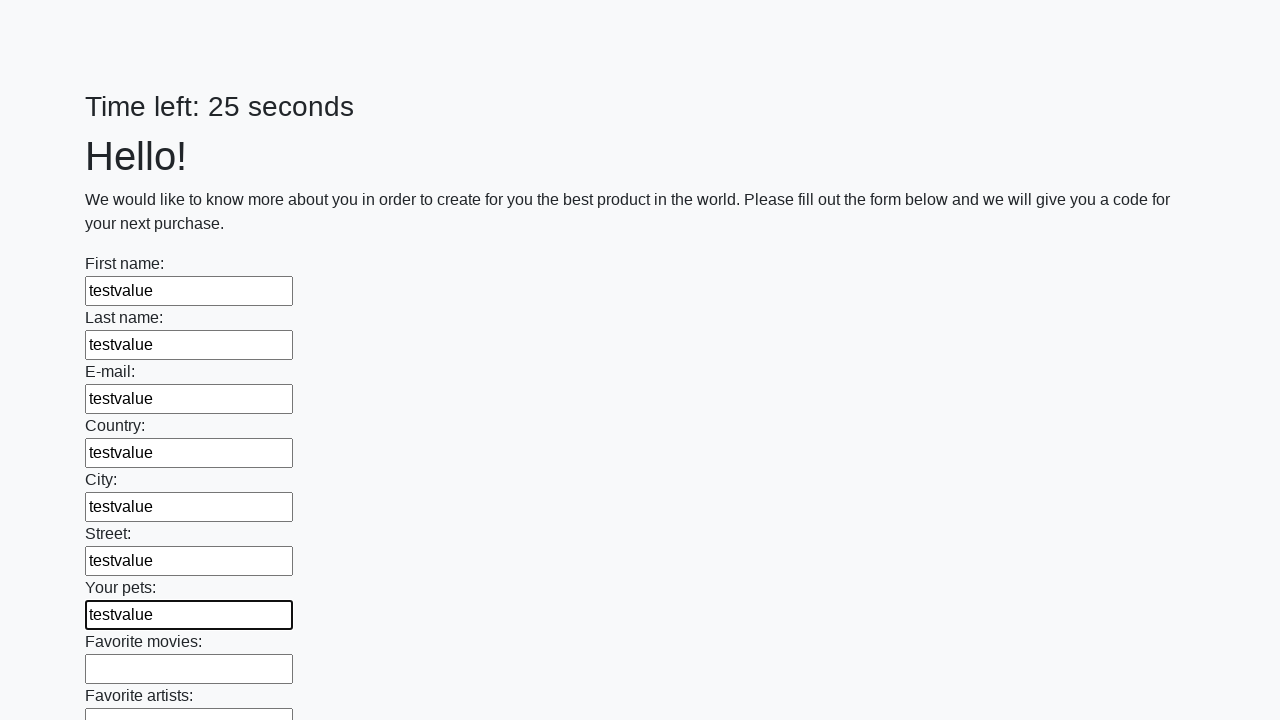

Filled input field 8 of 100 with 'testvalue' on .first_block > input >> nth=7
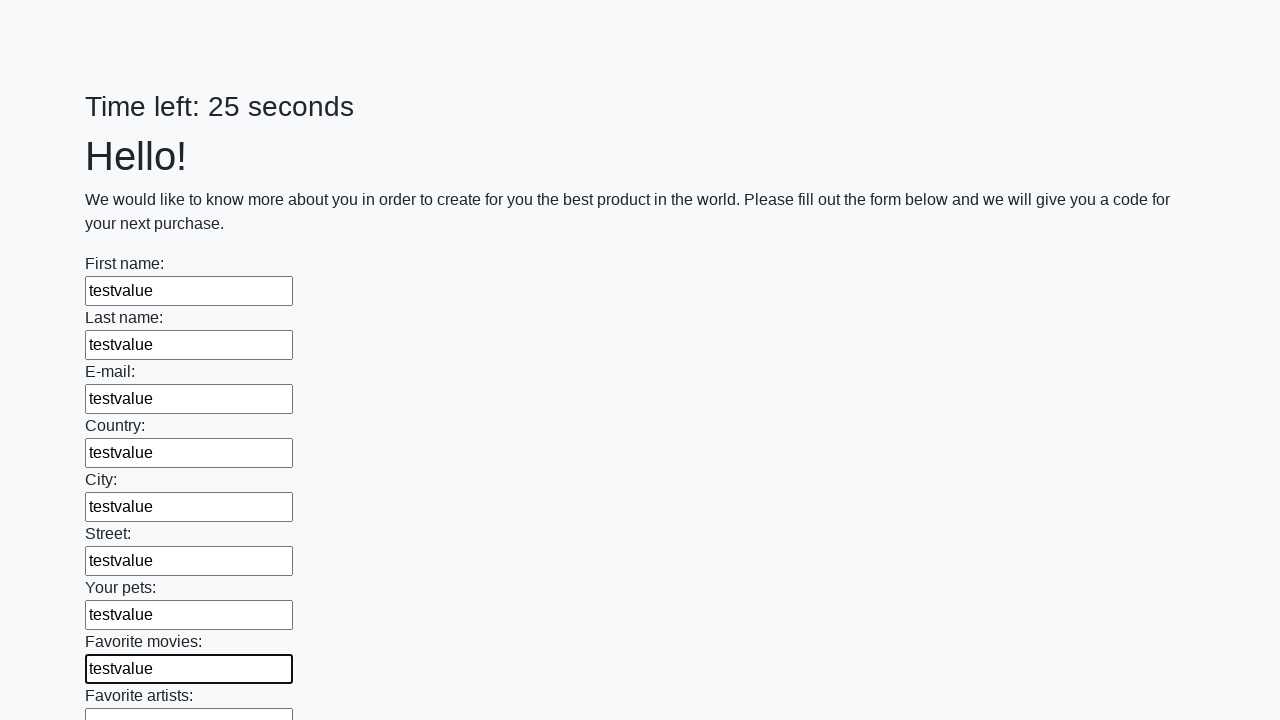

Filled input field 9 of 100 with 'testvalue' on .first_block > input >> nth=8
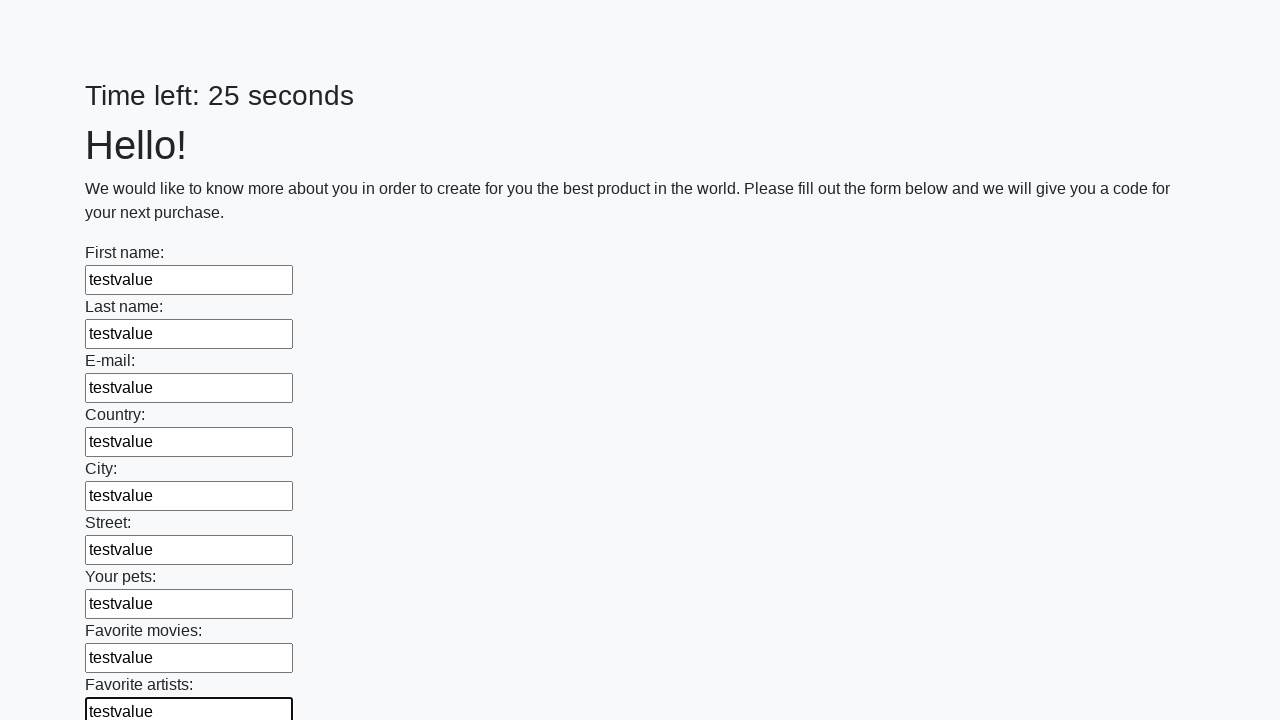

Filled input field 10 of 100 with 'testvalue' on .first_block > input >> nth=9
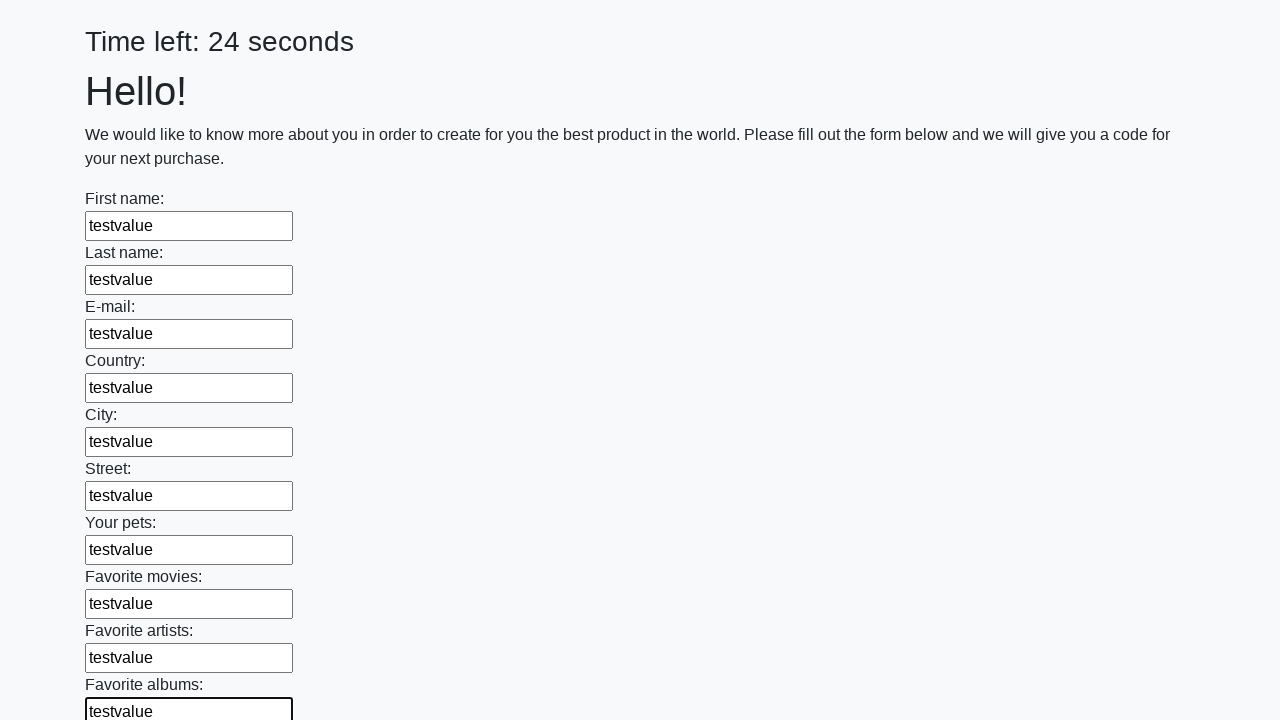

Filled input field 11 of 100 with 'testvalue' on .first_block > input >> nth=10
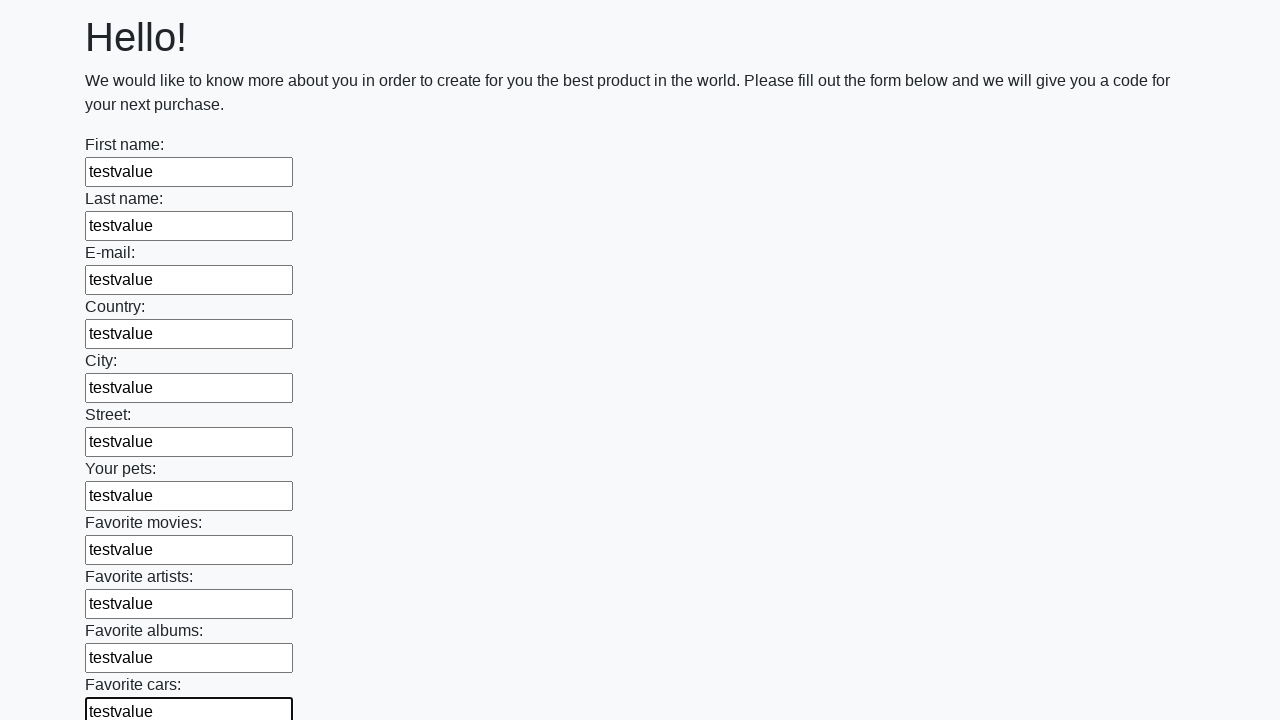

Filled input field 12 of 100 with 'testvalue' on .first_block > input >> nth=11
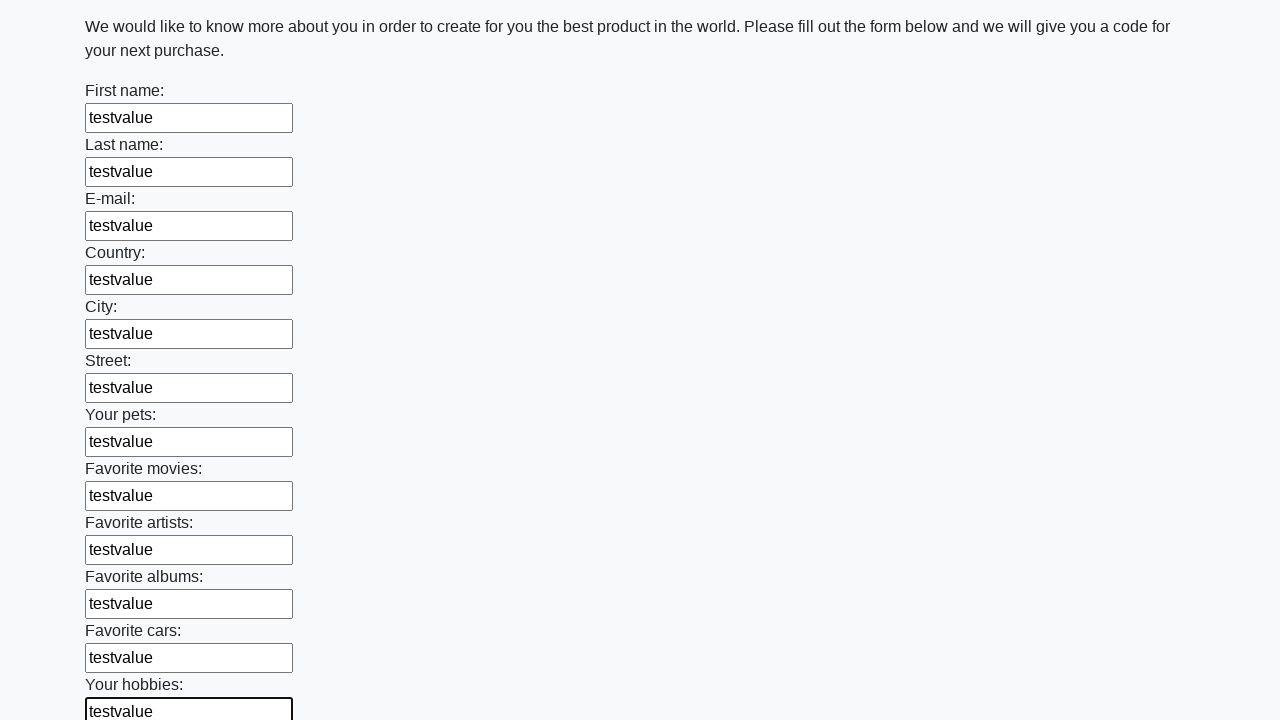

Filled input field 13 of 100 with 'testvalue' on .first_block > input >> nth=12
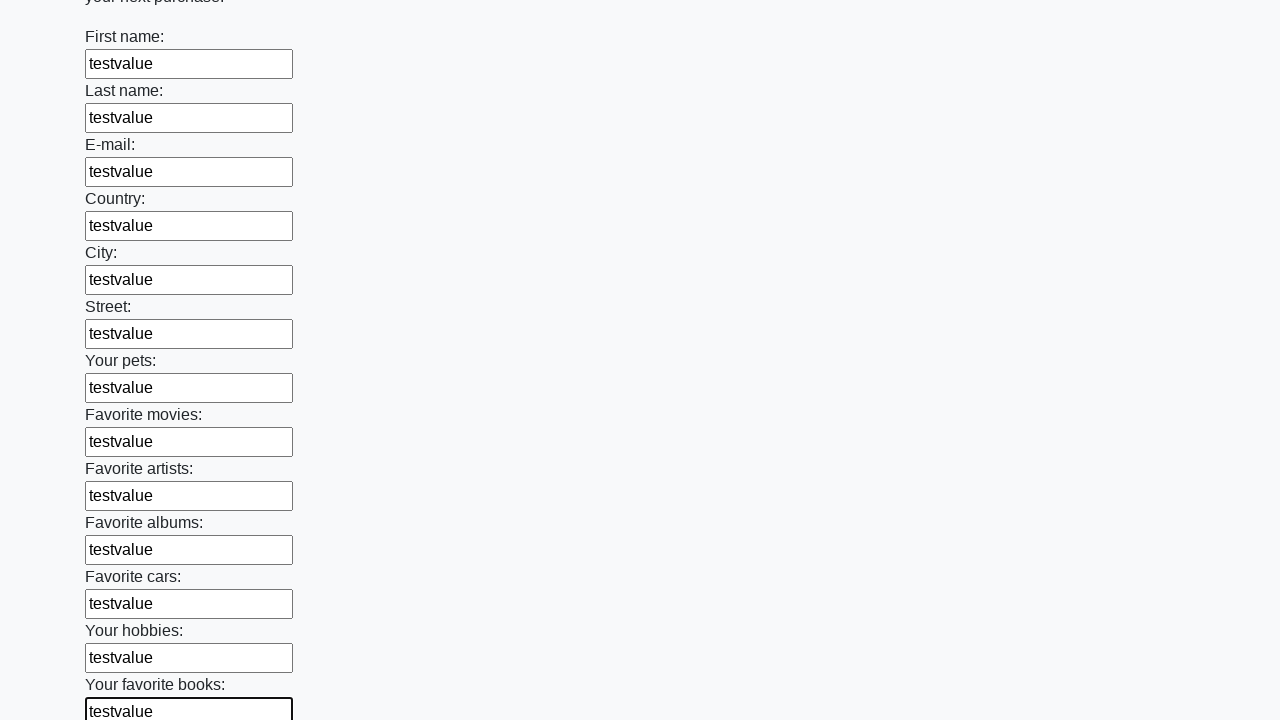

Filled input field 14 of 100 with 'testvalue' on .first_block > input >> nth=13
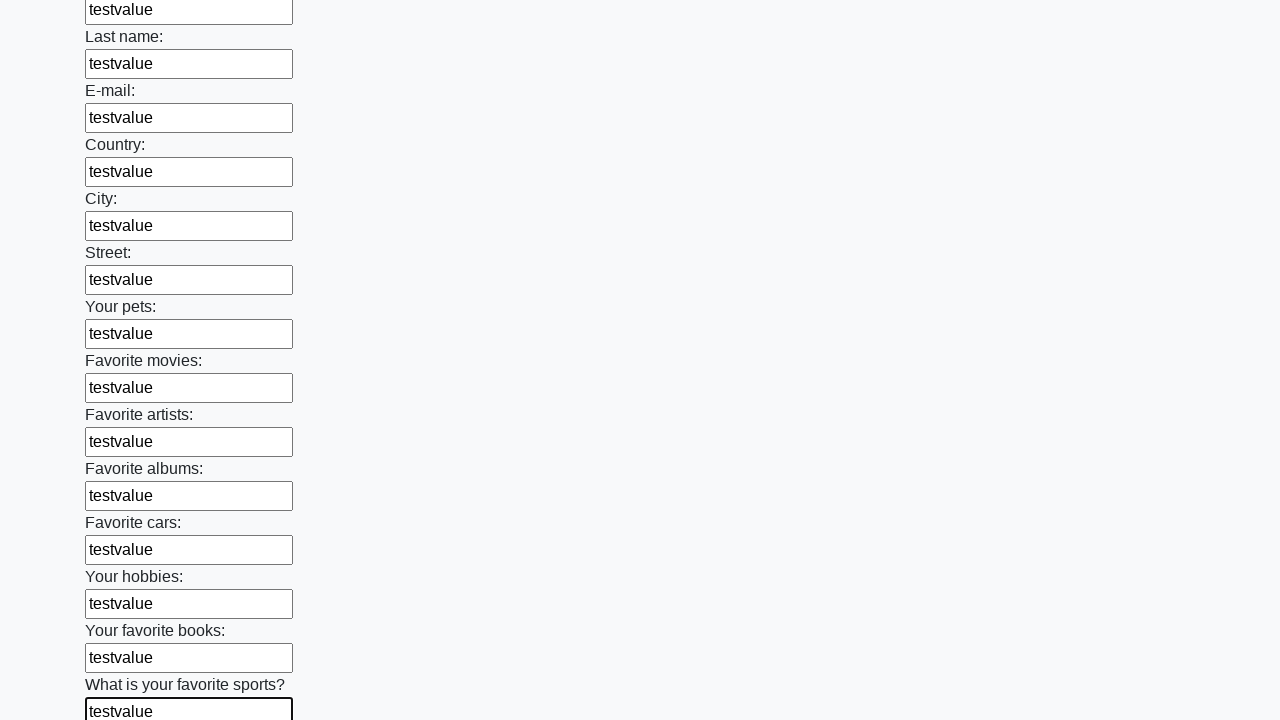

Filled input field 15 of 100 with 'testvalue' on .first_block > input >> nth=14
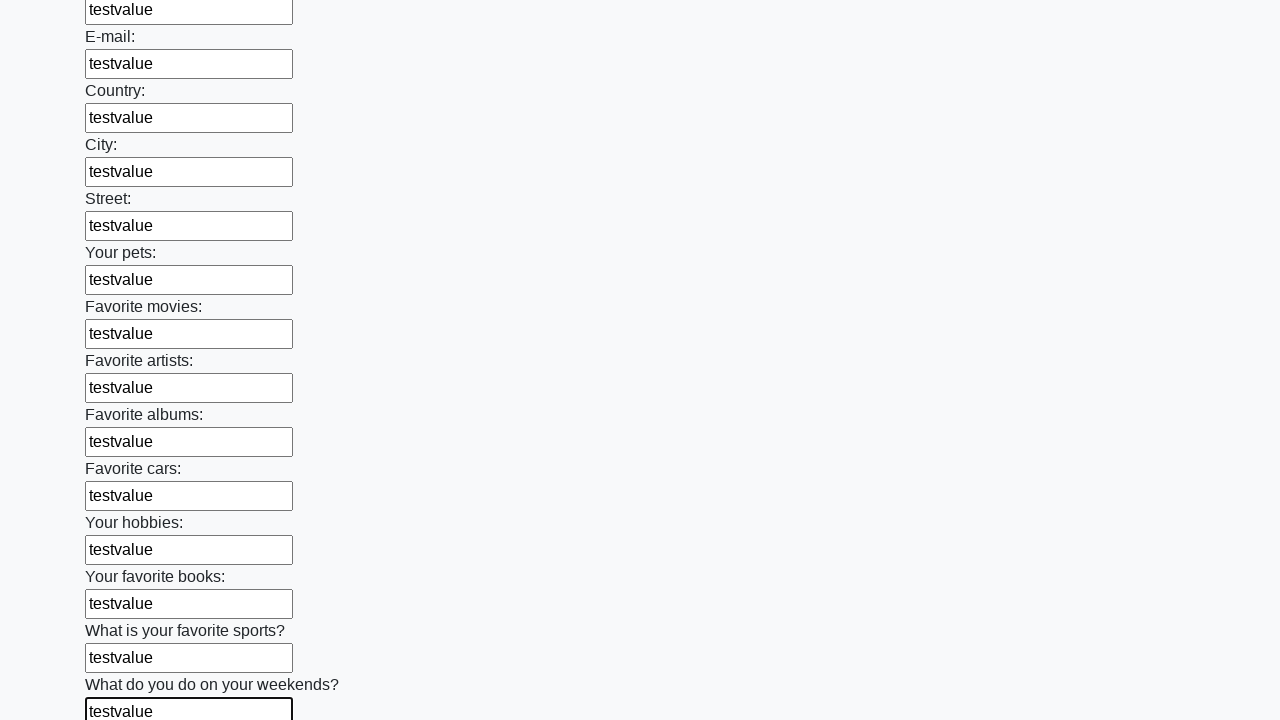

Filled input field 16 of 100 with 'testvalue' on .first_block > input >> nth=15
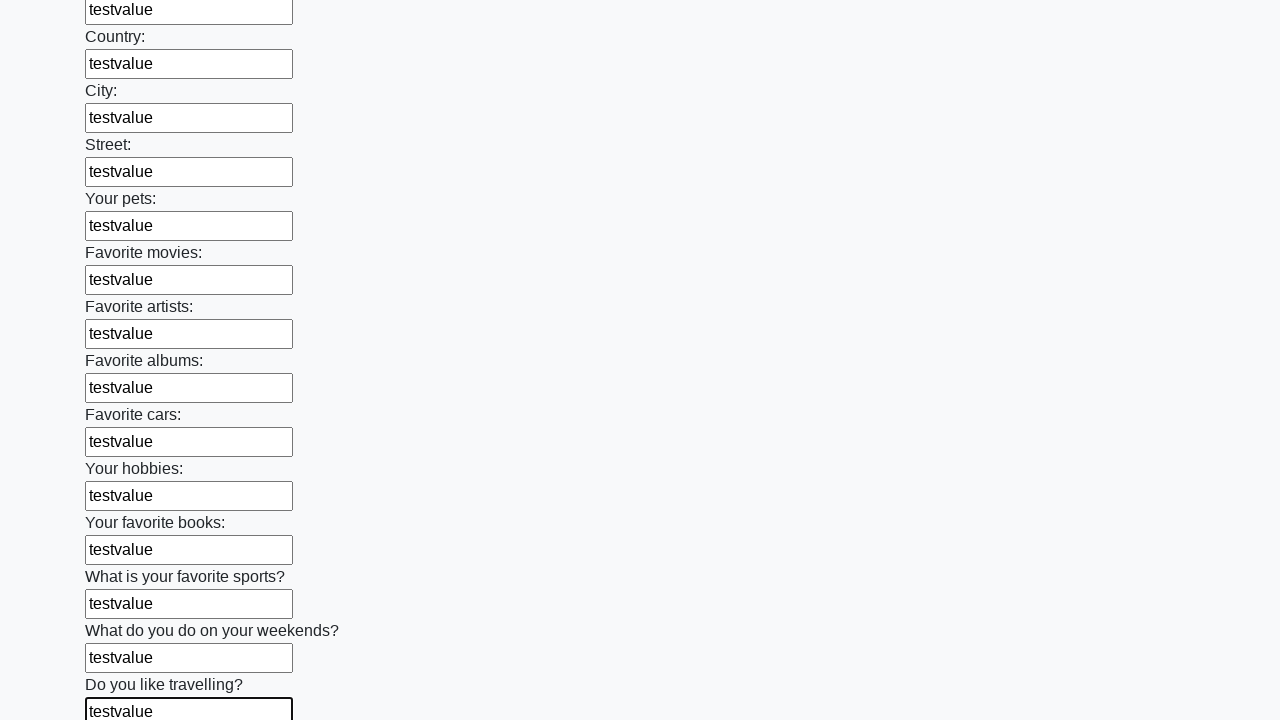

Filled input field 17 of 100 with 'testvalue' on .first_block > input >> nth=16
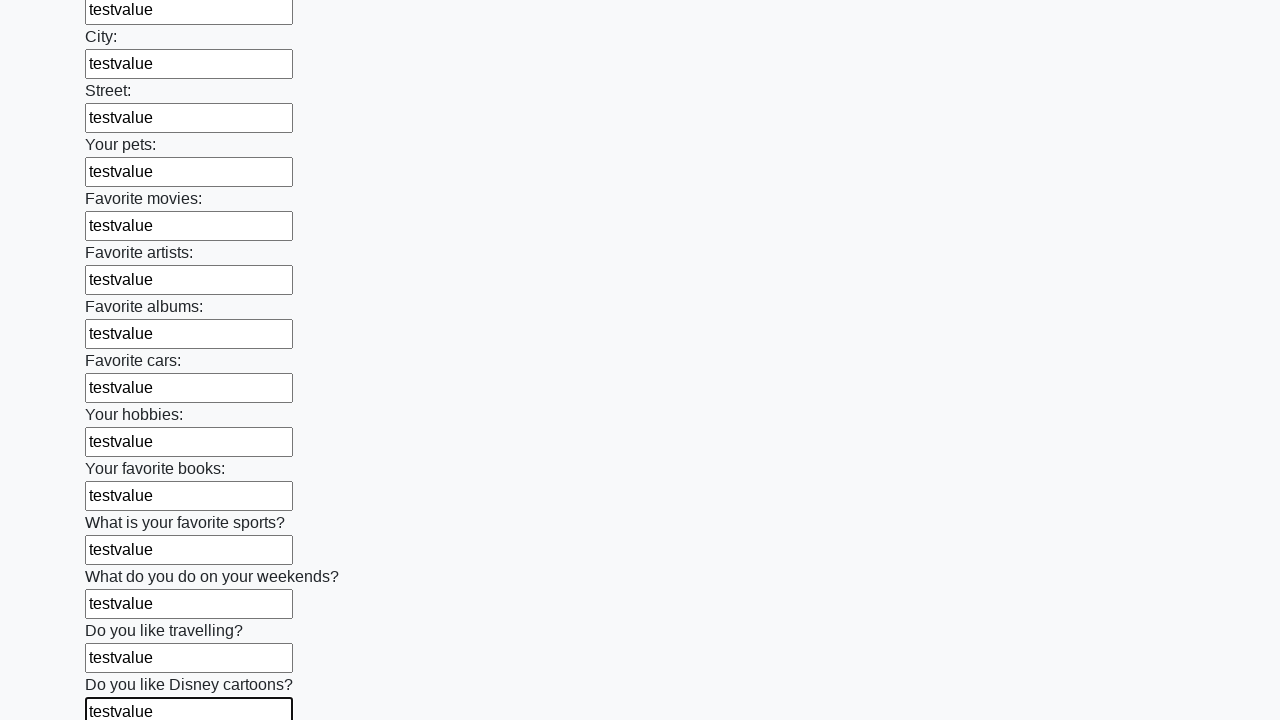

Filled input field 18 of 100 with 'testvalue' on .first_block > input >> nth=17
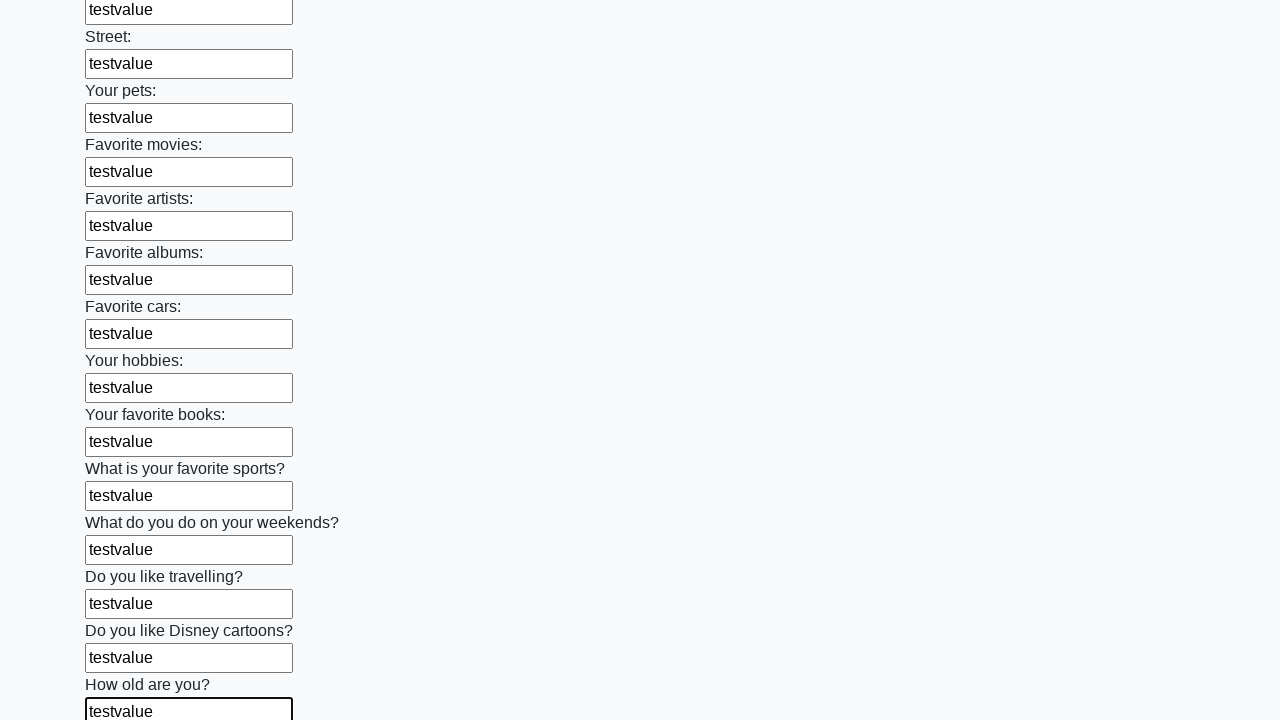

Filled input field 19 of 100 with 'testvalue' on .first_block > input >> nth=18
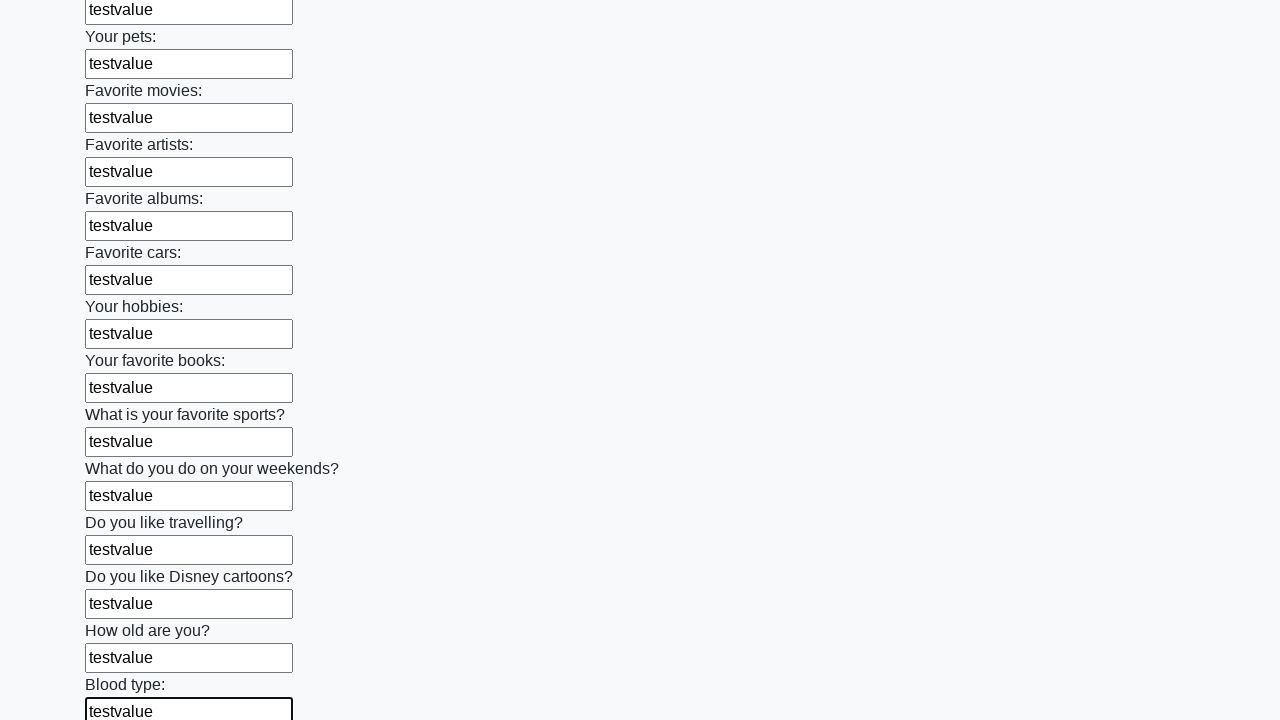

Filled input field 20 of 100 with 'testvalue' on .first_block > input >> nth=19
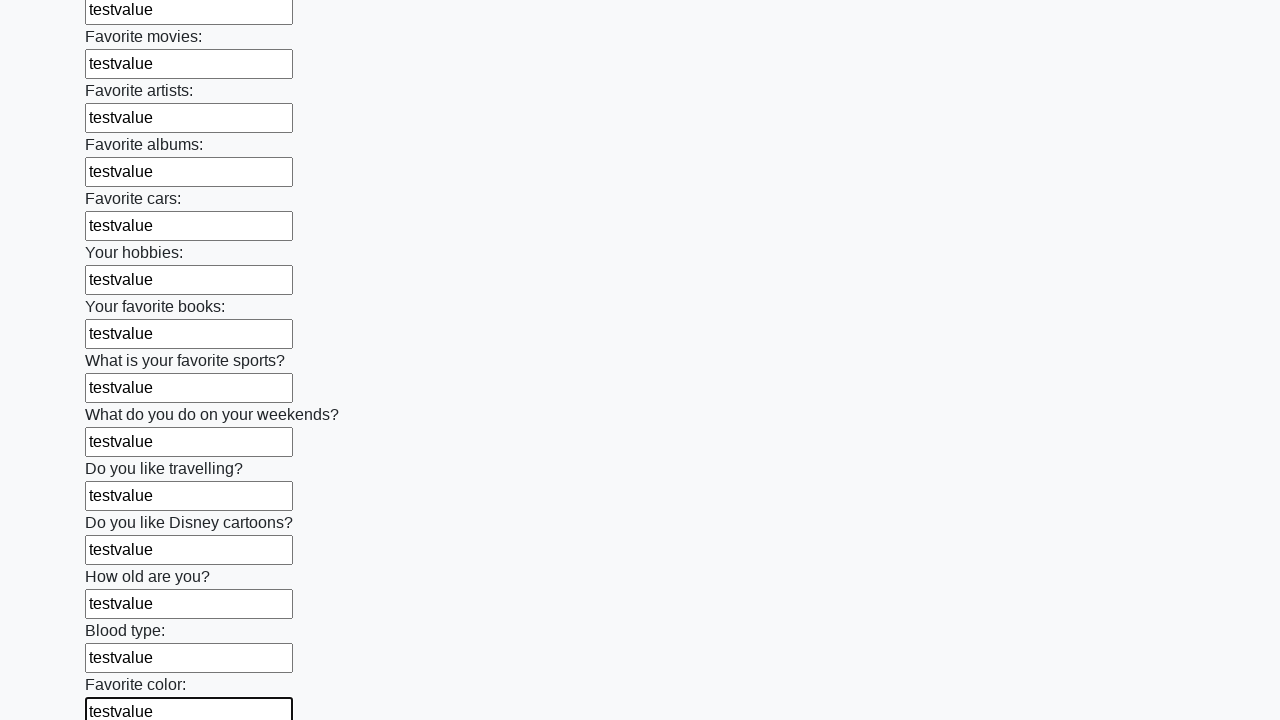

Filled input field 21 of 100 with 'testvalue' on .first_block > input >> nth=20
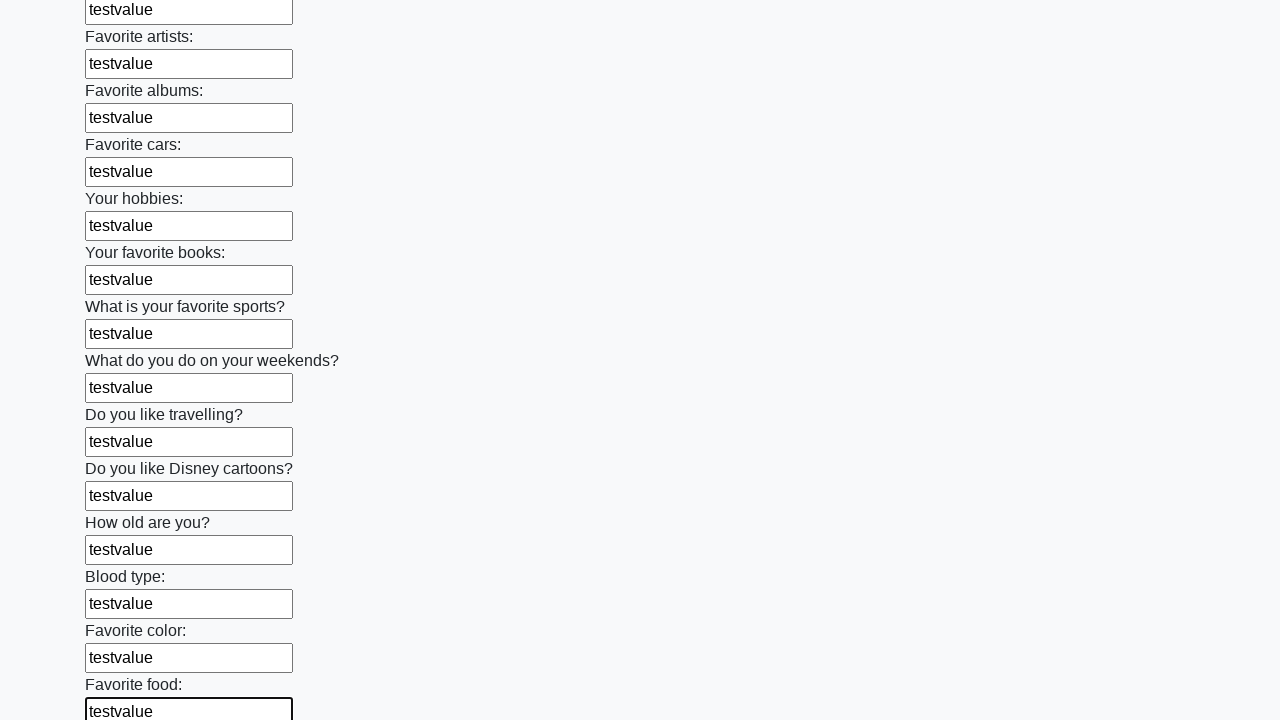

Filled input field 22 of 100 with 'testvalue' on .first_block > input >> nth=21
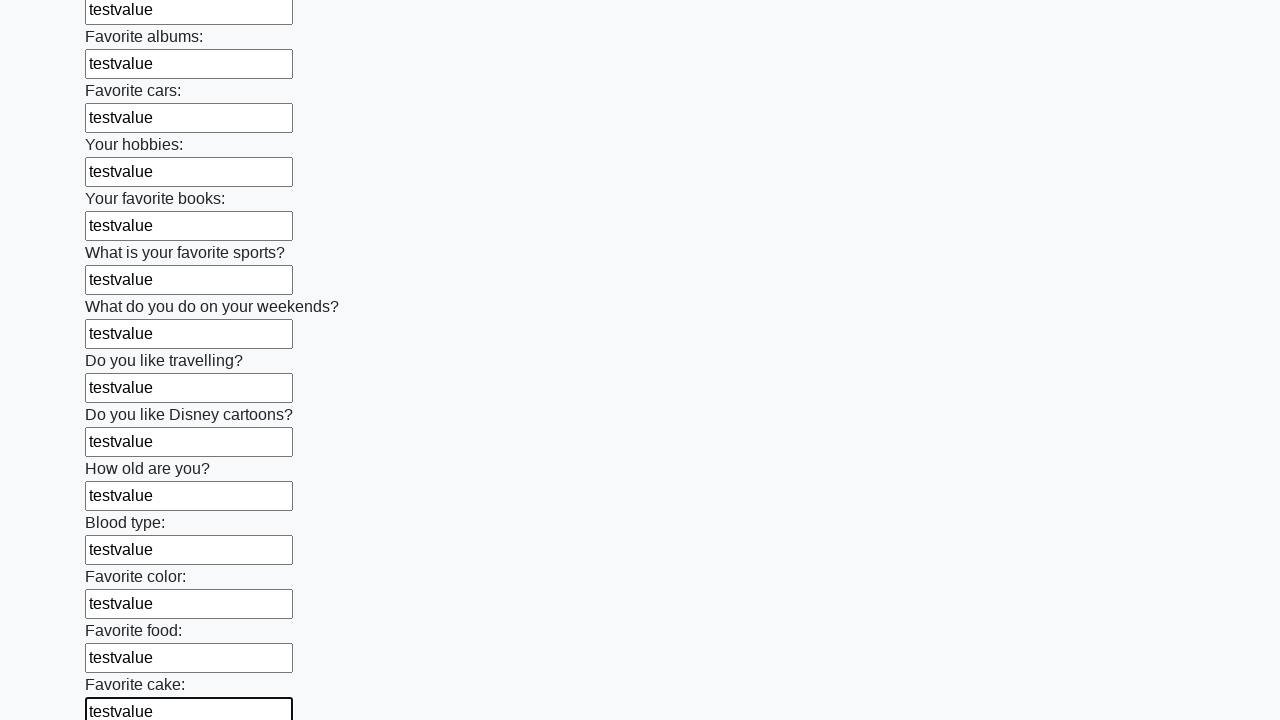

Filled input field 23 of 100 with 'testvalue' on .first_block > input >> nth=22
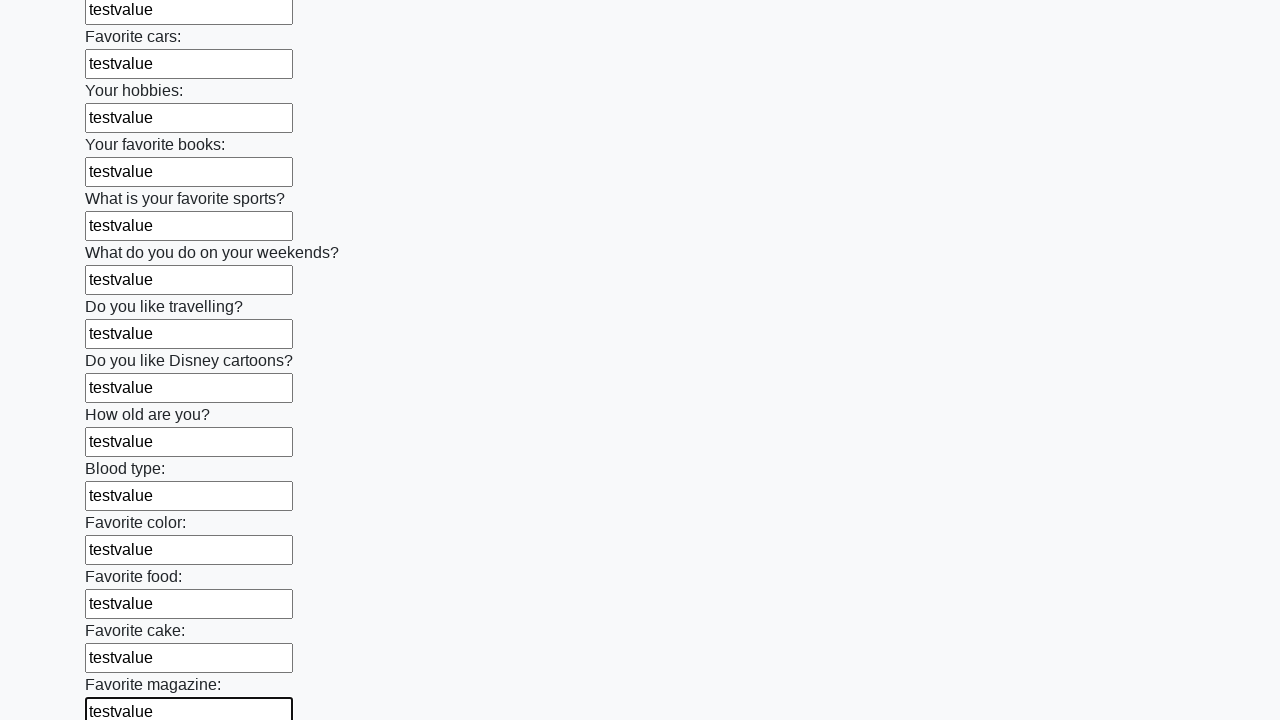

Filled input field 24 of 100 with 'testvalue' on .first_block > input >> nth=23
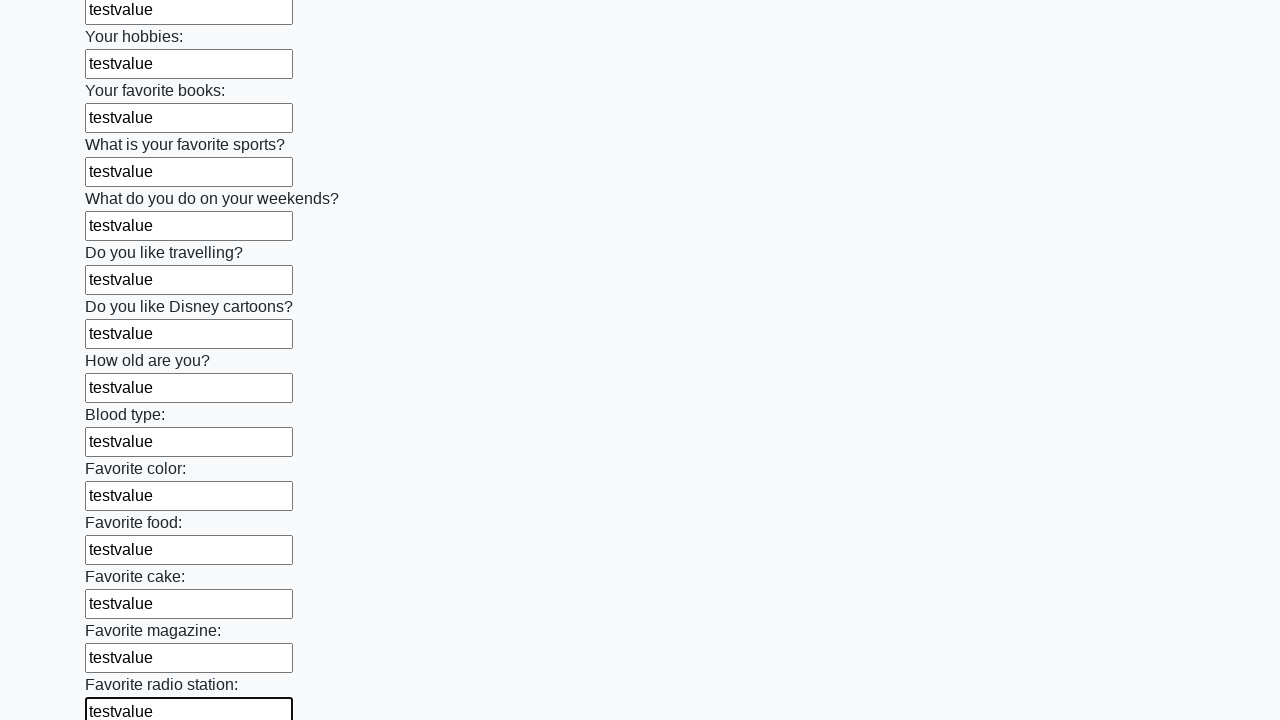

Filled input field 25 of 100 with 'testvalue' on .first_block > input >> nth=24
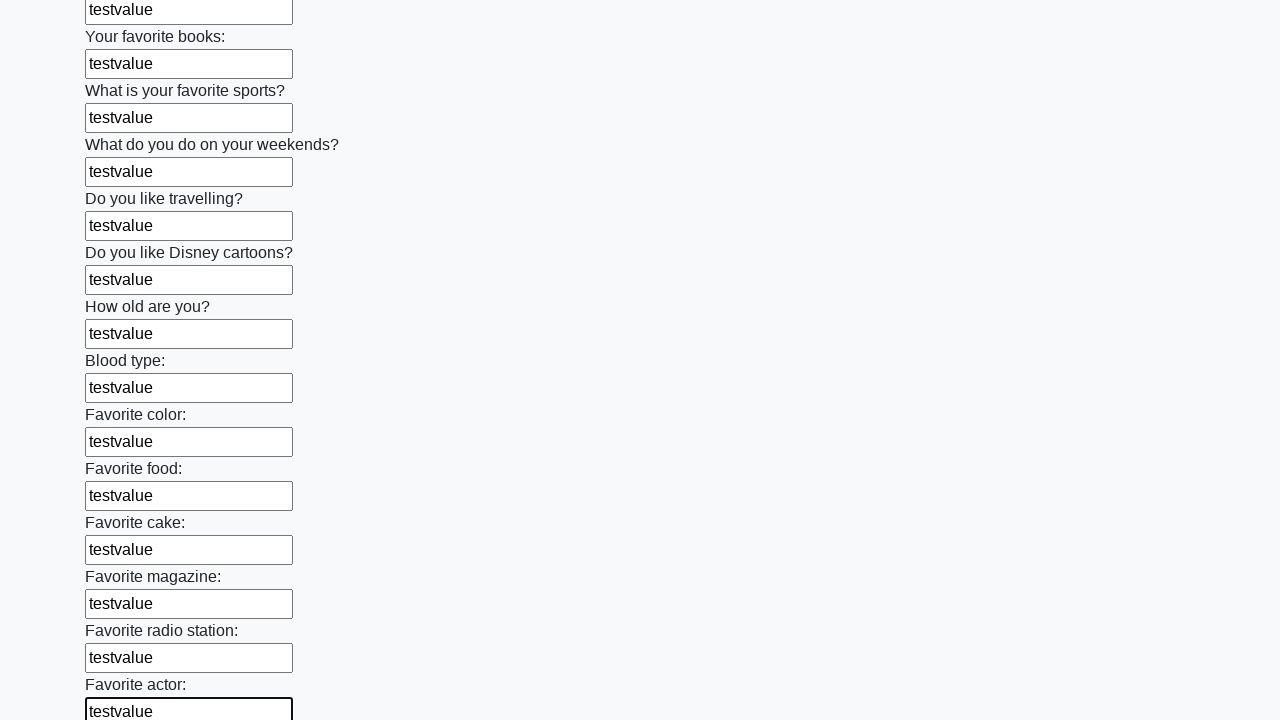

Filled input field 26 of 100 with 'testvalue' on .first_block > input >> nth=25
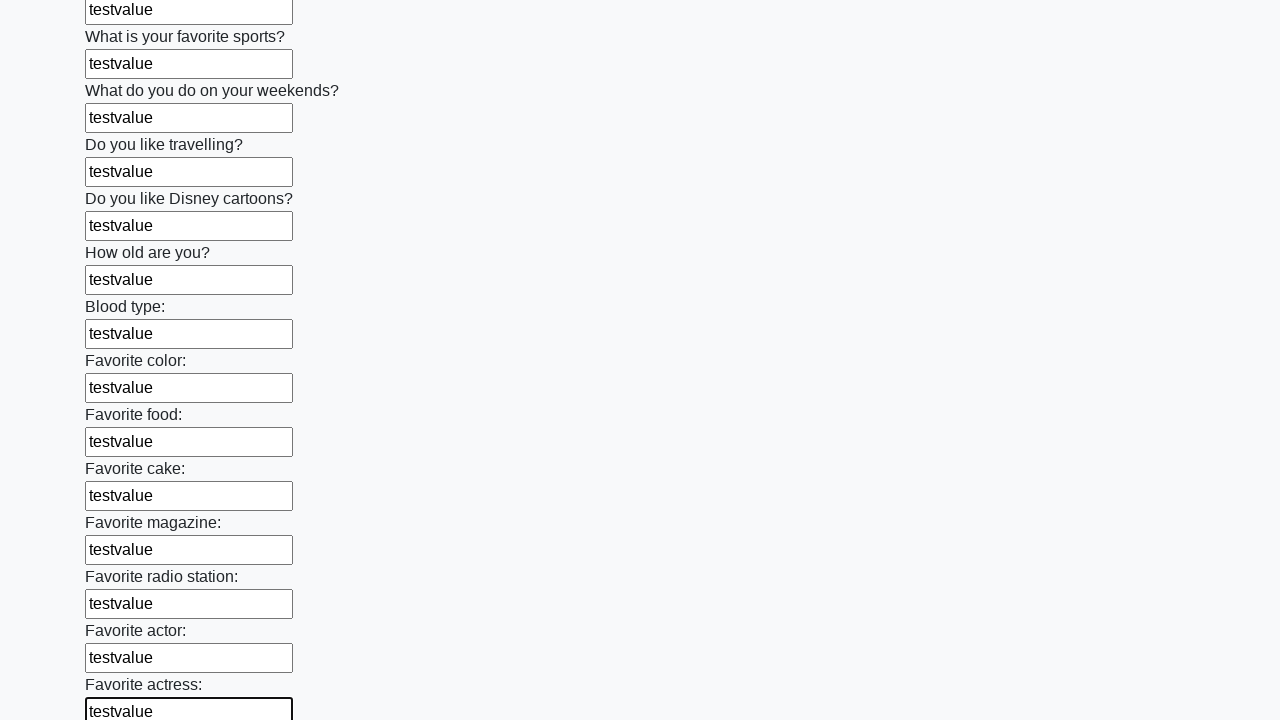

Filled input field 27 of 100 with 'testvalue' on .first_block > input >> nth=26
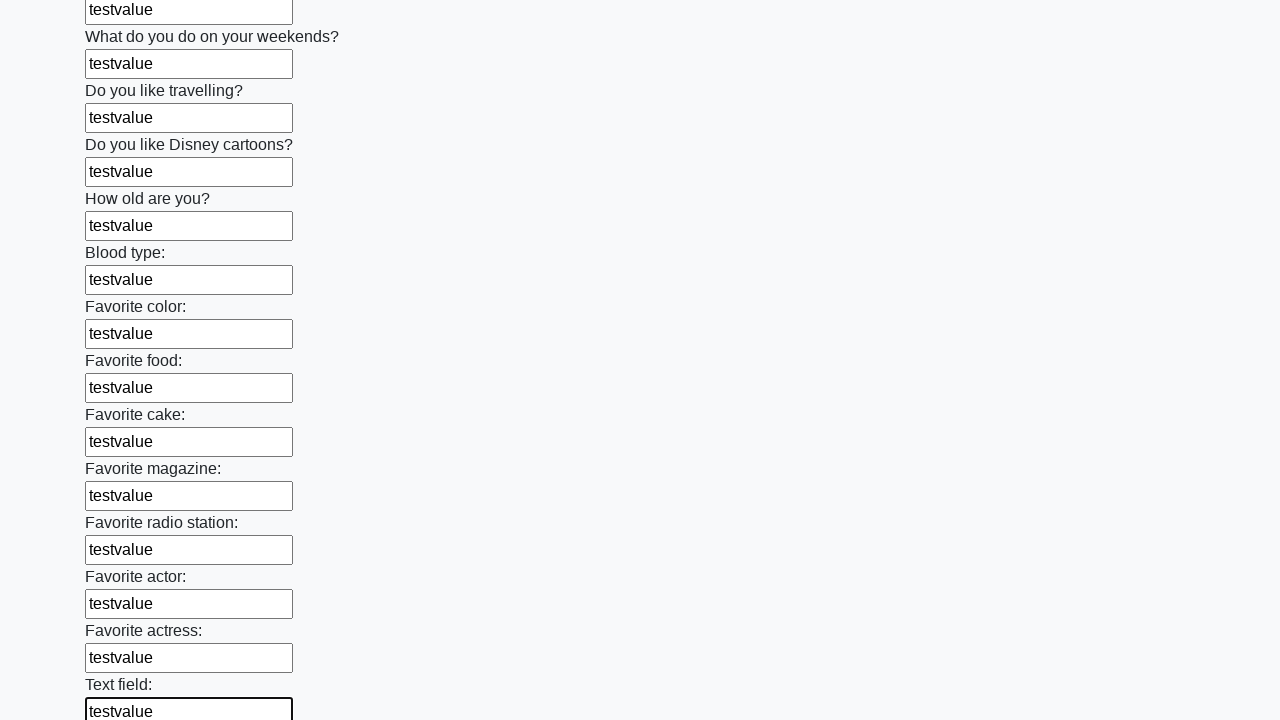

Filled input field 28 of 100 with 'testvalue' on .first_block > input >> nth=27
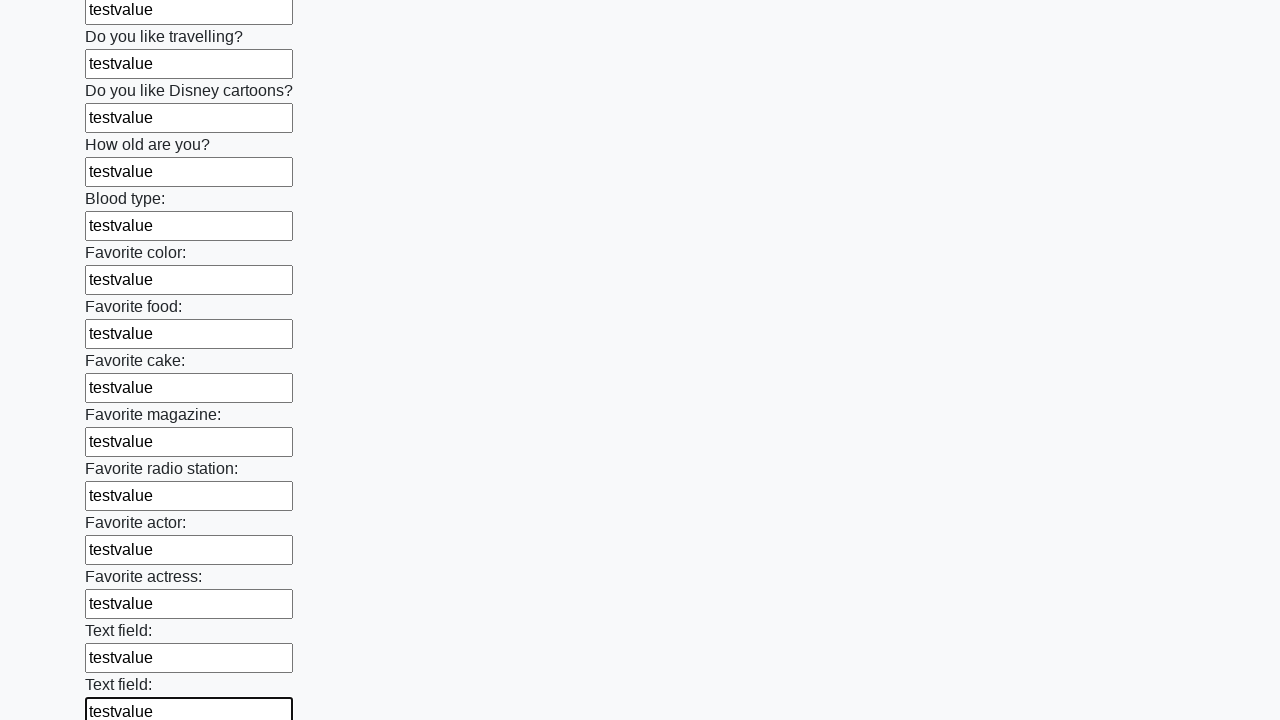

Filled input field 29 of 100 with 'testvalue' on .first_block > input >> nth=28
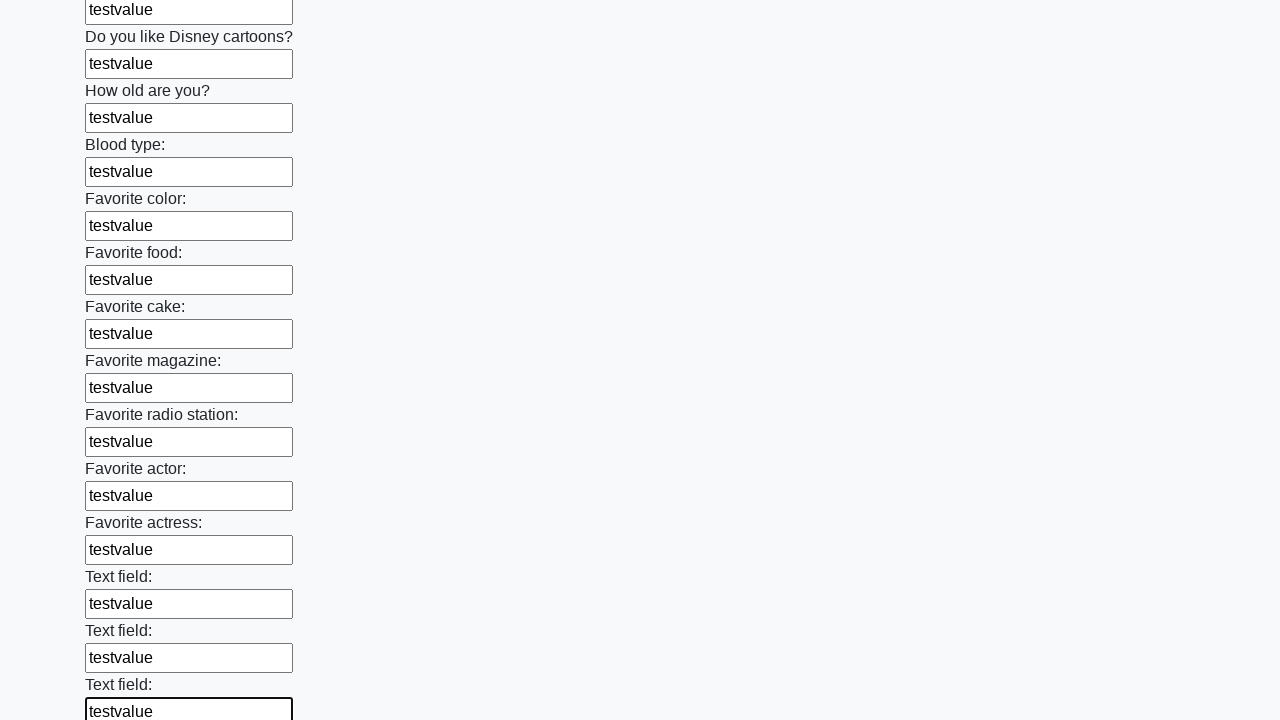

Filled input field 30 of 100 with 'testvalue' on .first_block > input >> nth=29
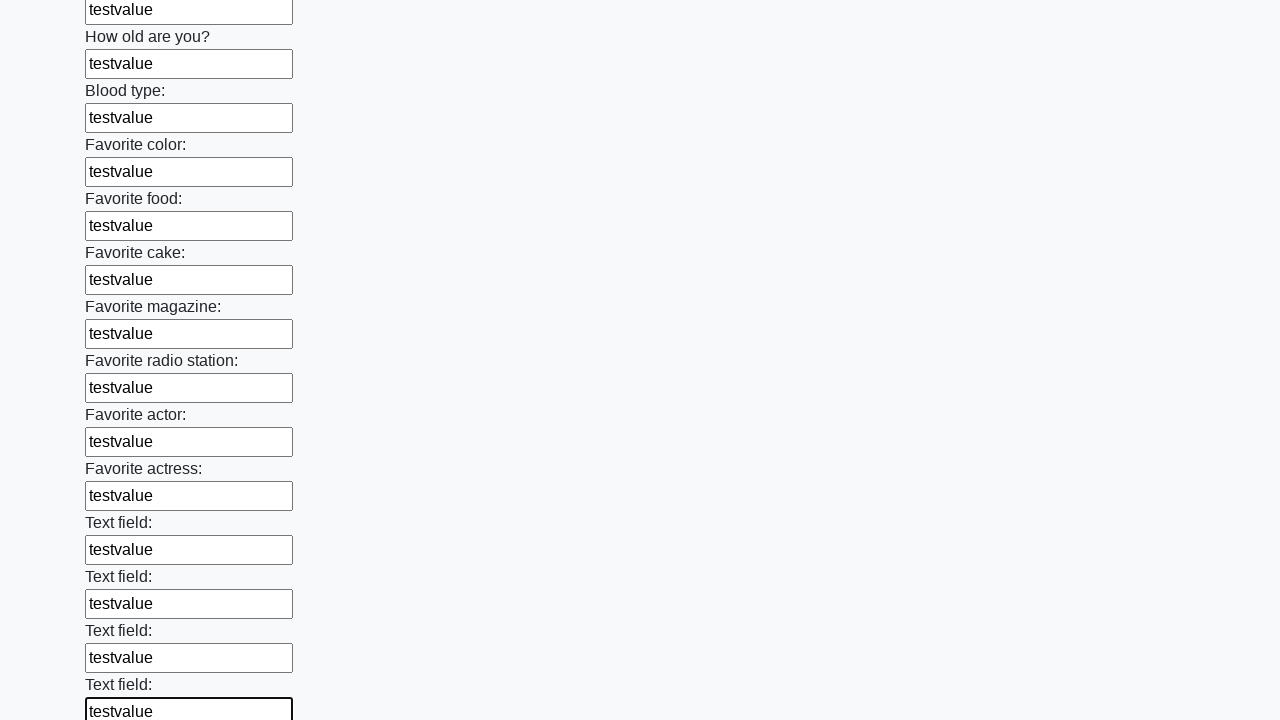

Filled input field 31 of 100 with 'testvalue' on .first_block > input >> nth=30
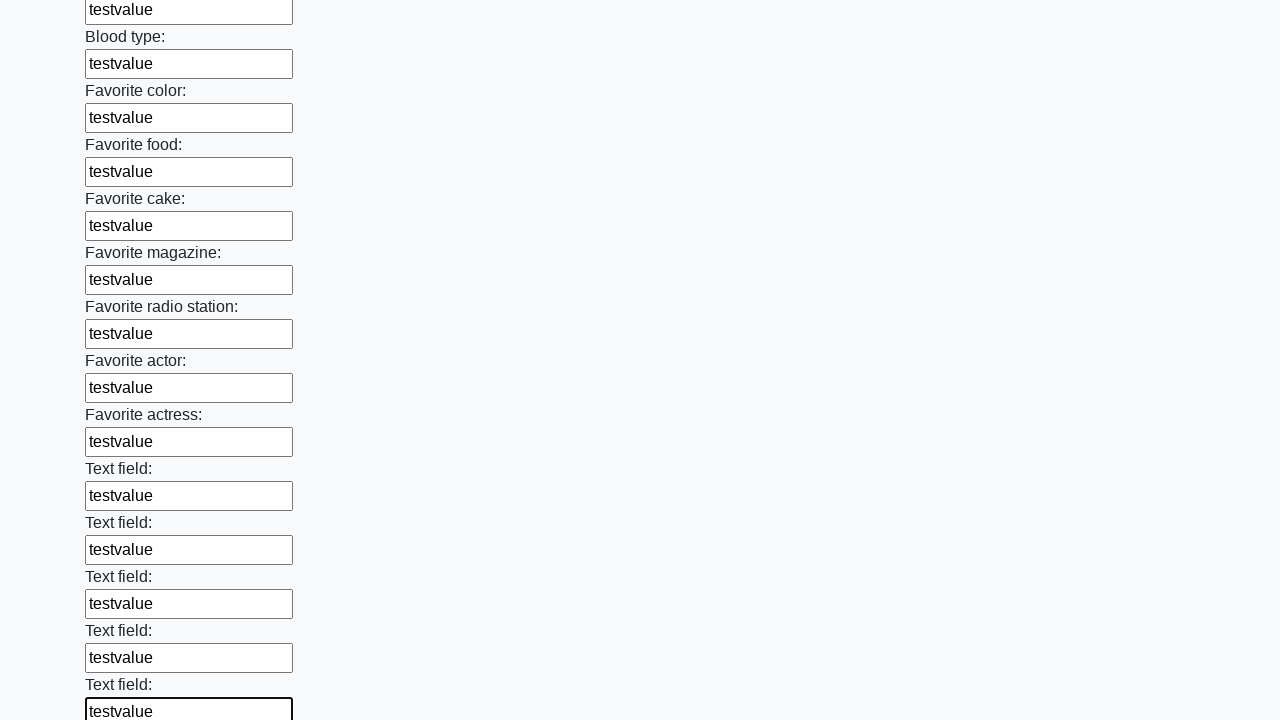

Filled input field 32 of 100 with 'testvalue' on .first_block > input >> nth=31
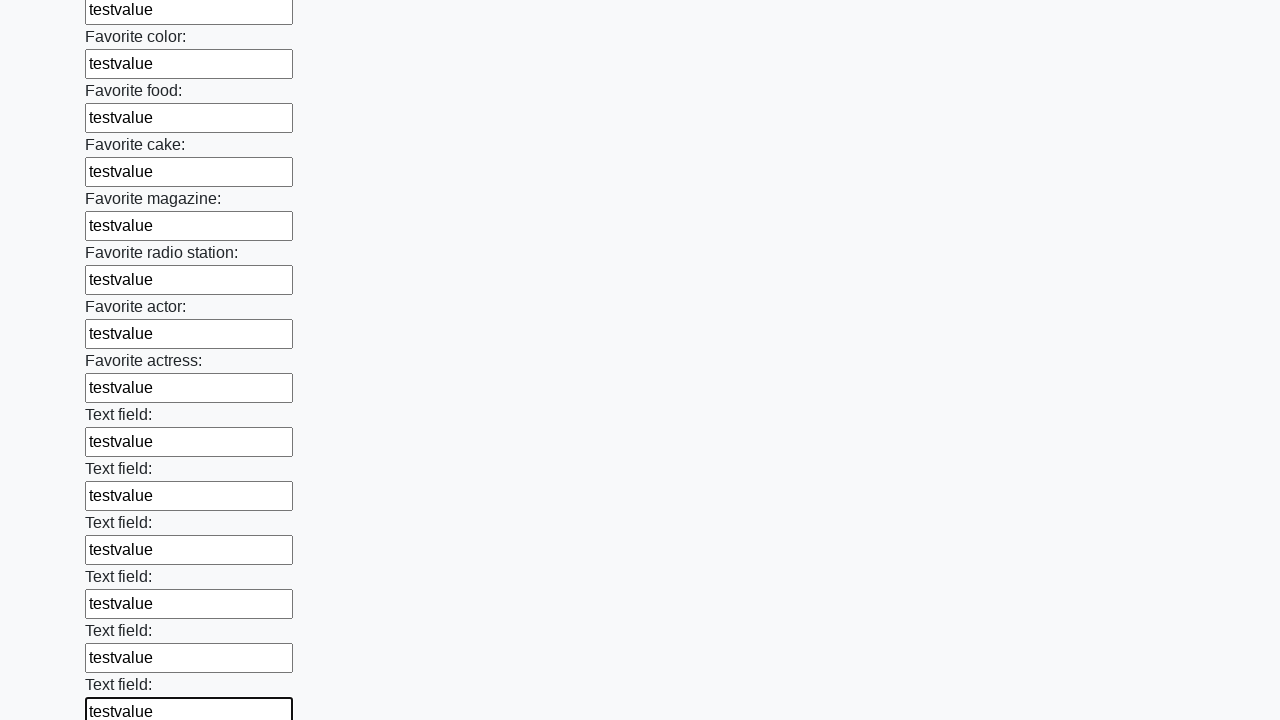

Filled input field 33 of 100 with 'testvalue' on .first_block > input >> nth=32
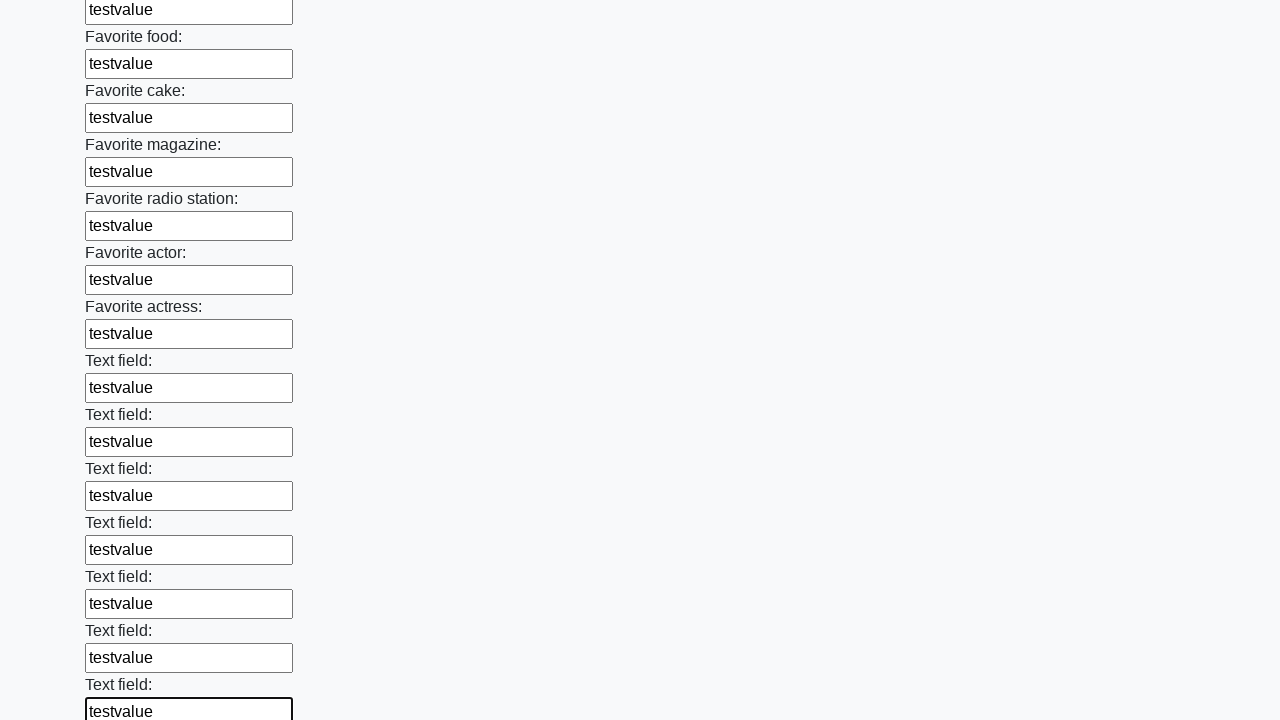

Filled input field 34 of 100 with 'testvalue' on .first_block > input >> nth=33
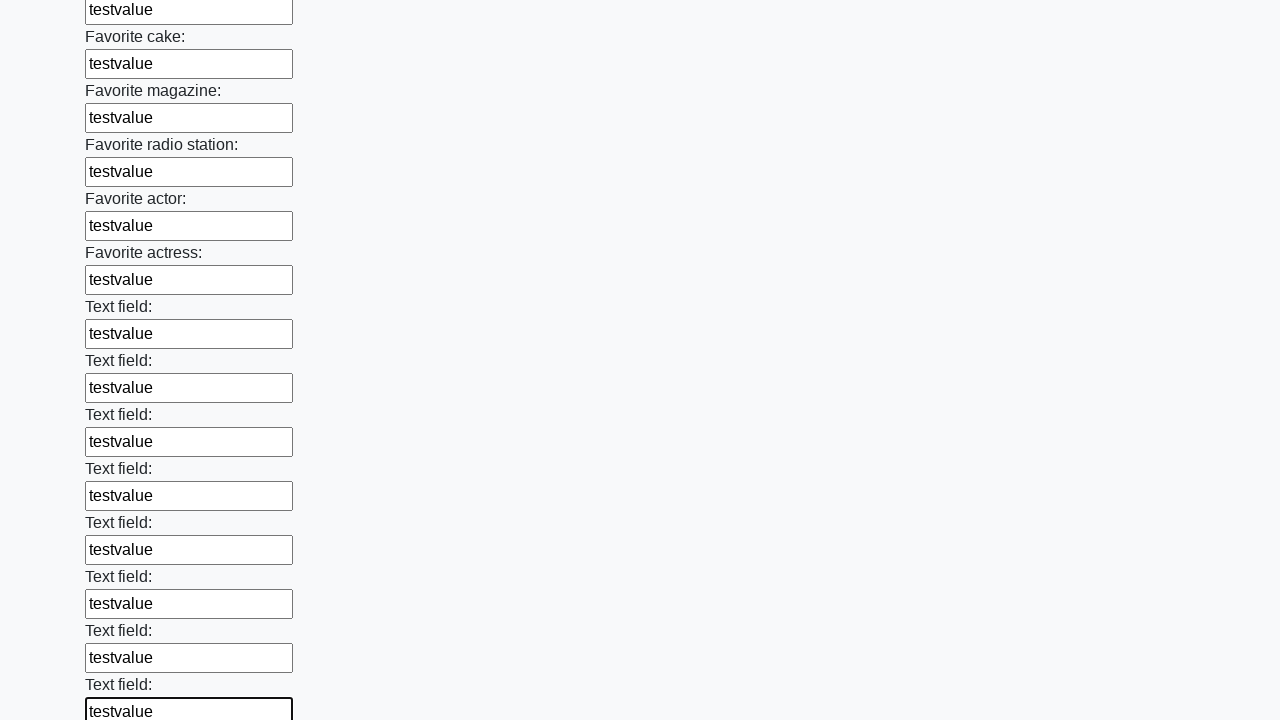

Filled input field 35 of 100 with 'testvalue' on .first_block > input >> nth=34
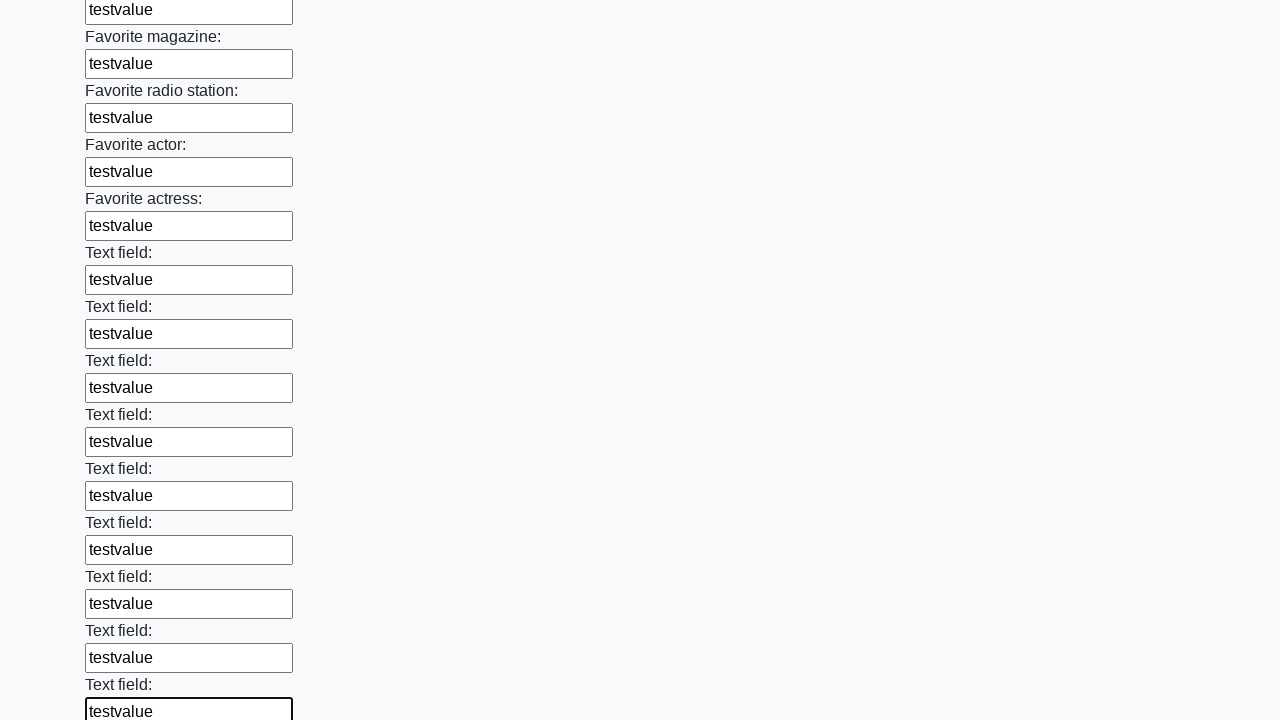

Filled input field 36 of 100 with 'testvalue' on .first_block > input >> nth=35
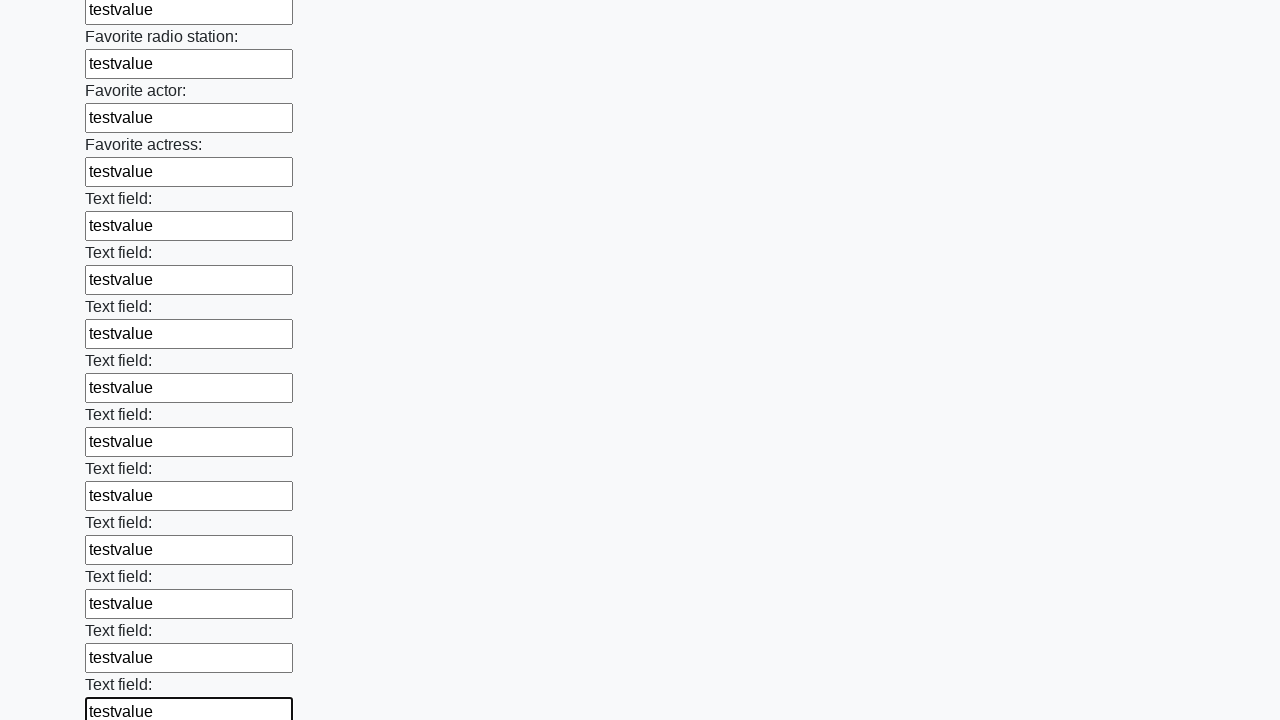

Filled input field 37 of 100 with 'testvalue' on .first_block > input >> nth=36
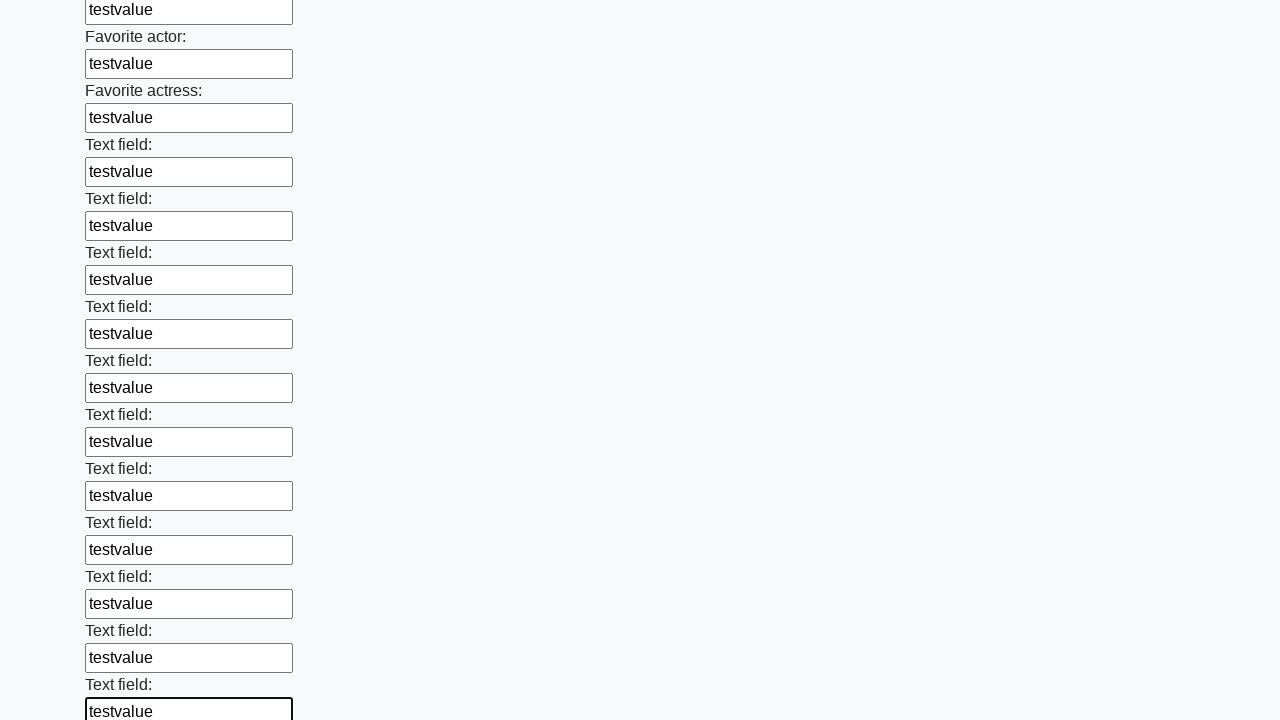

Filled input field 38 of 100 with 'testvalue' on .first_block > input >> nth=37
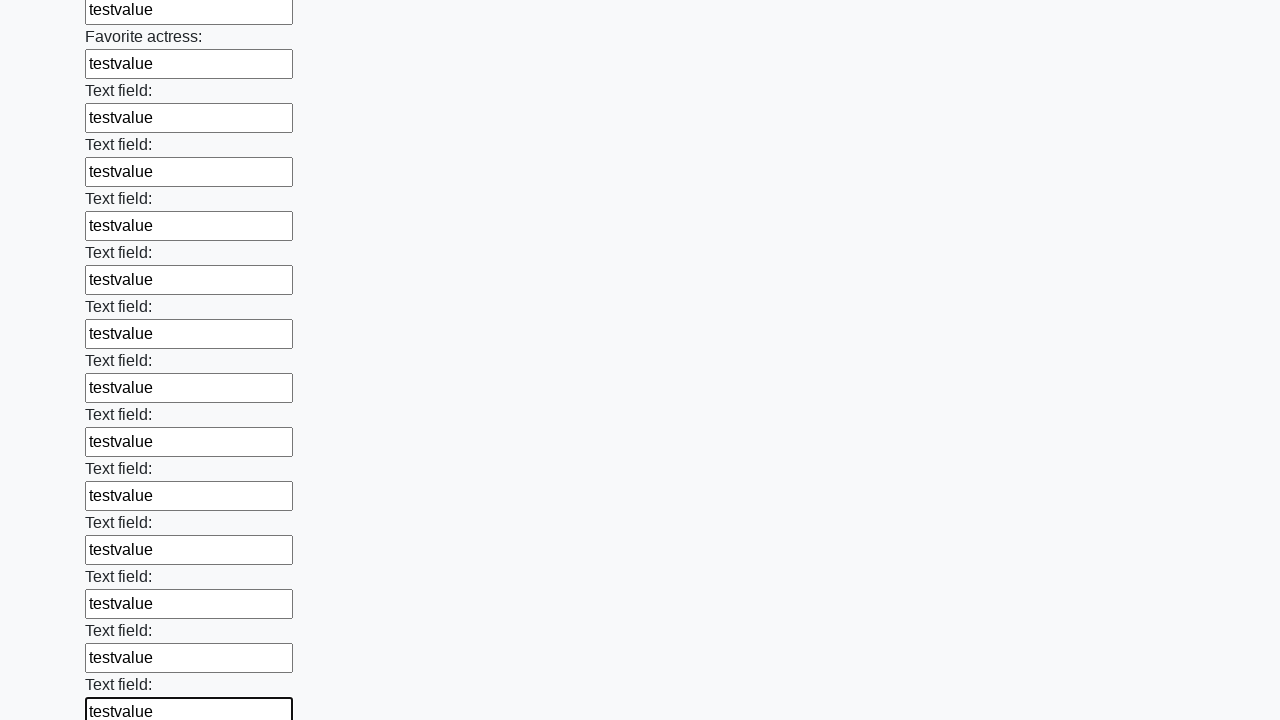

Filled input field 39 of 100 with 'testvalue' on .first_block > input >> nth=38
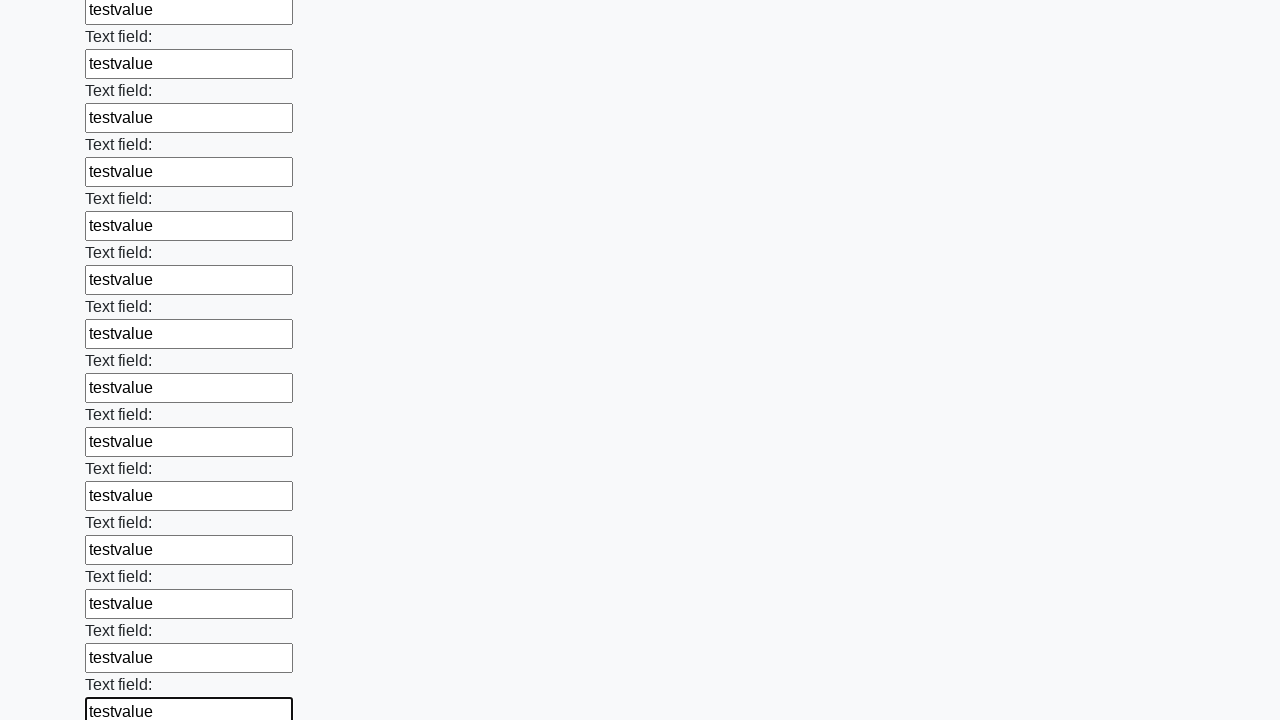

Filled input field 40 of 100 with 'testvalue' on .first_block > input >> nth=39
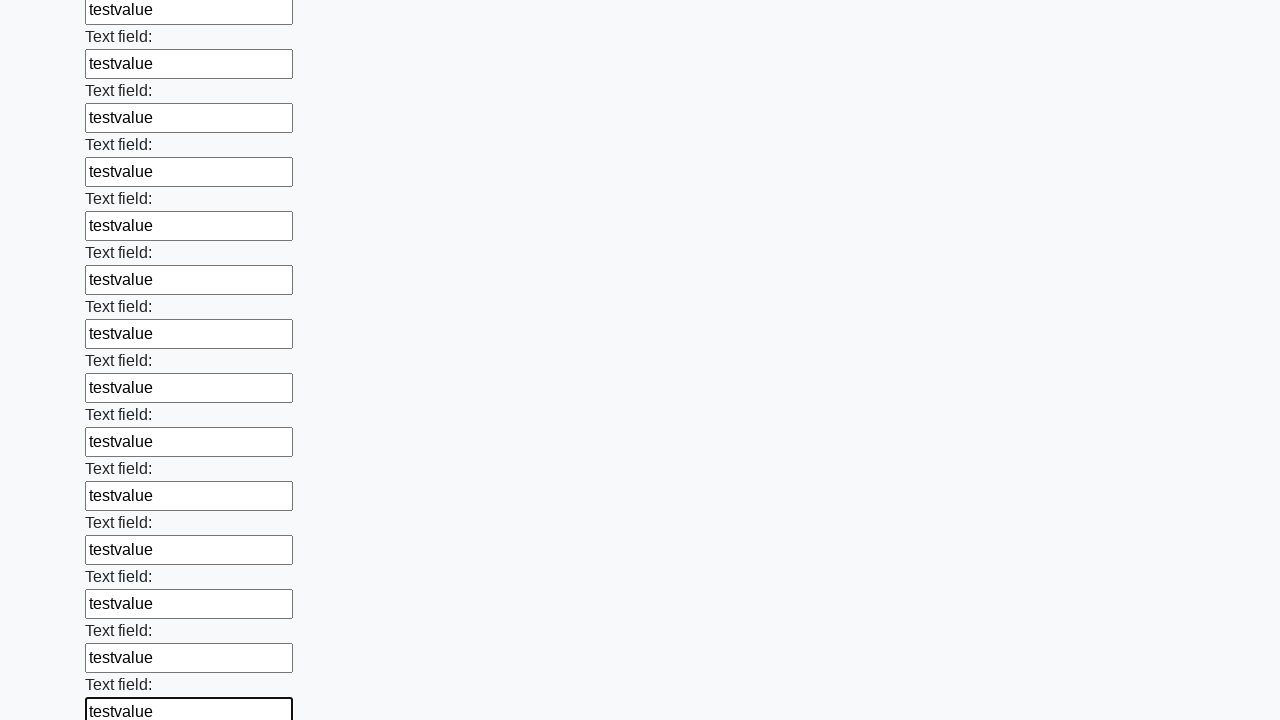

Filled input field 41 of 100 with 'testvalue' on .first_block > input >> nth=40
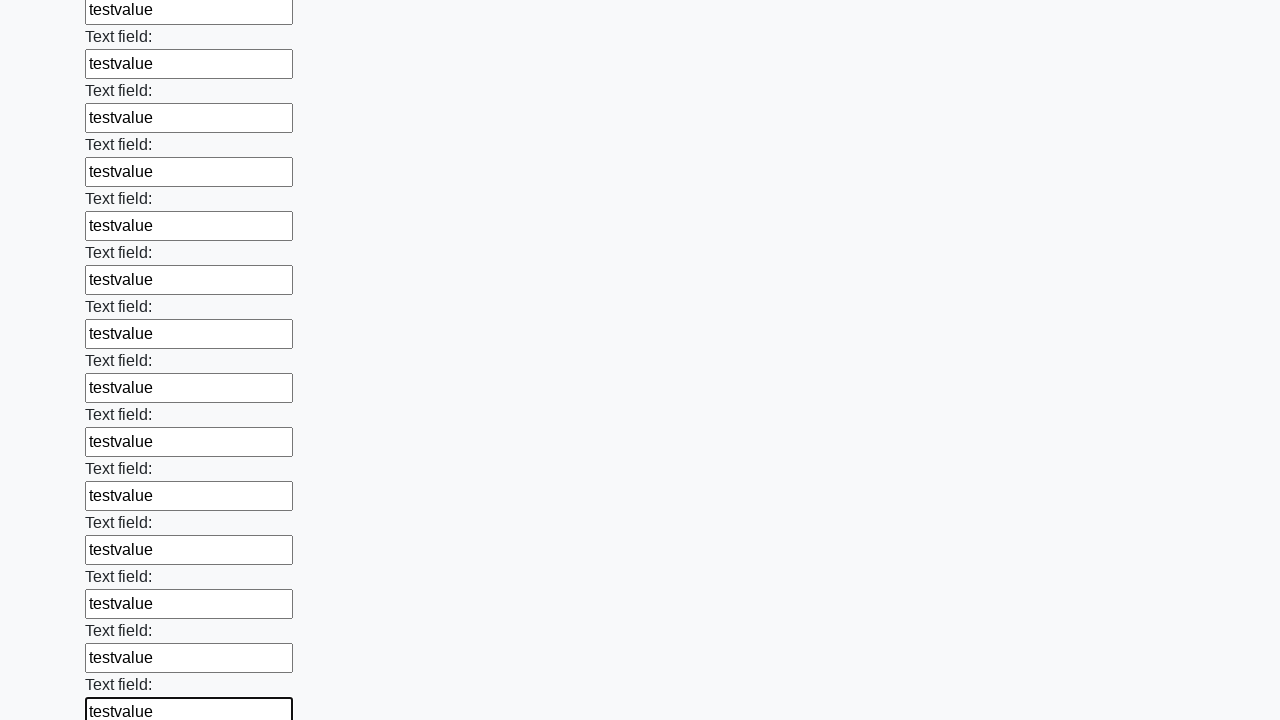

Filled input field 42 of 100 with 'testvalue' on .first_block > input >> nth=41
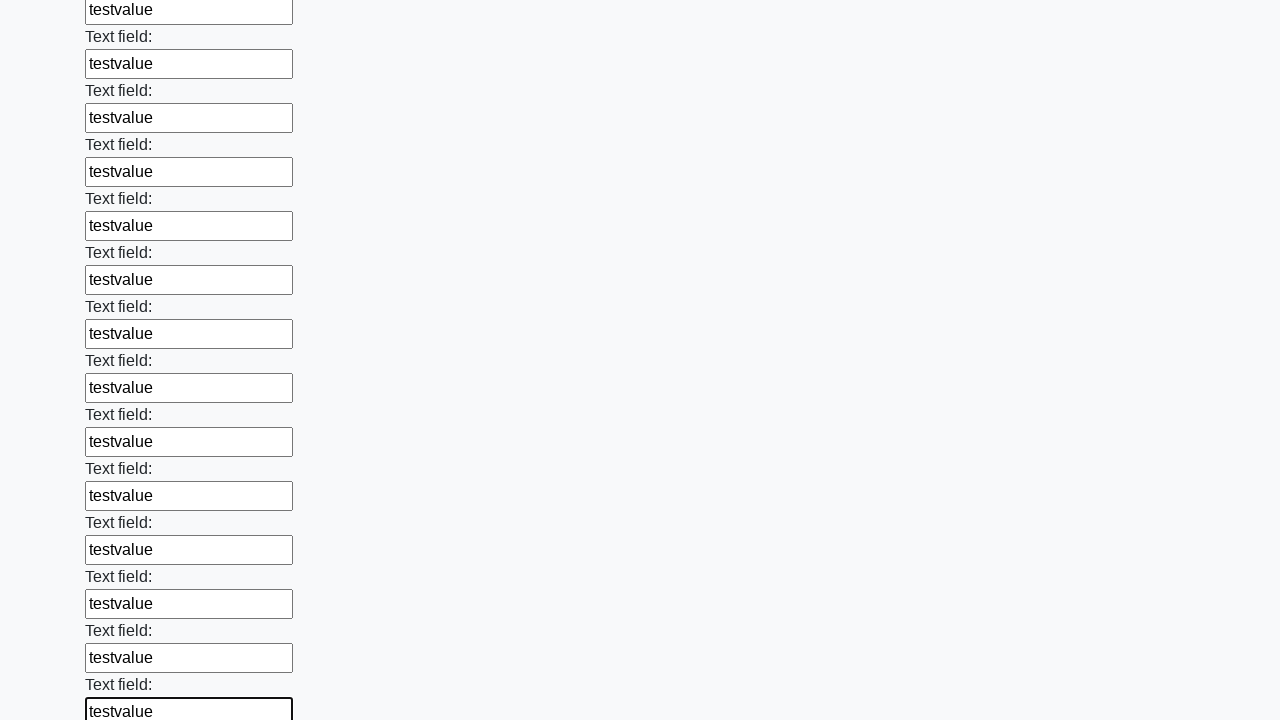

Filled input field 43 of 100 with 'testvalue' on .first_block > input >> nth=42
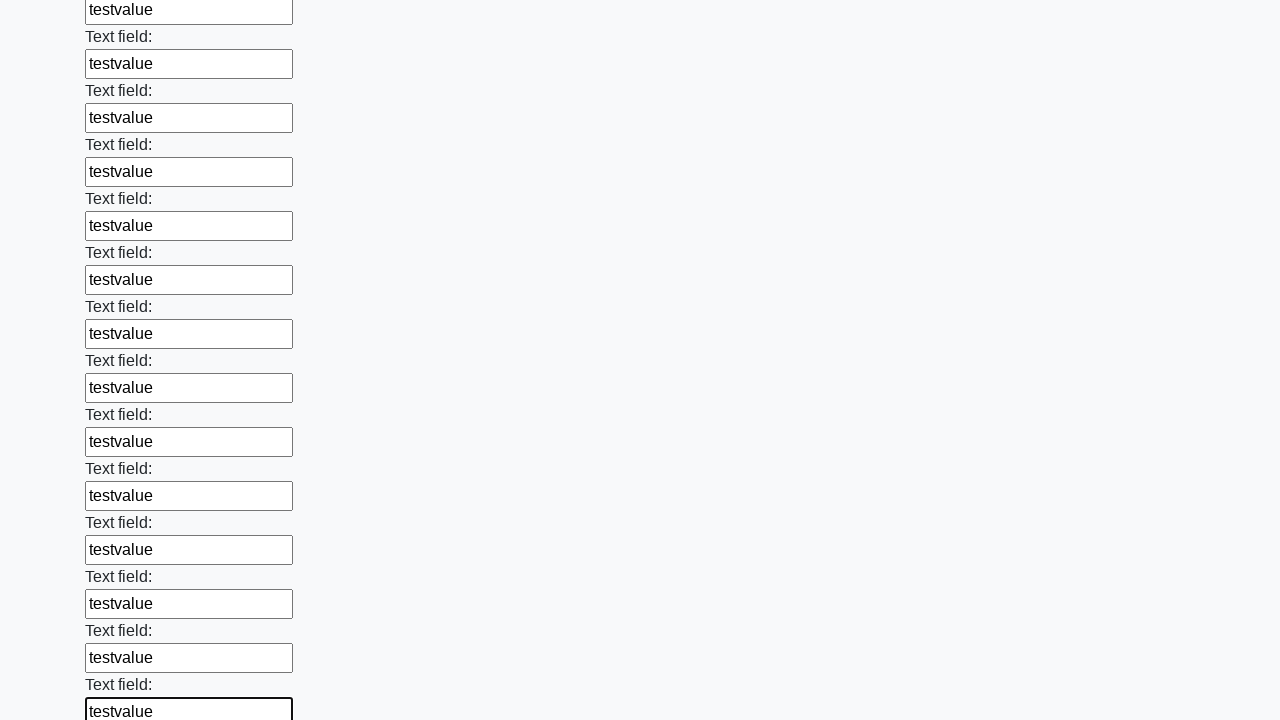

Filled input field 44 of 100 with 'testvalue' on .first_block > input >> nth=43
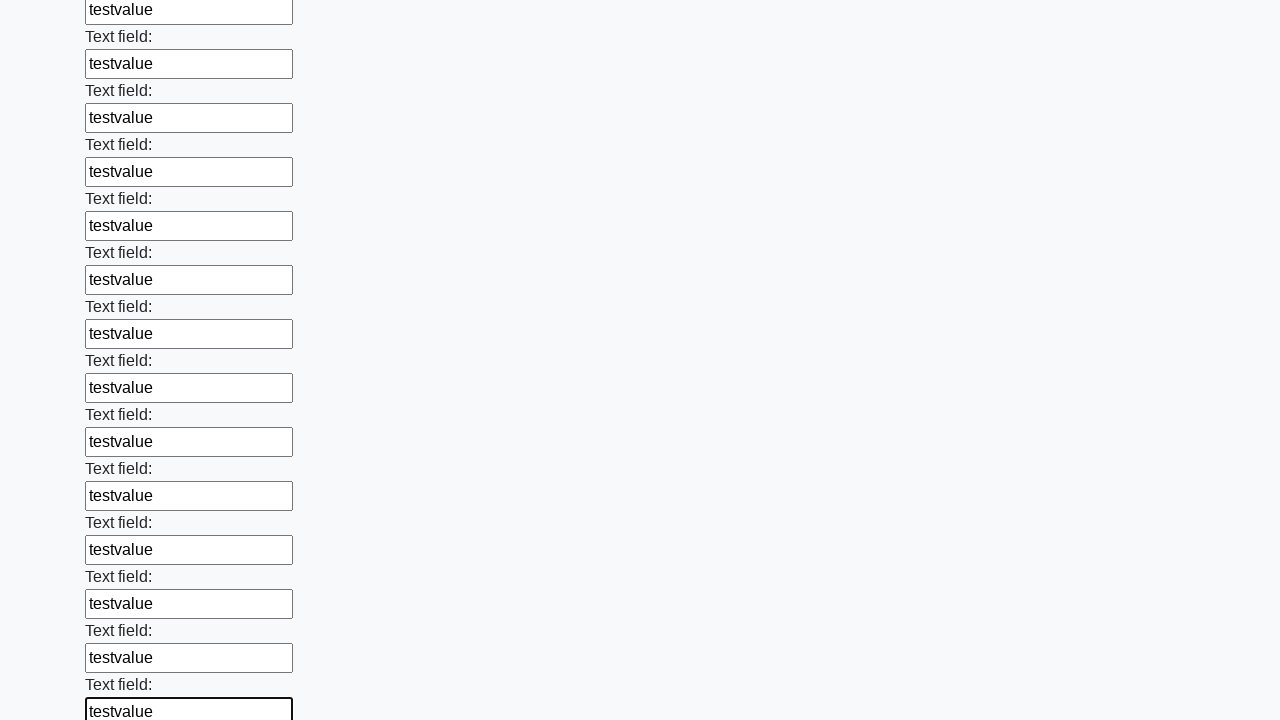

Filled input field 45 of 100 with 'testvalue' on .first_block > input >> nth=44
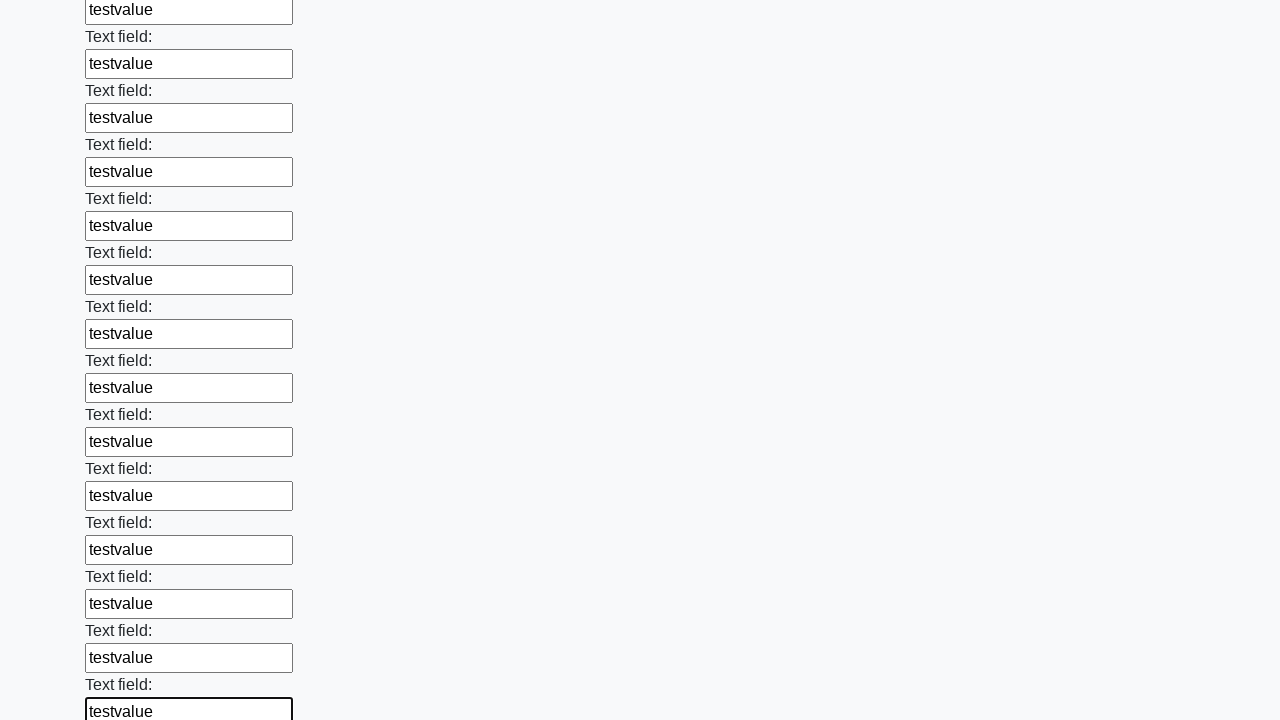

Filled input field 46 of 100 with 'testvalue' on .first_block > input >> nth=45
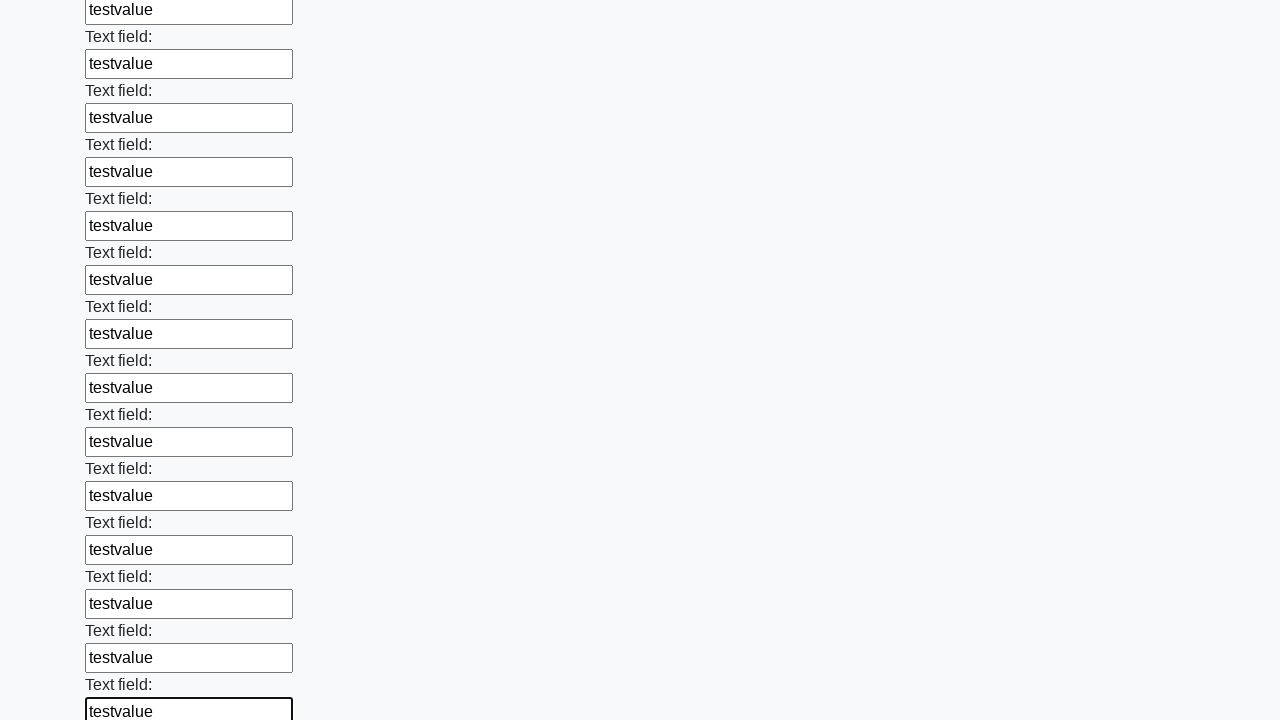

Filled input field 47 of 100 with 'testvalue' on .first_block > input >> nth=46
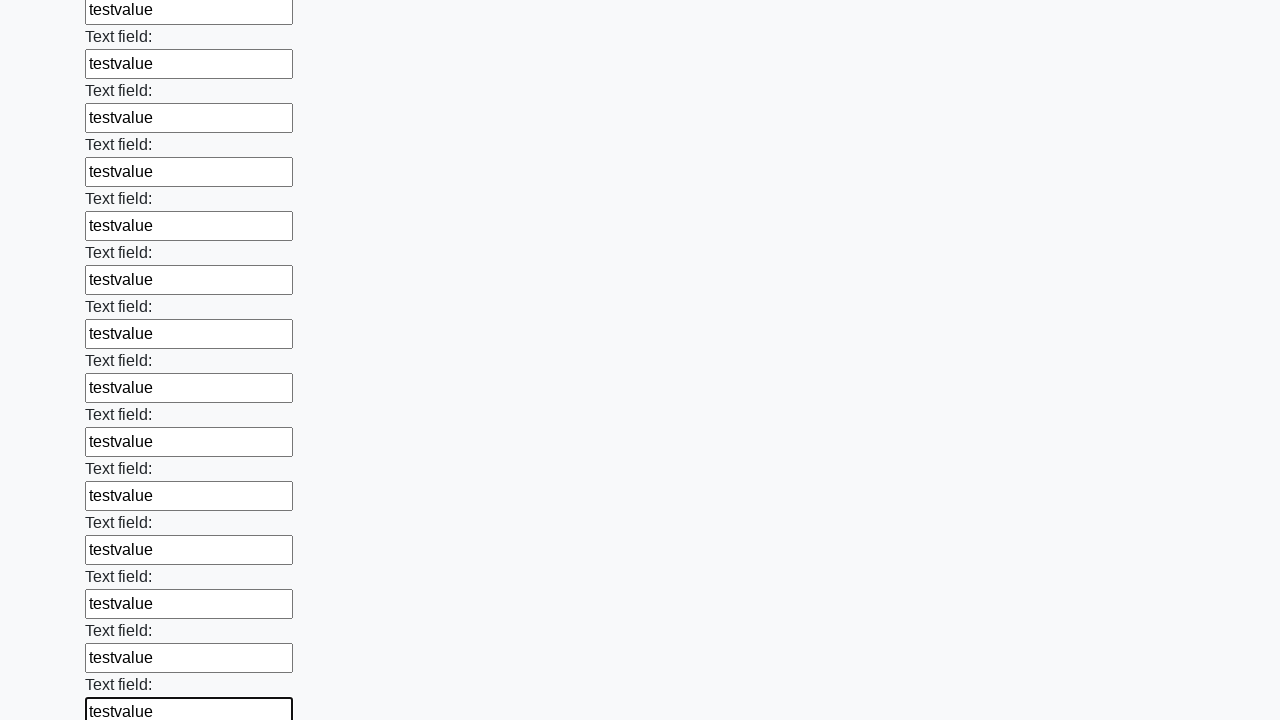

Filled input field 48 of 100 with 'testvalue' on .first_block > input >> nth=47
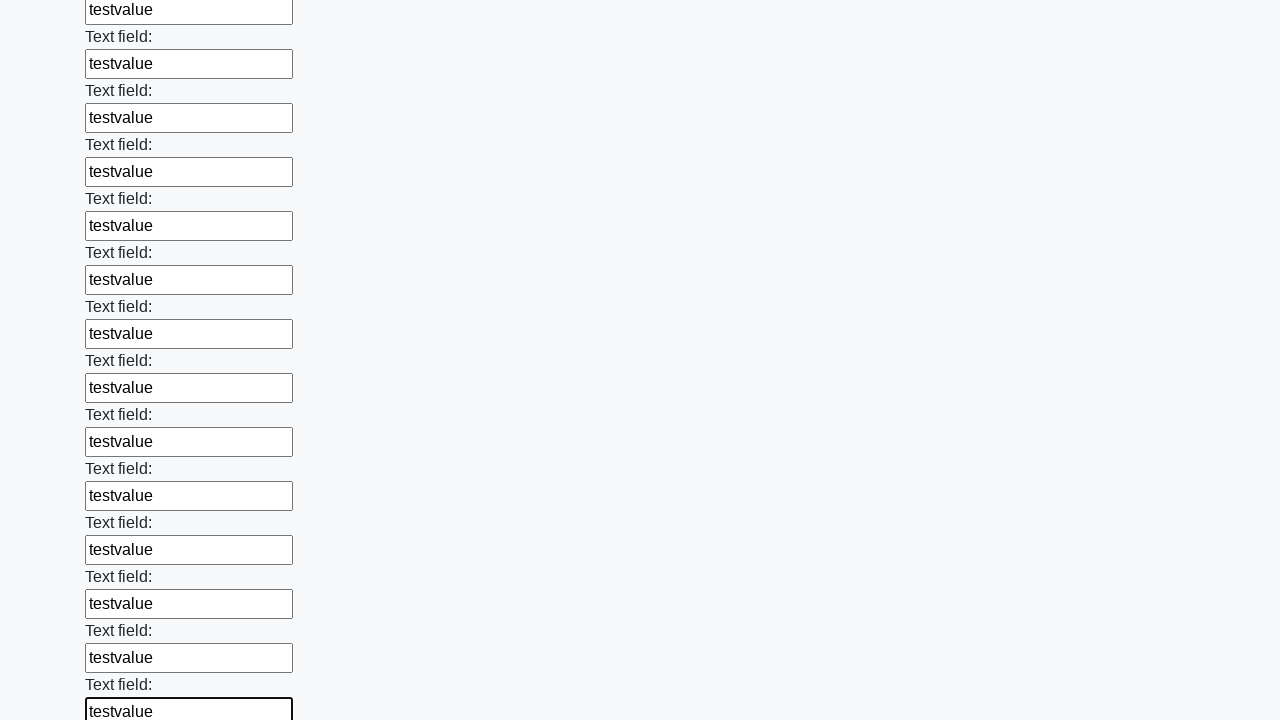

Filled input field 49 of 100 with 'testvalue' on .first_block > input >> nth=48
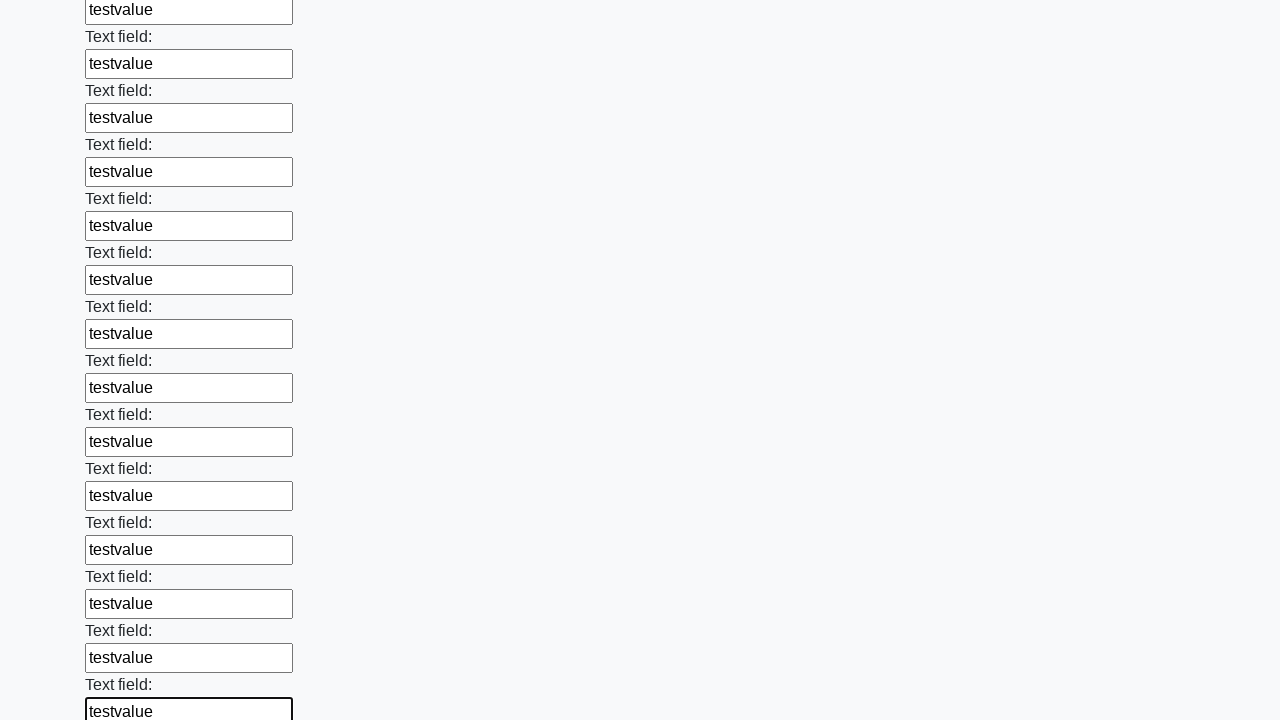

Filled input field 50 of 100 with 'testvalue' on .first_block > input >> nth=49
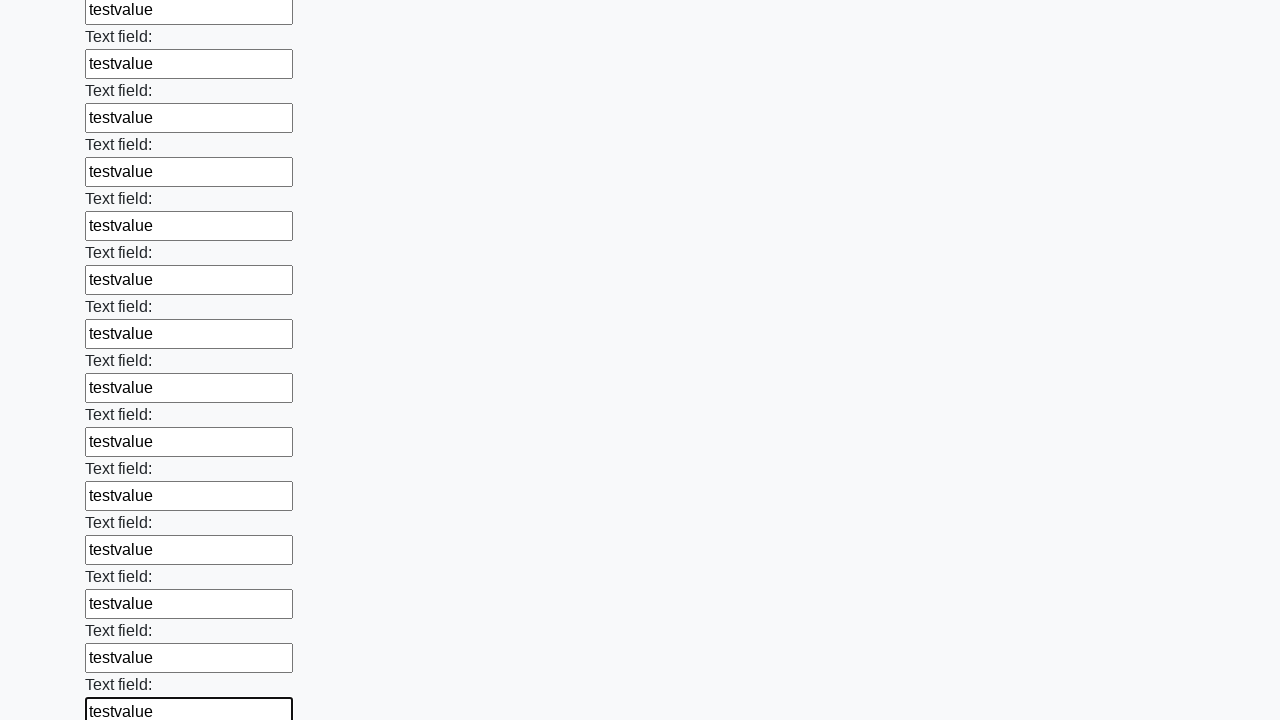

Filled input field 51 of 100 with 'testvalue' on .first_block > input >> nth=50
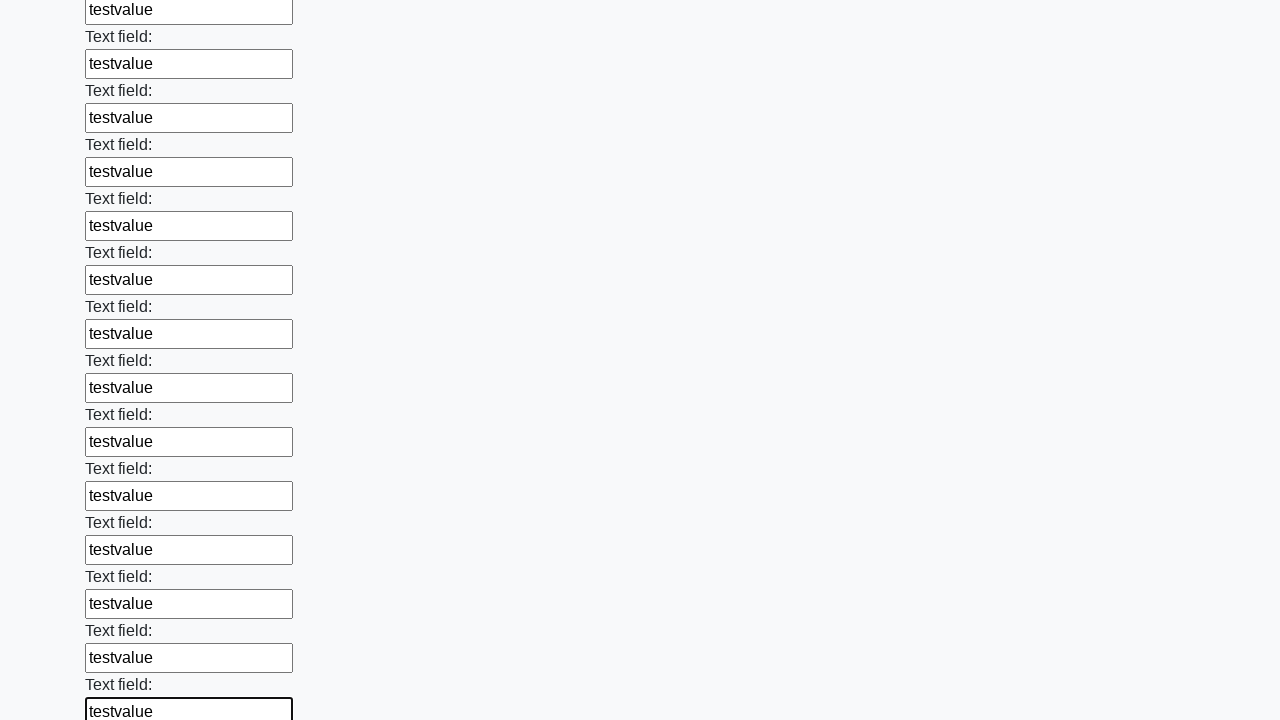

Filled input field 52 of 100 with 'testvalue' on .first_block > input >> nth=51
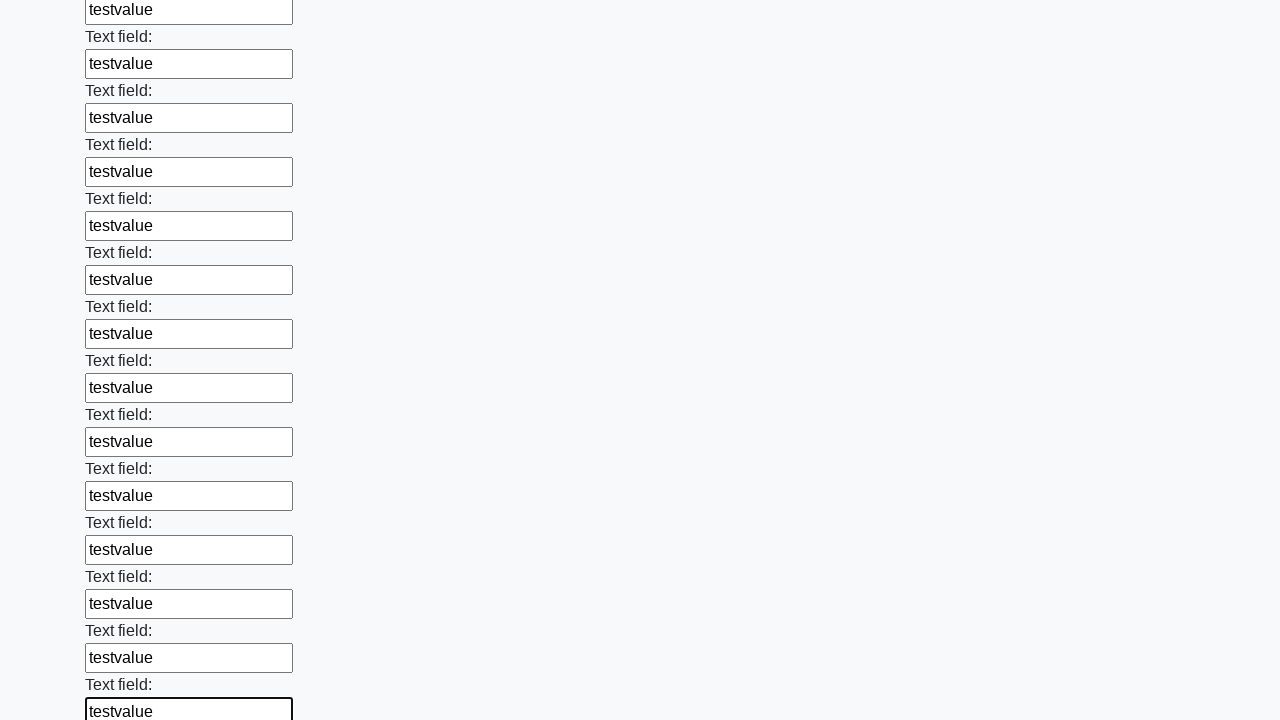

Filled input field 53 of 100 with 'testvalue' on .first_block > input >> nth=52
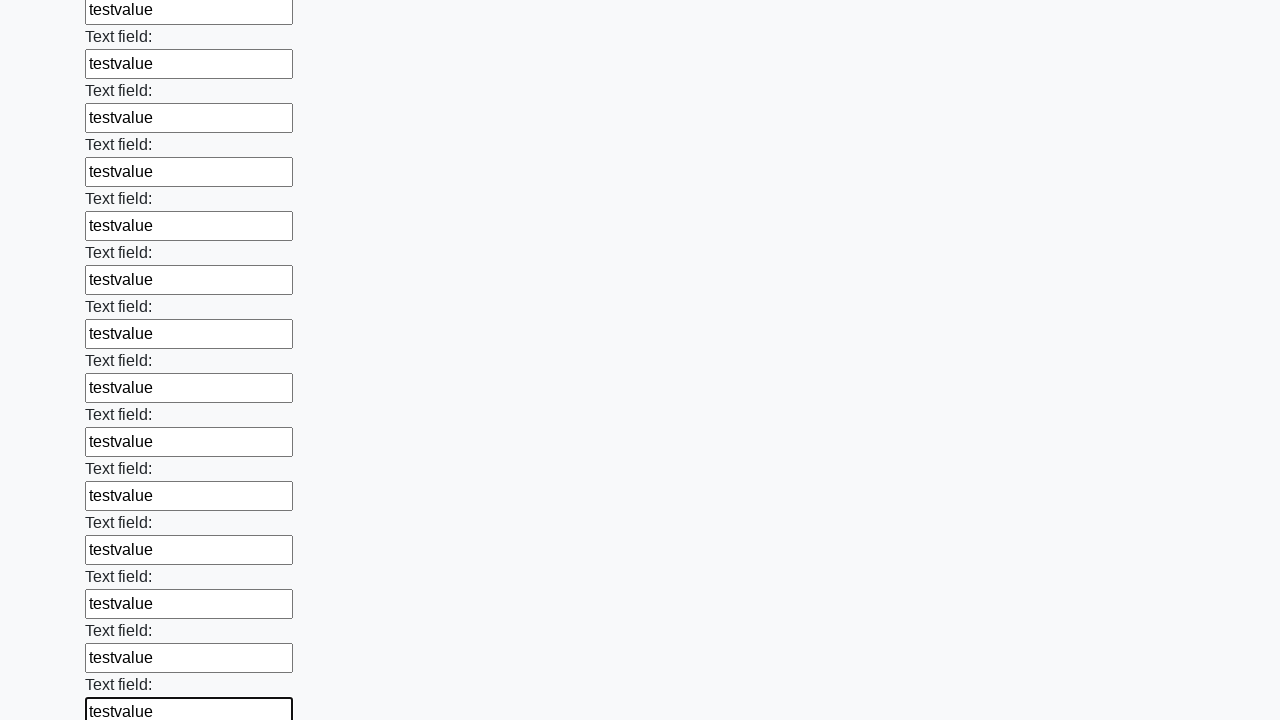

Filled input field 54 of 100 with 'testvalue' on .first_block > input >> nth=53
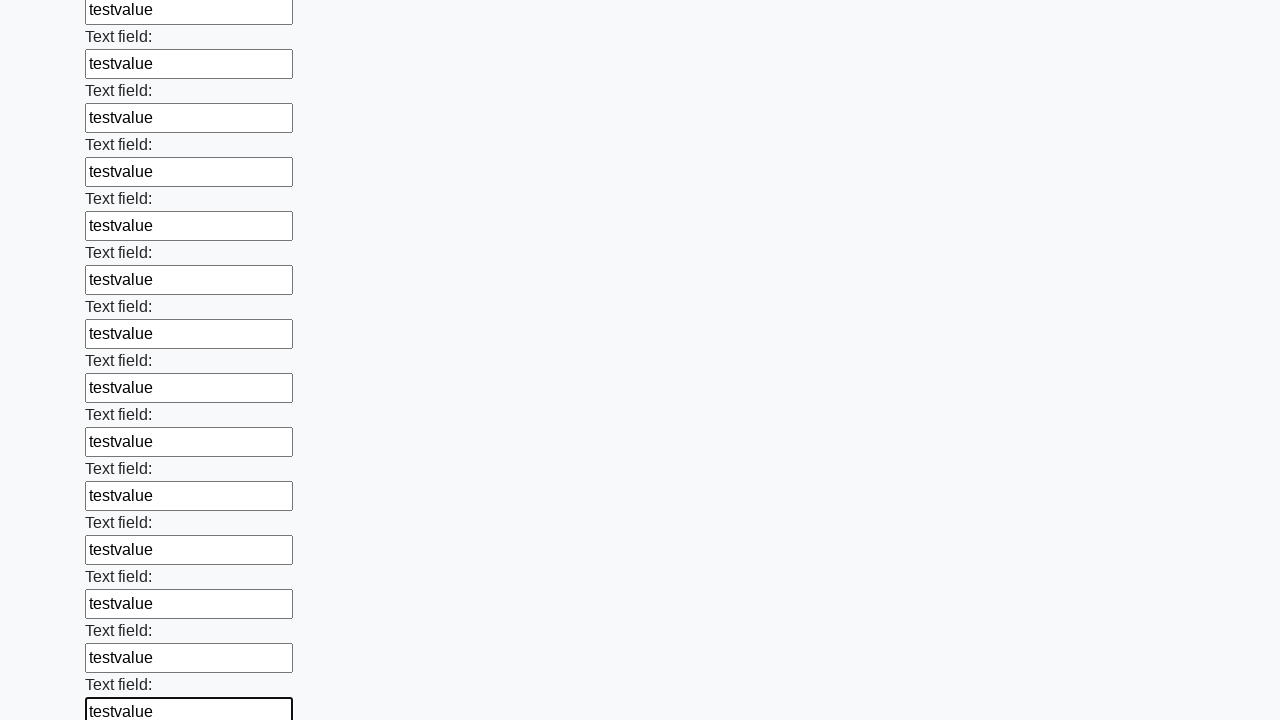

Filled input field 55 of 100 with 'testvalue' on .first_block > input >> nth=54
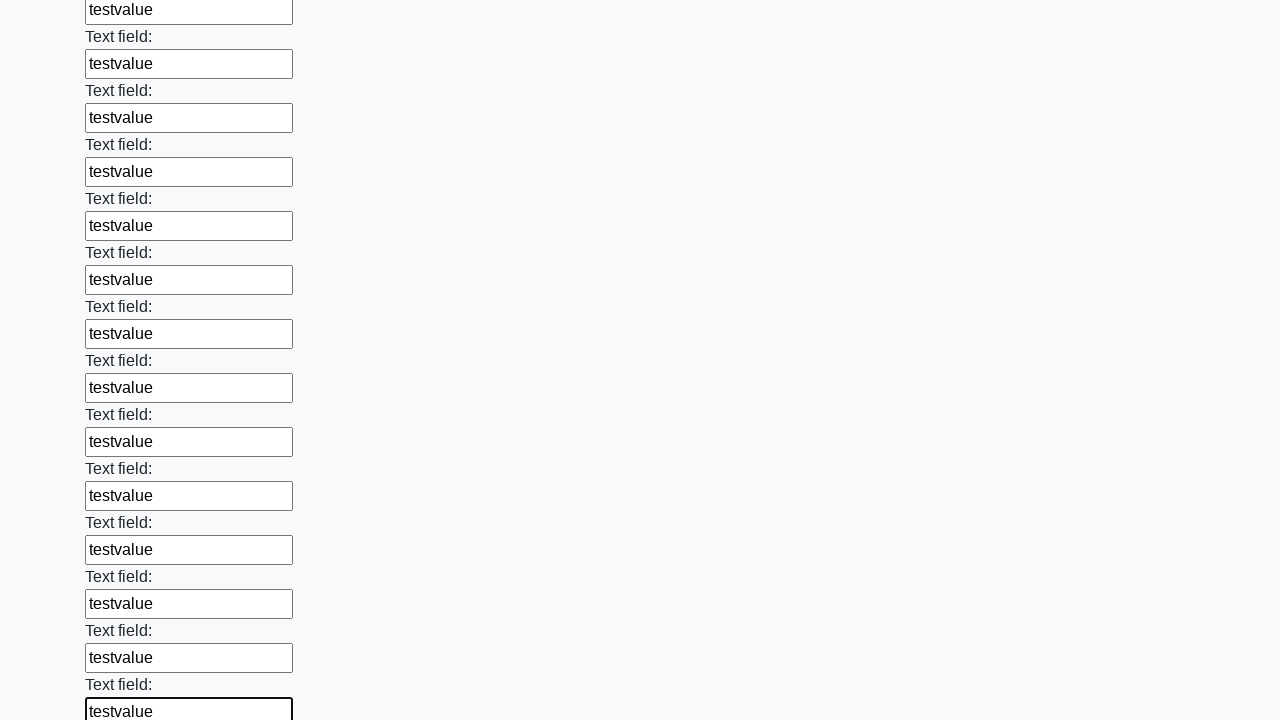

Filled input field 56 of 100 with 'testvalue' on .first_block > input >> nth=55
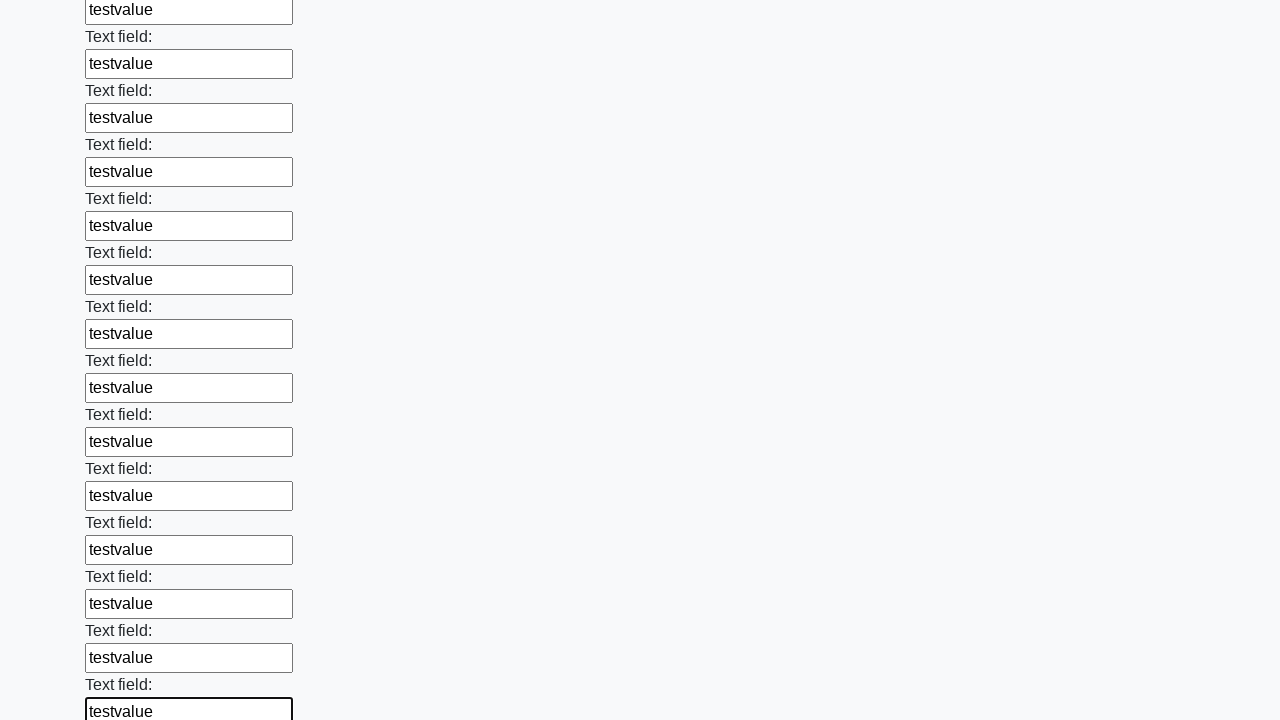

Filled input field 57 of 100 with 'testvalue' on .first_block > input >> nth=56
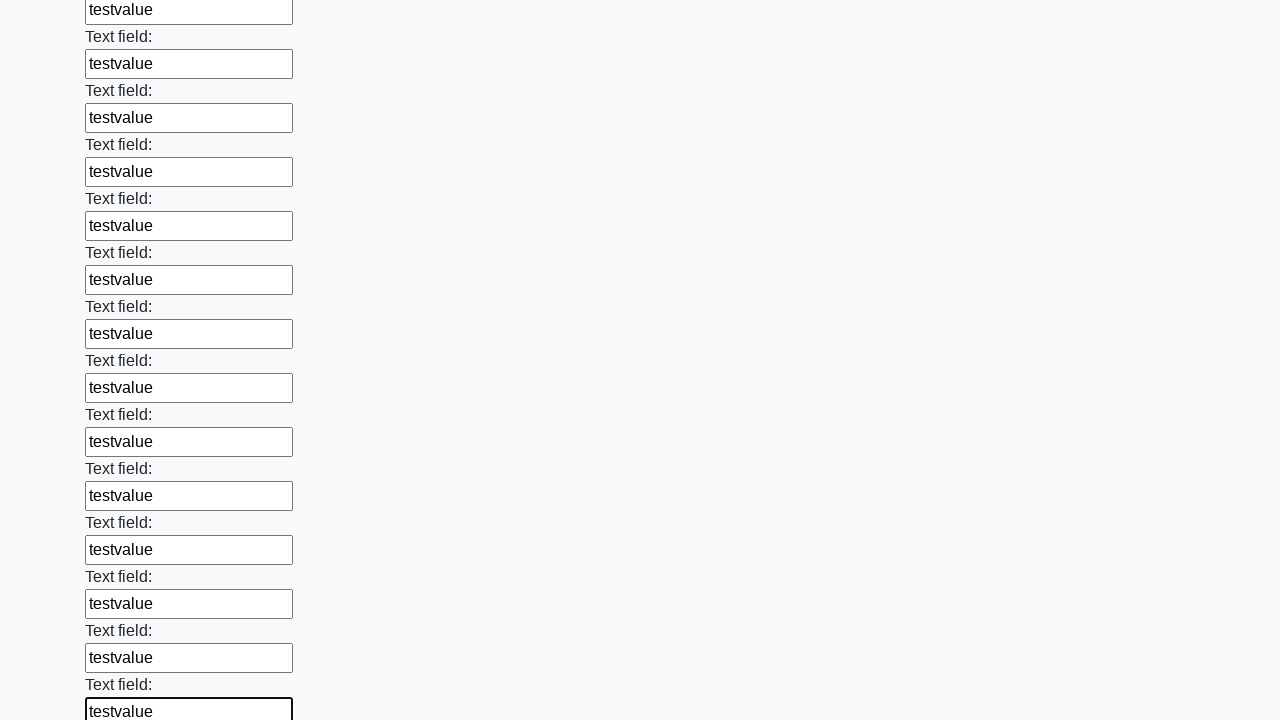

Filled input field 58 of 100 with 'testvalue' on .first_block > input >> nth=57
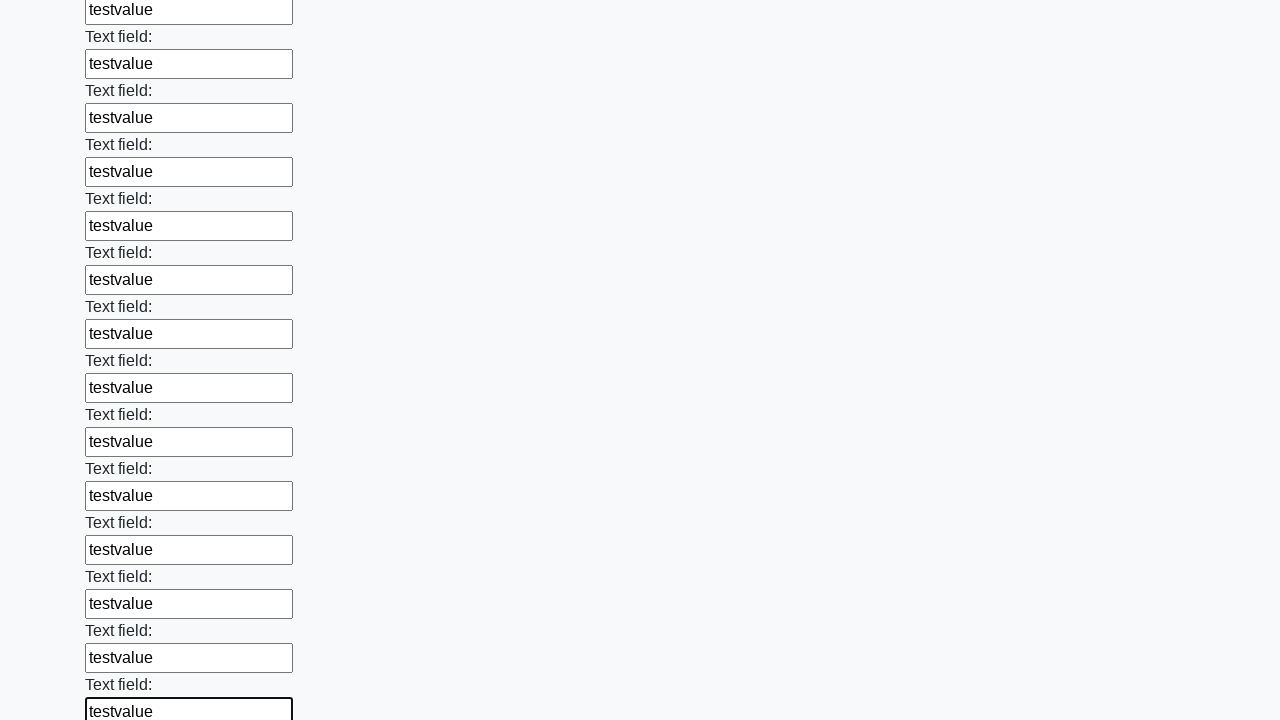

Filled input field 59 of 100 with 'testvalue' on .first_block > input >> nth=58
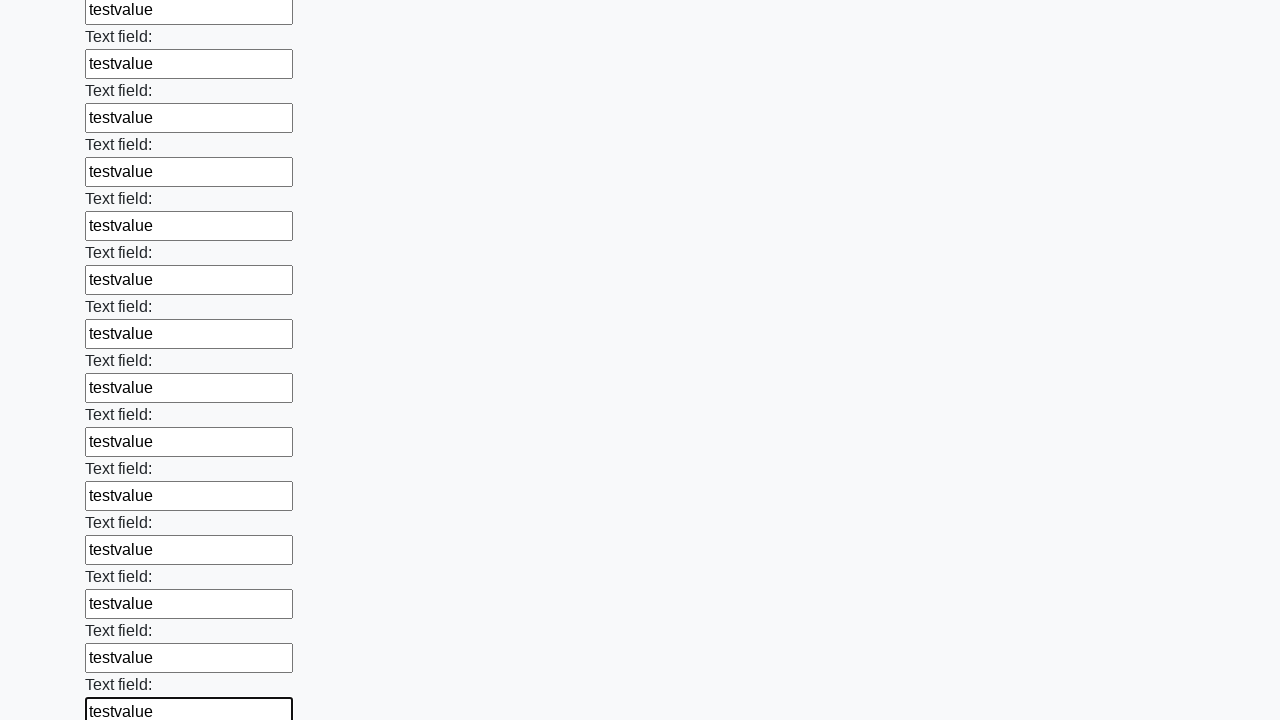

Filled input field 60 of 100 with 'testvalue' on .first_block > input >> nth=59
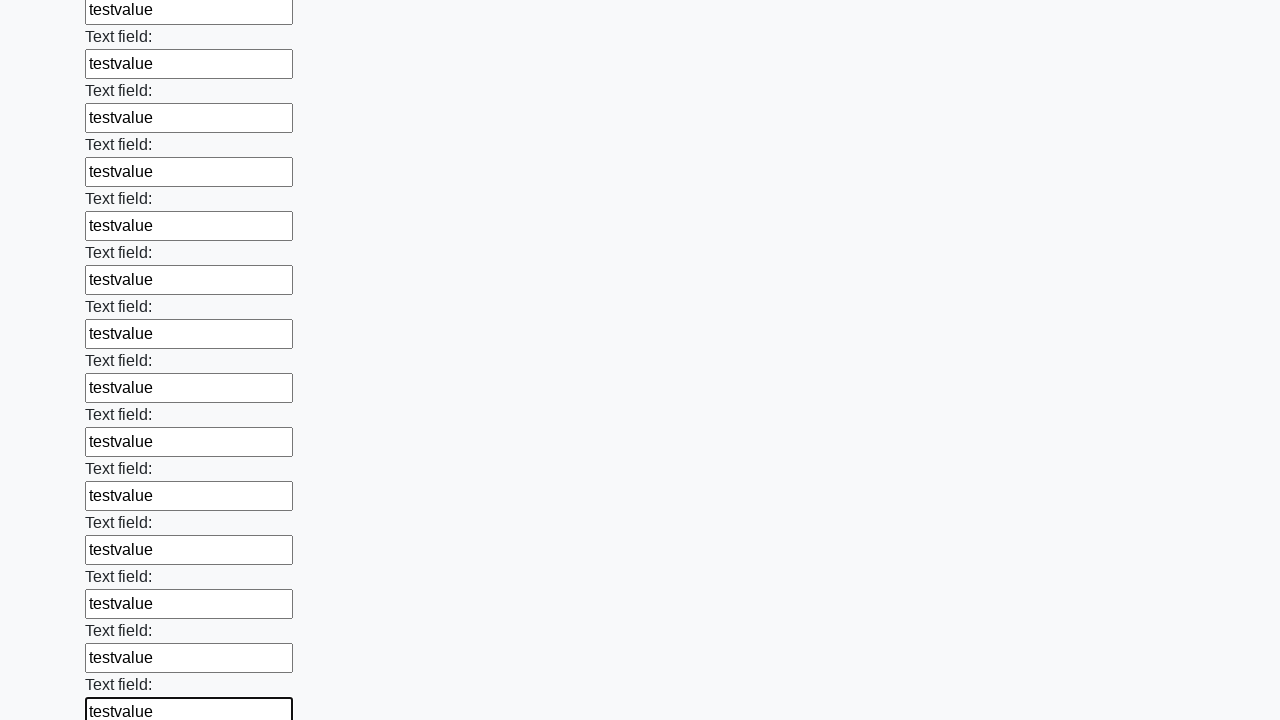

Filled input field 61 of 100 with 'testvalue' on .first_block > input >> nth=60
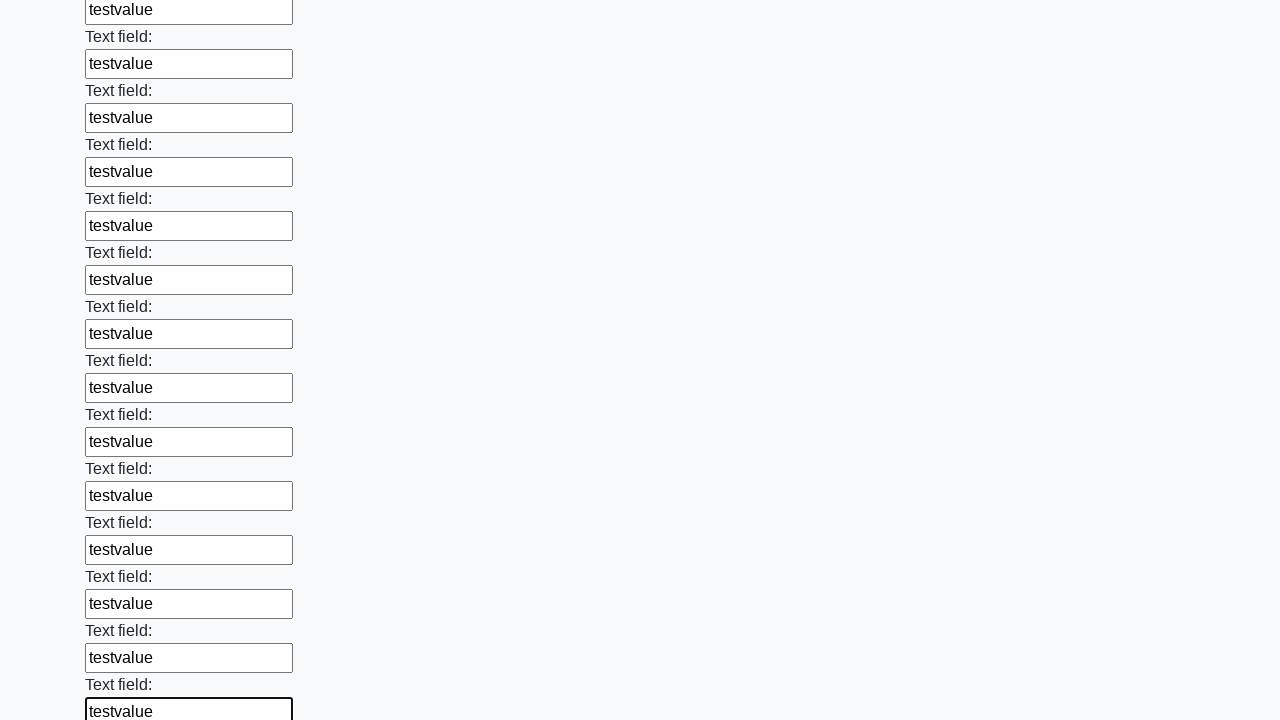

Filled input field 62 of 100 with 'testvalue' on .first_block > input >> nth=61
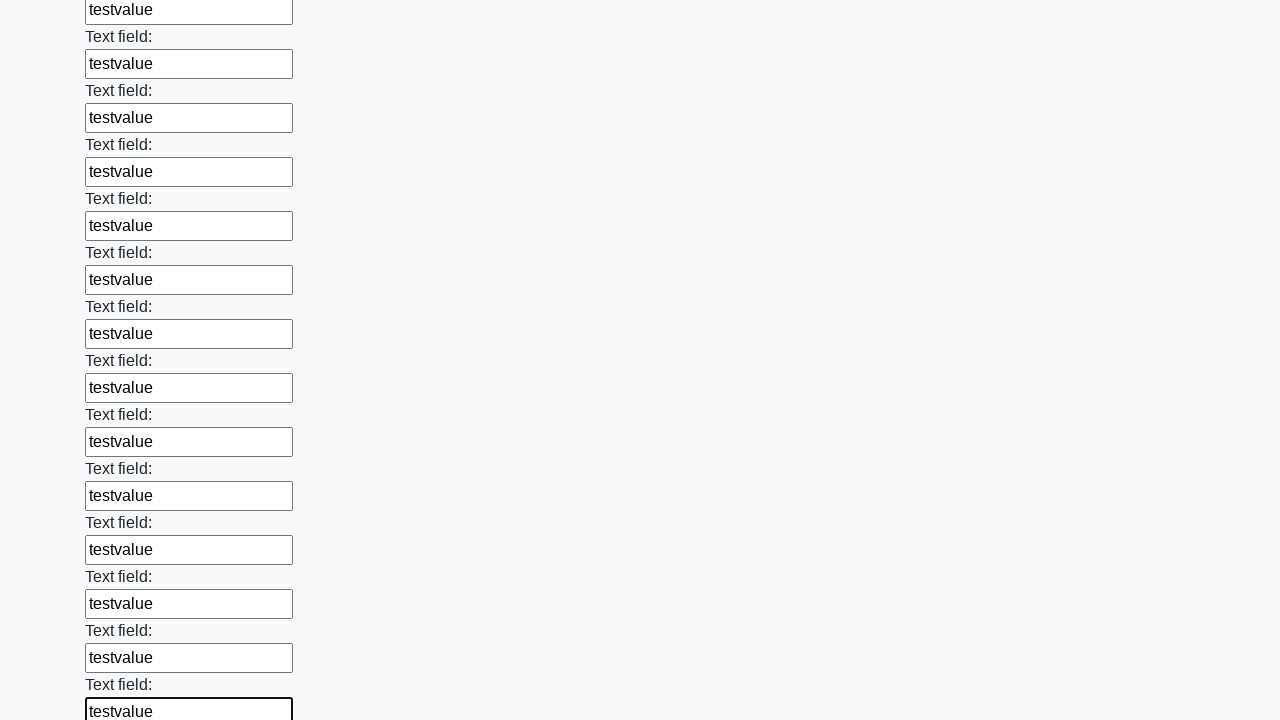

Filled input field 63 of 100 with 'testvalue' on .first_block > input >> nth=62
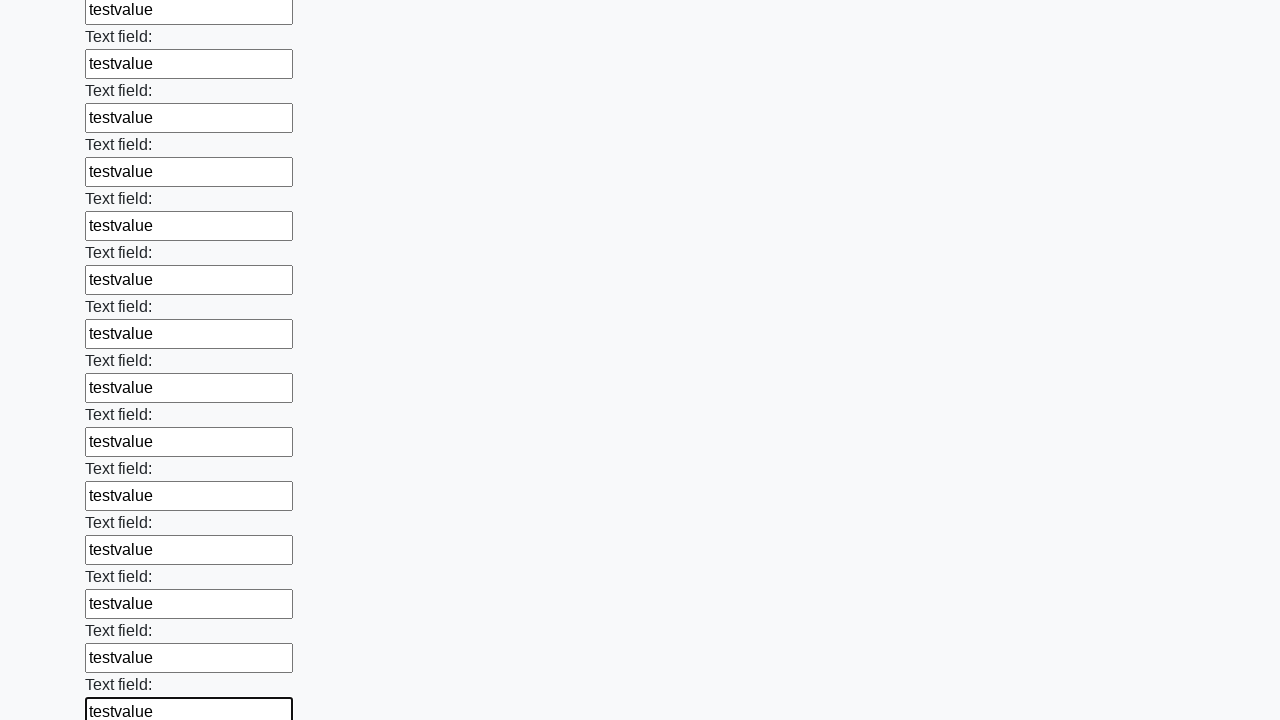

Filled input field 64 of 100 with 'testvalue' on .first_block > input >> nth=63
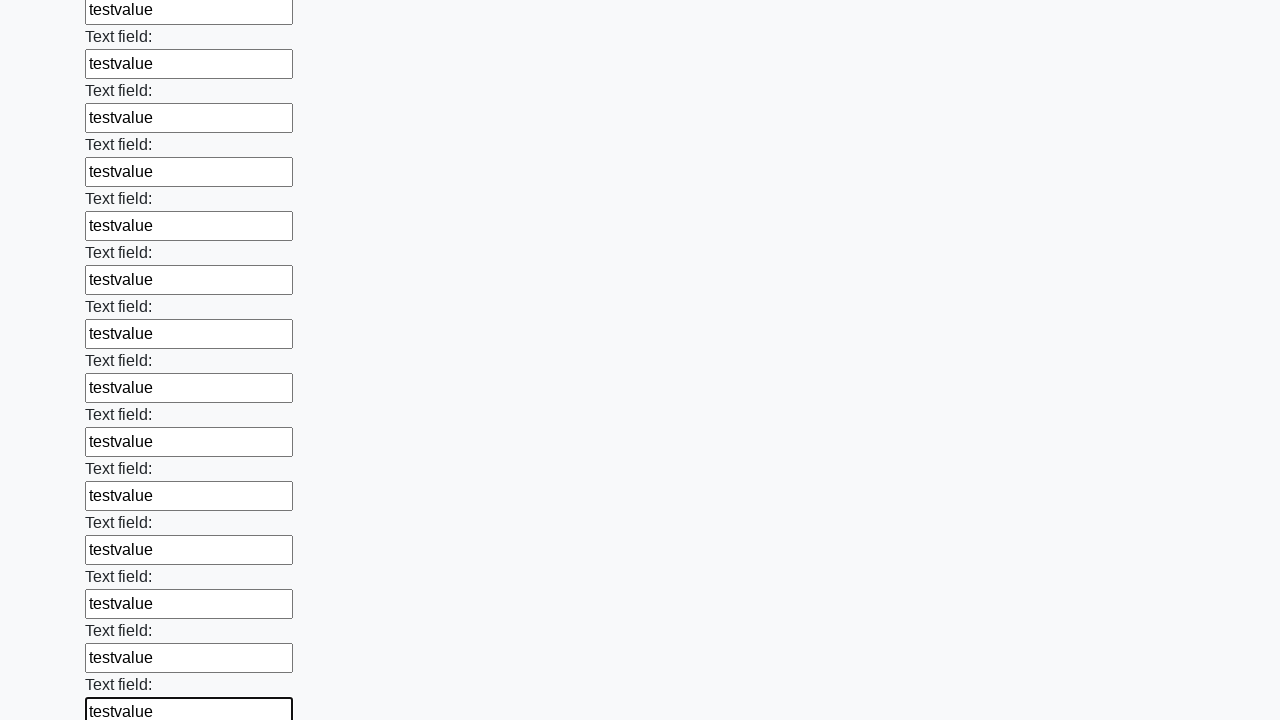

Filled input field 65 of 100 with 'testvalue' on .first_block > input >> nth=64
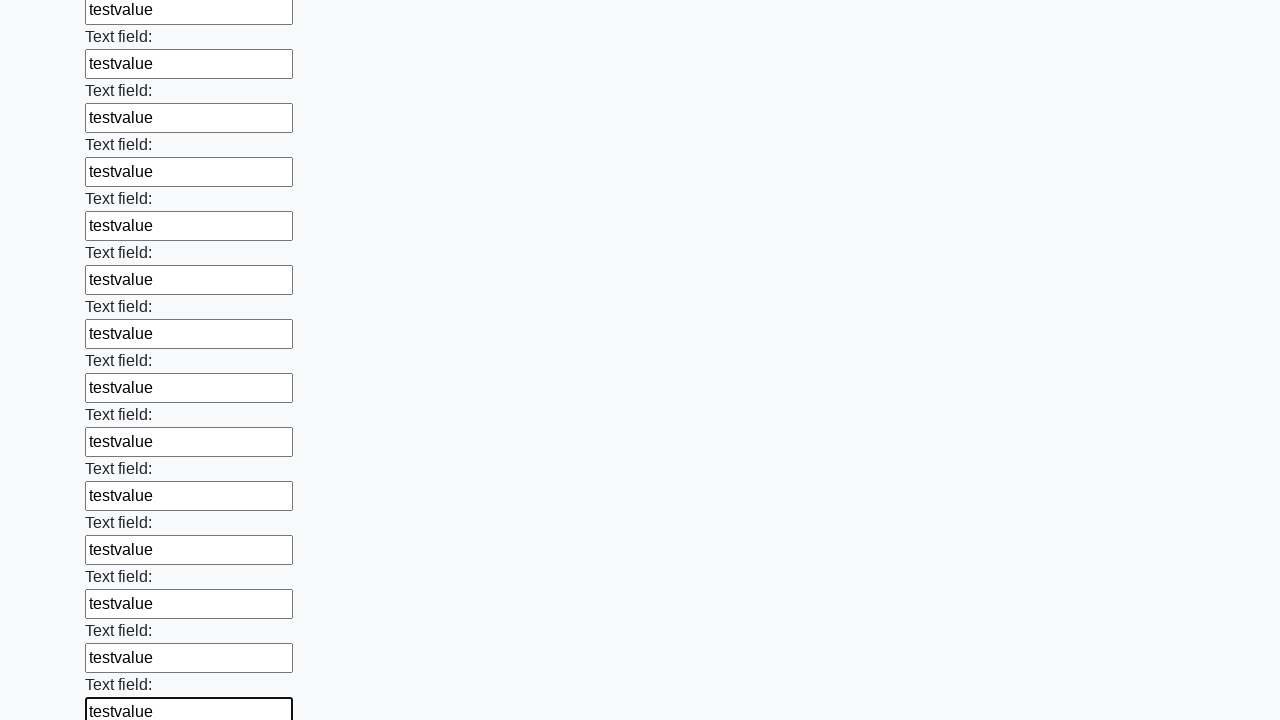

Filled input field 66 of 100 with 'testvalue' on .first_block > input >> nth=65
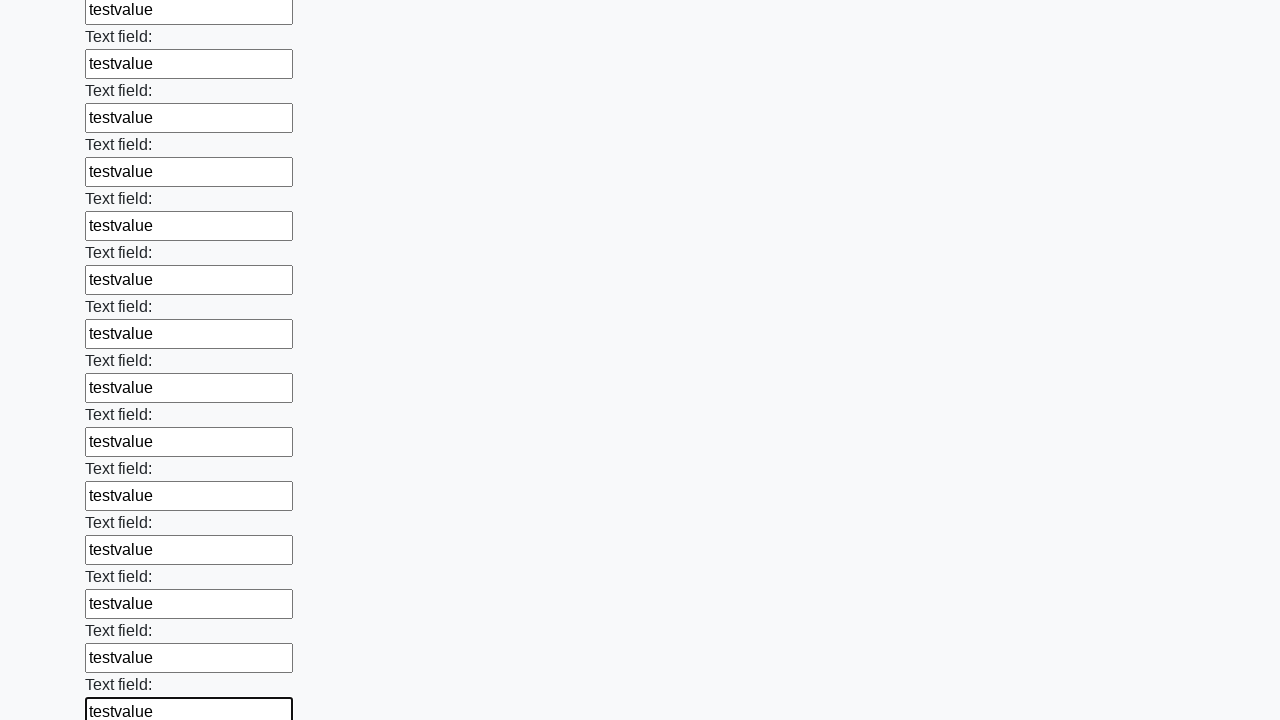

Filled input field 67 of 100 with 'testvalue' on .first_block > input >> nth=66
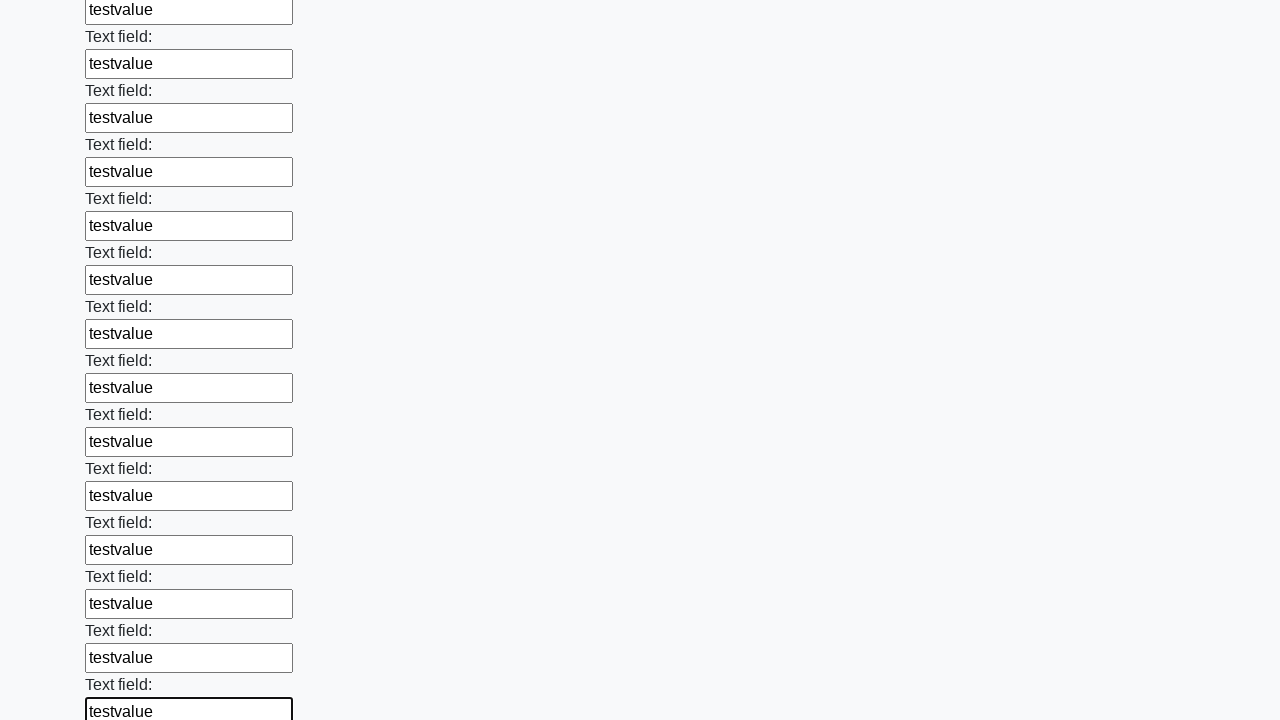

Filled input field 68 of 100 with 'testvalue' on .first_block > input >> nth=67
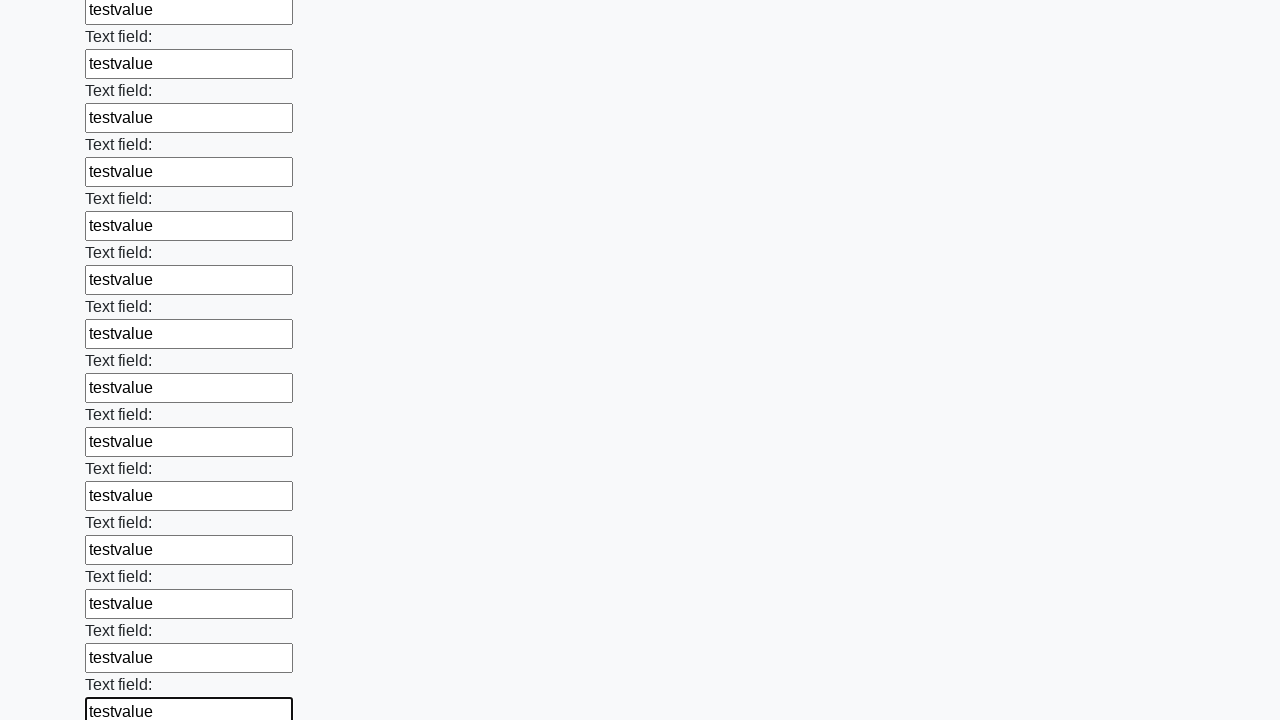

Filled input field 69 of 100 with 'testvalue' on .first_block > input >> nth=68
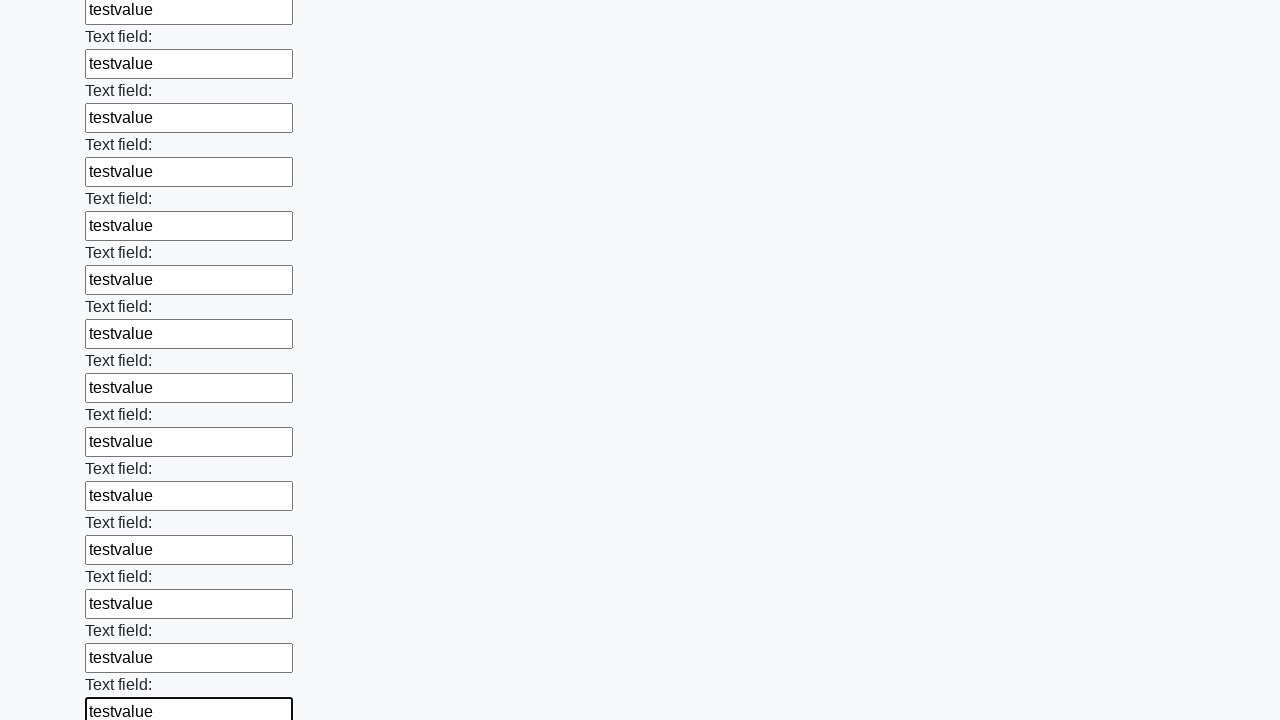

Filled input field 70 of 100 with 'testvalue' on .first_block > input >> nth=69
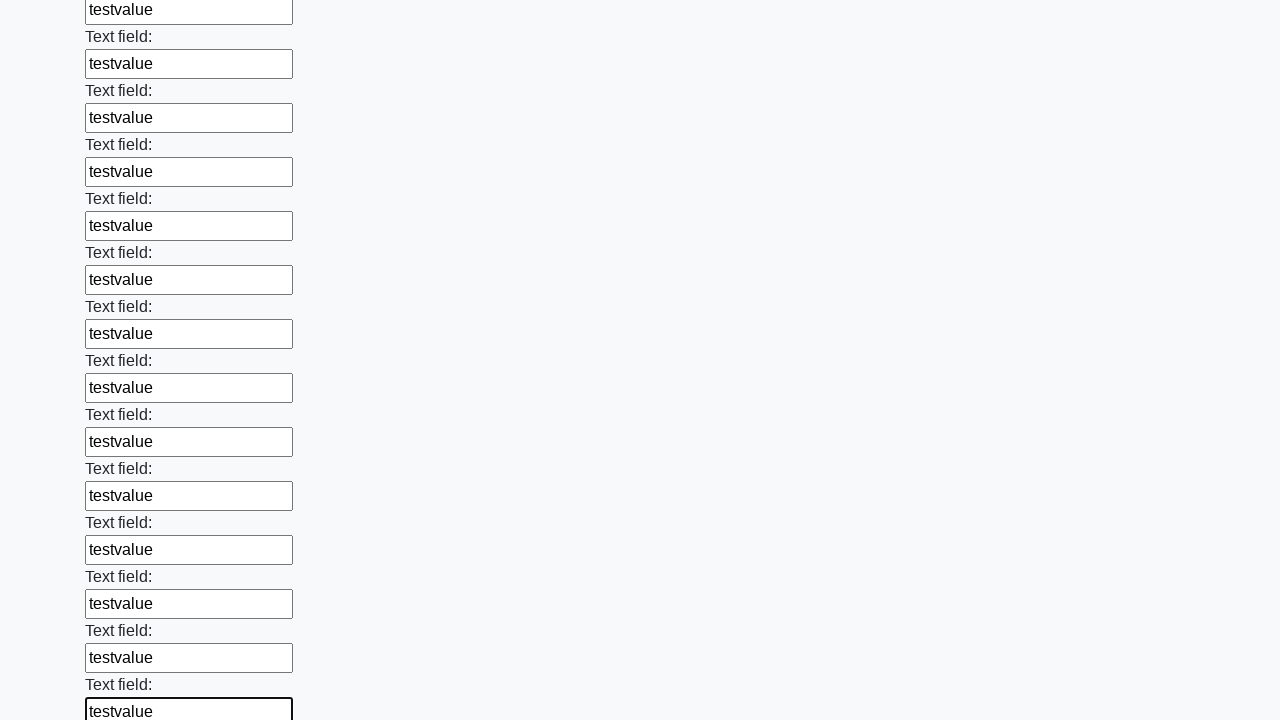

Filled input field 71 of 100 with 'testvalue' on .first_block > input >> nth=70
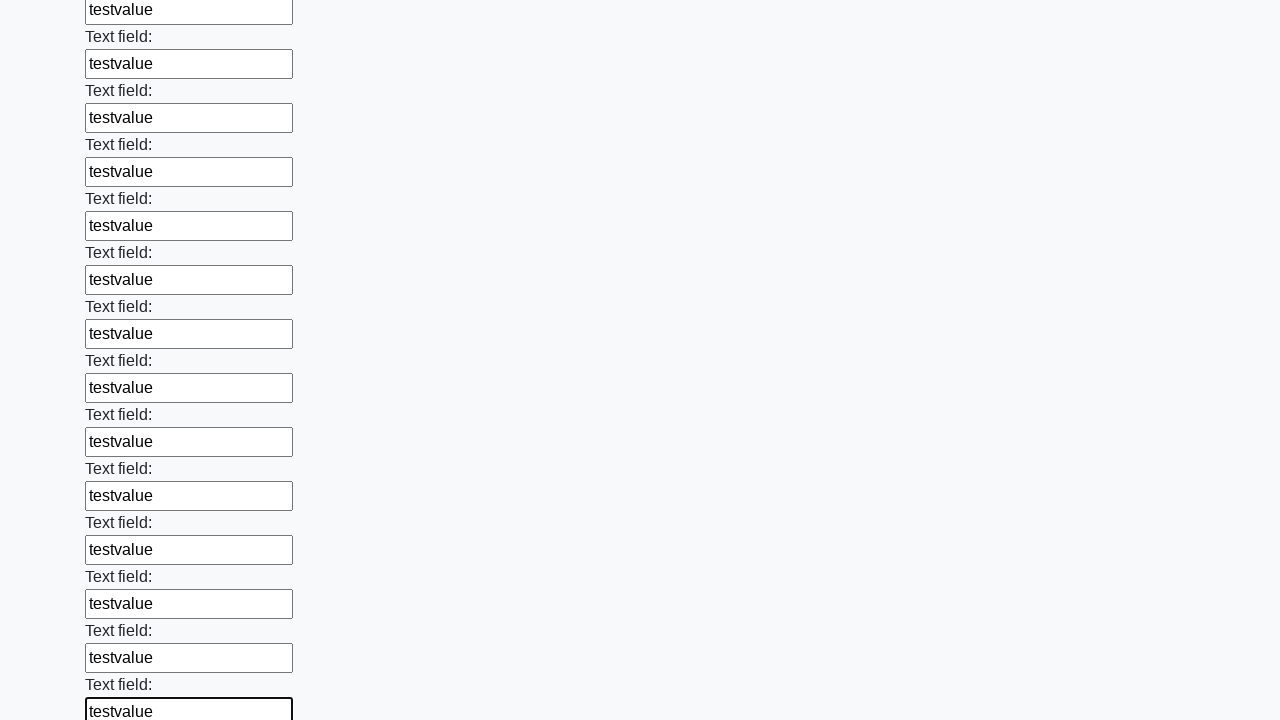

Filled input field 72 of 100 with 'testvalue' on .first_block > input >> nth=71
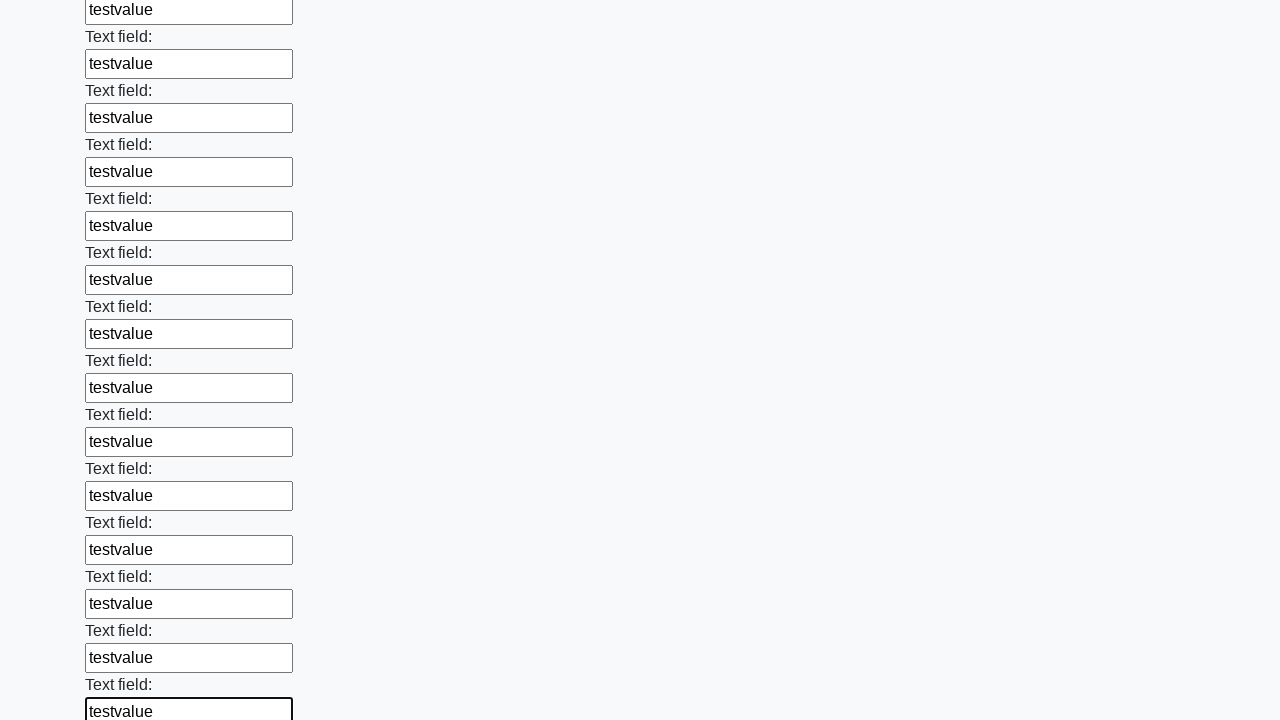

Filled input field 73 of 100 with 'testvalue' on .first_block > input >> nth=72
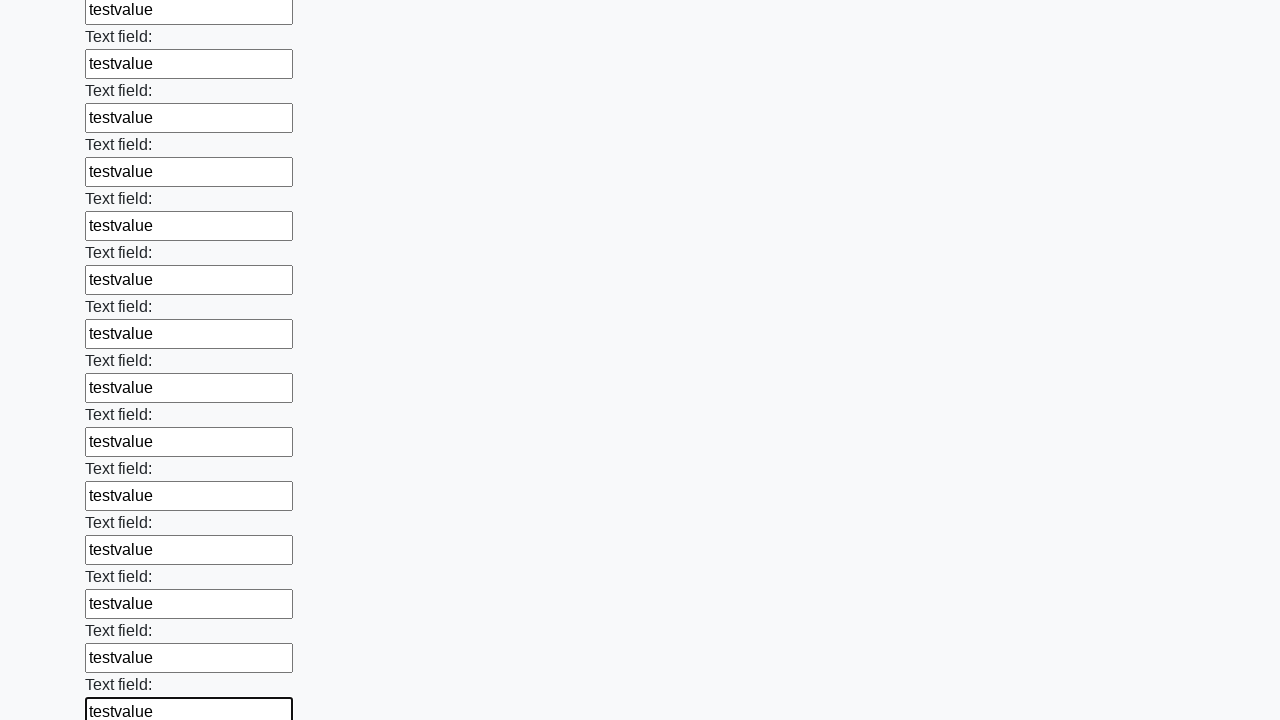

Filled input field 74 of 100 with 'testvalue' on .first_block > input >> nth=73
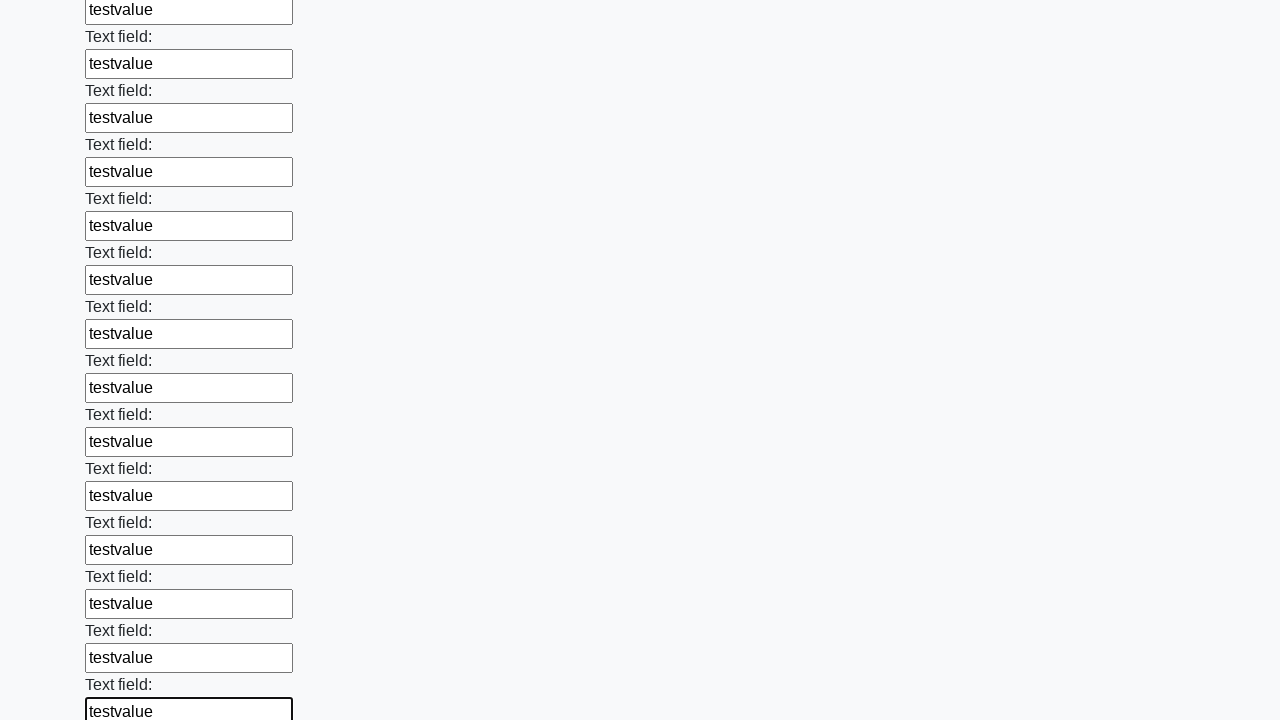

Filled input field 75 of 100 with 'testvalue' on .first_block > input >> nth=74
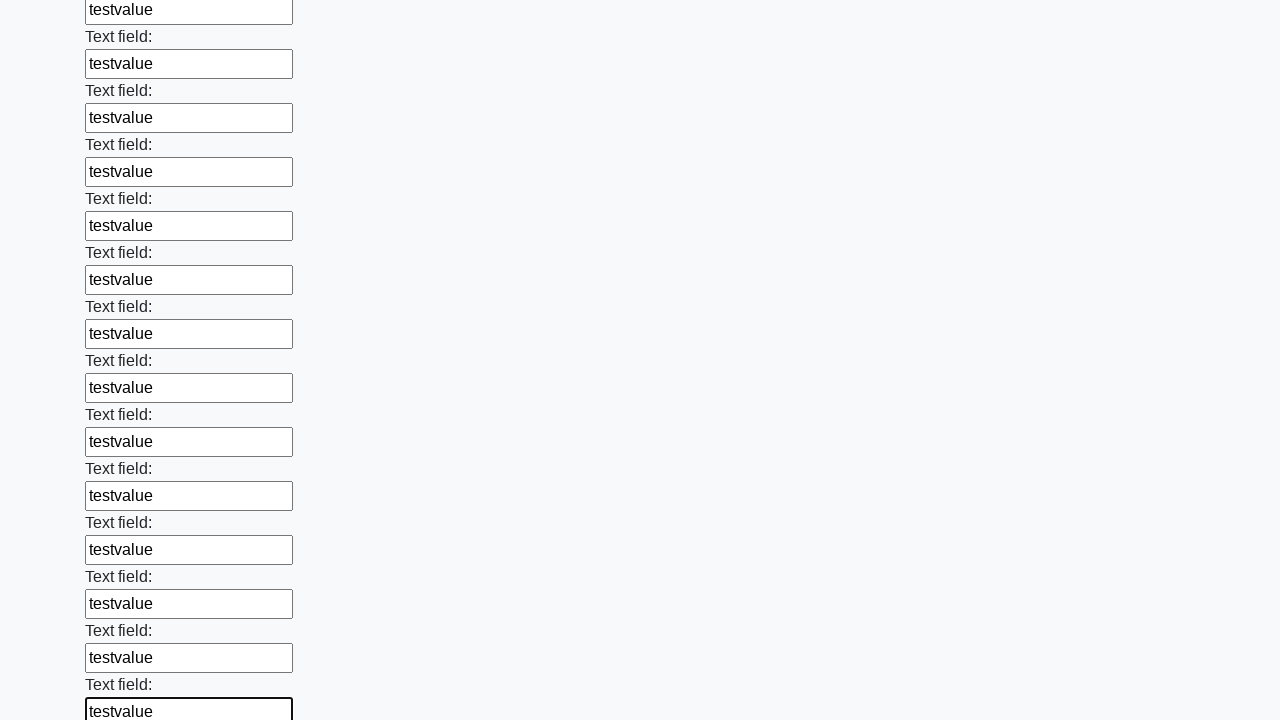

Filled input field 76 of 100 with 'testvalue' on .first_block > input >> nth=75
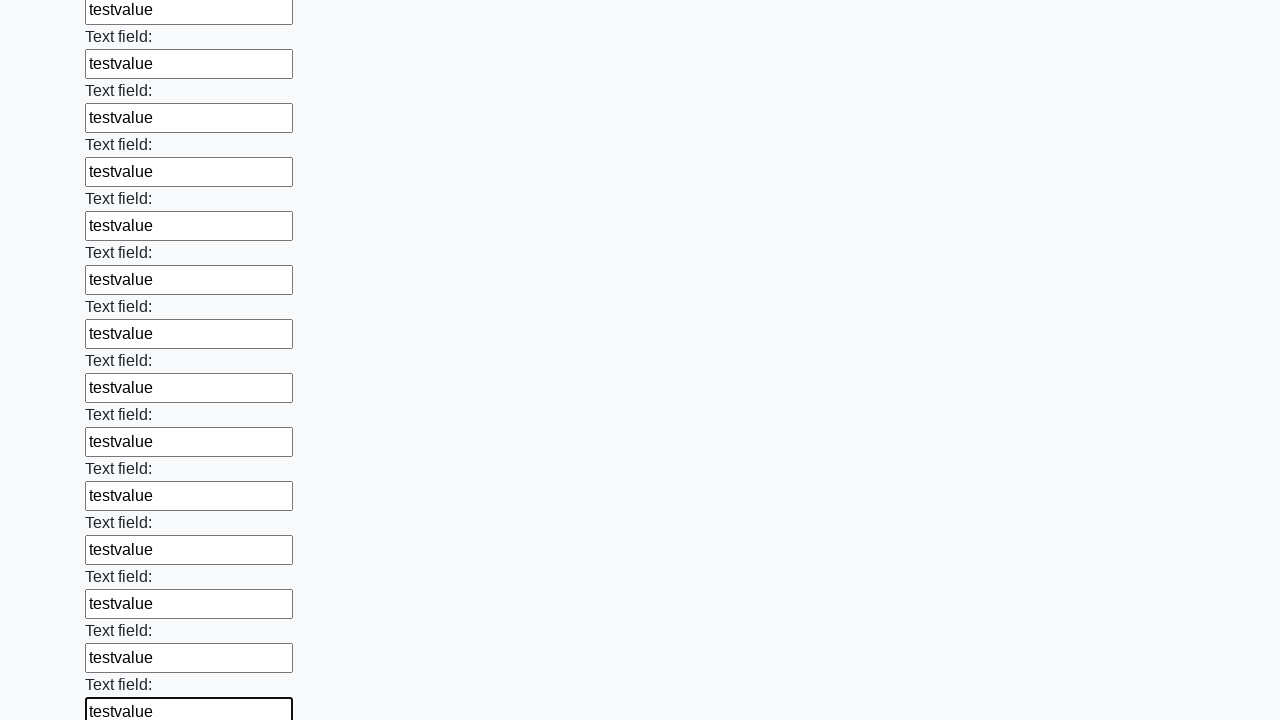

Filled input field 77 of 100 with 'testvalue' on .first_block > input >> nth=76
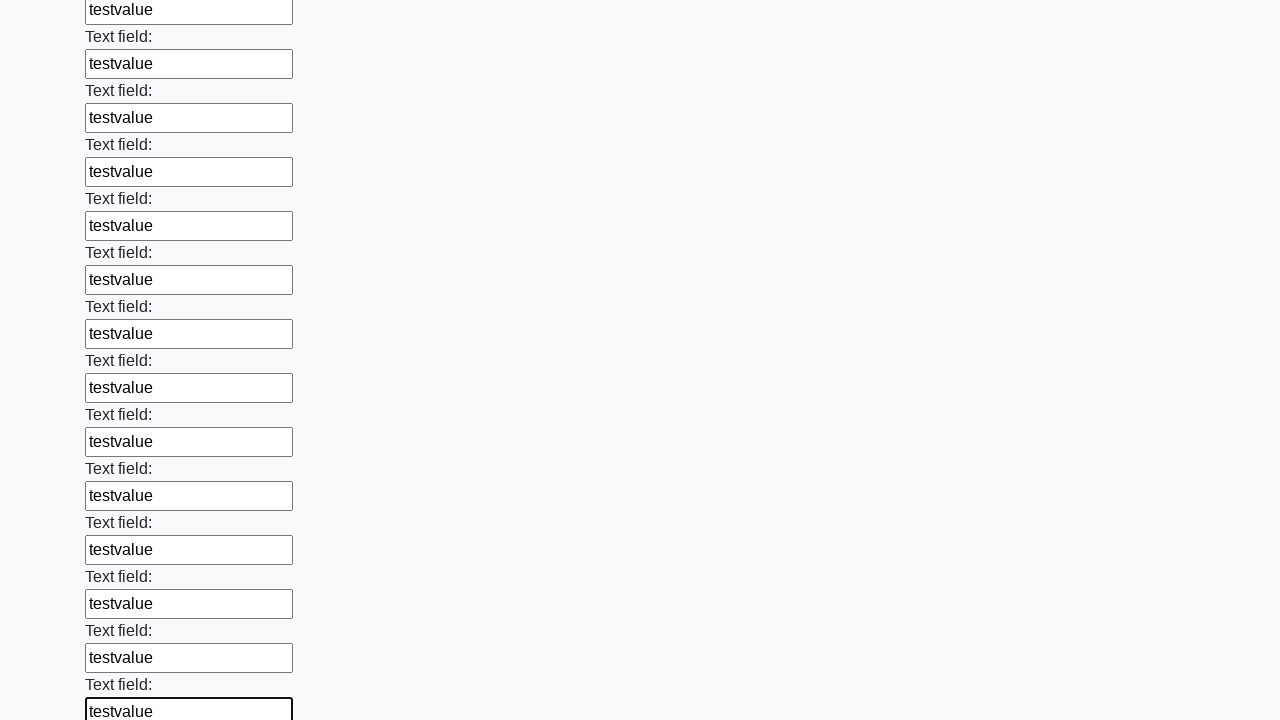

Filled input field 78 of 100 with 'testvalue' on .first_block > input >> nth=77
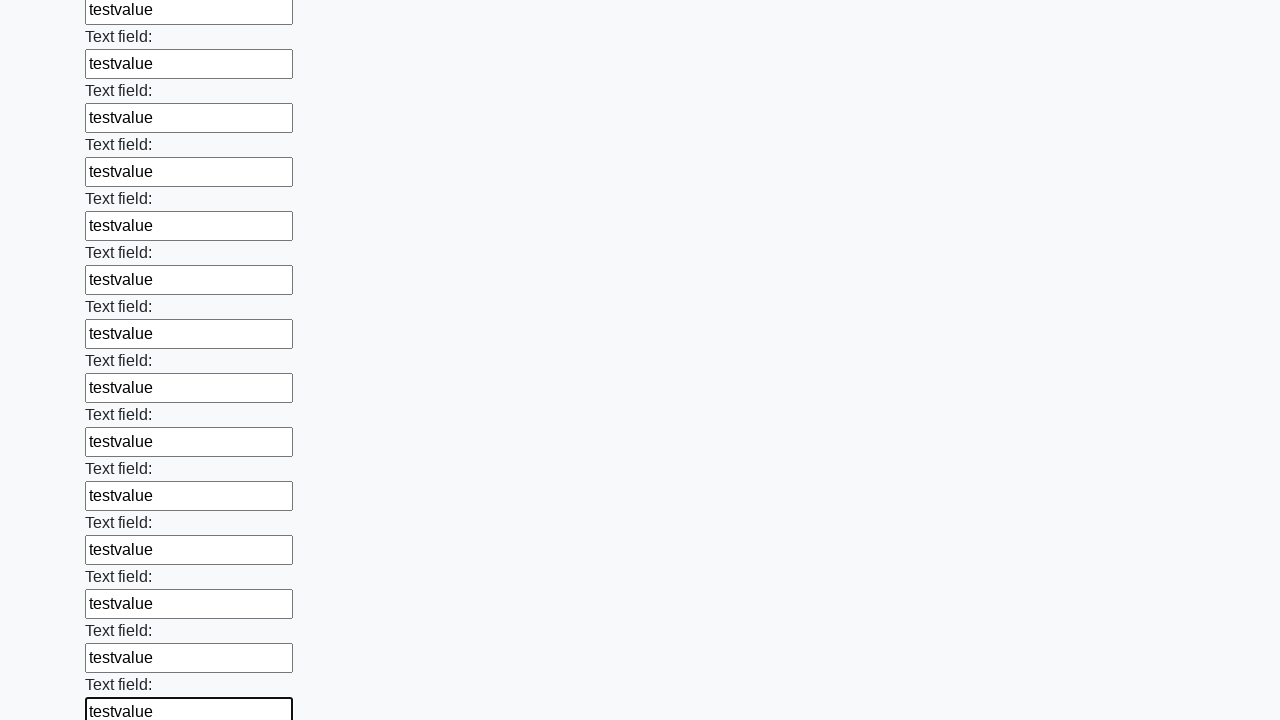

Filled input field 79 of 100 with 'testvalue' on .first_block > input >> nth=78
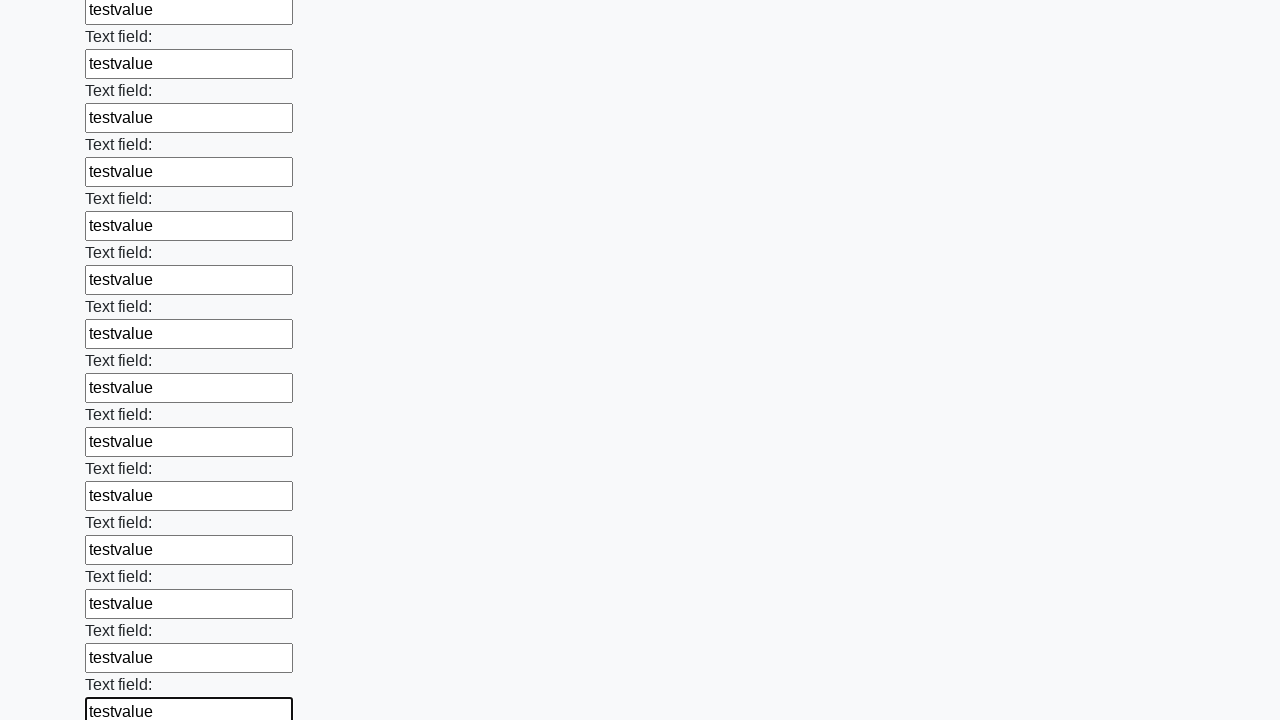

Filled input field 80 of 100 with 'testvalue' on .first_block > input >> nth=79
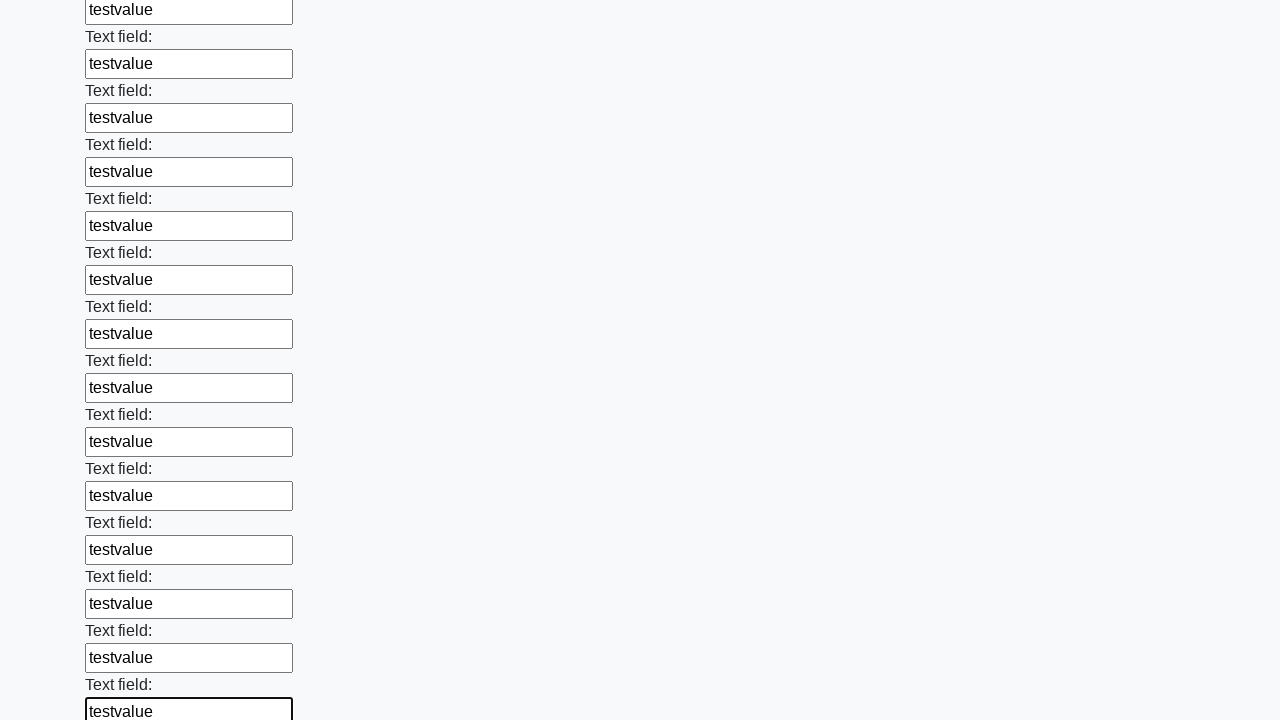

Filled input field 81 of 100 with 'testvalue' on .first_block > input >> nth=80
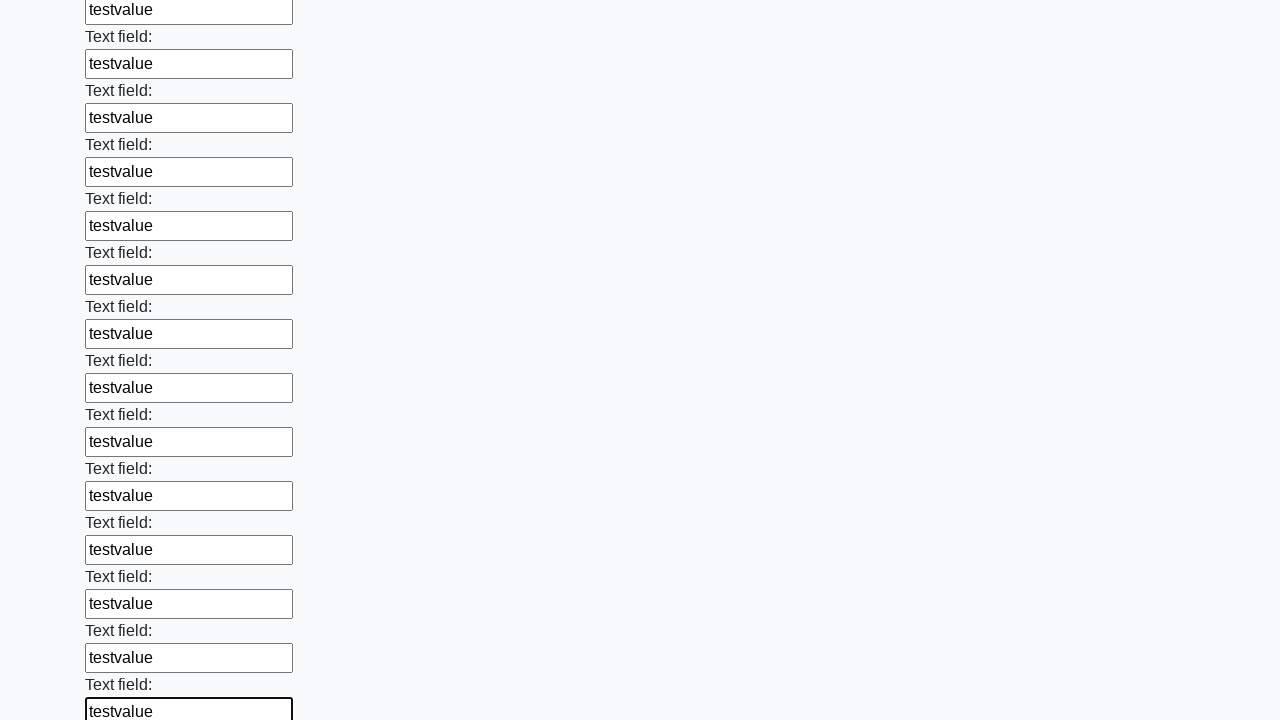

Filled input field 82 of 100 with 'testvalue' on .first_block > input >> nth=81
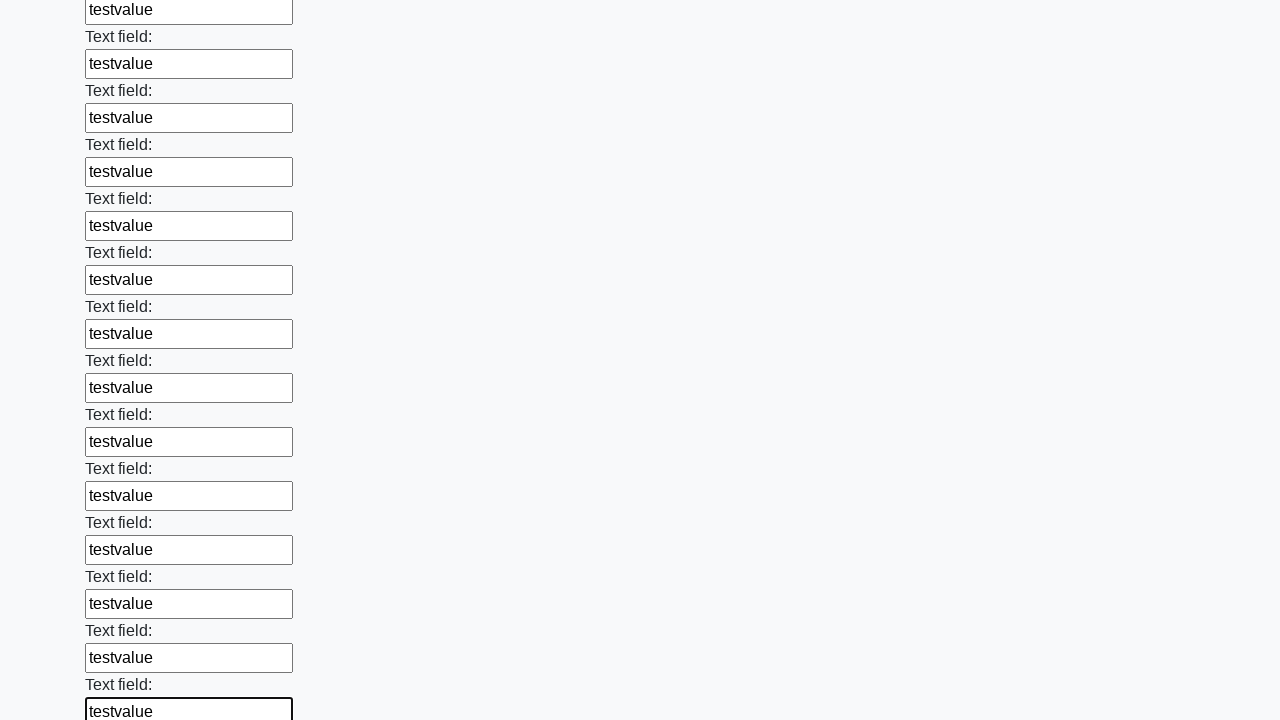

Filled input field 83 of 100 with 'testvalue' on .first_block > input >> nth=82
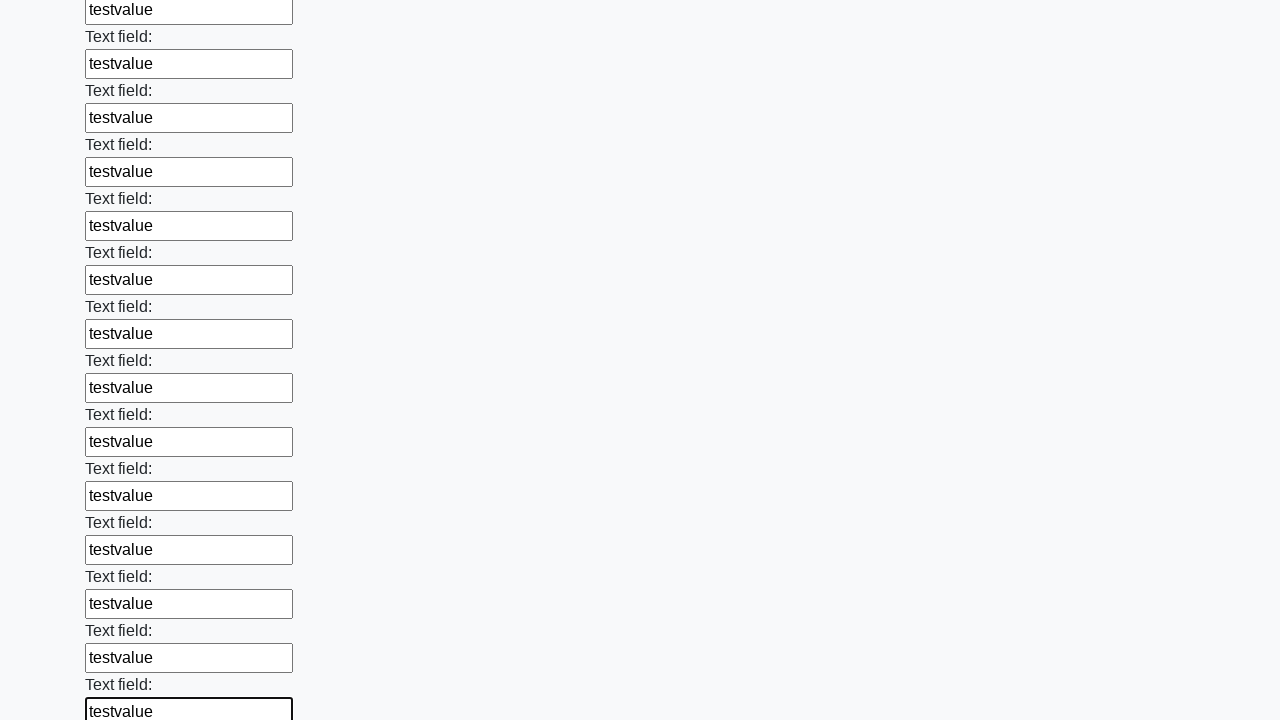

Filled input field 84 of 100 with 'testvalue' on .first_block > input >> nth=83
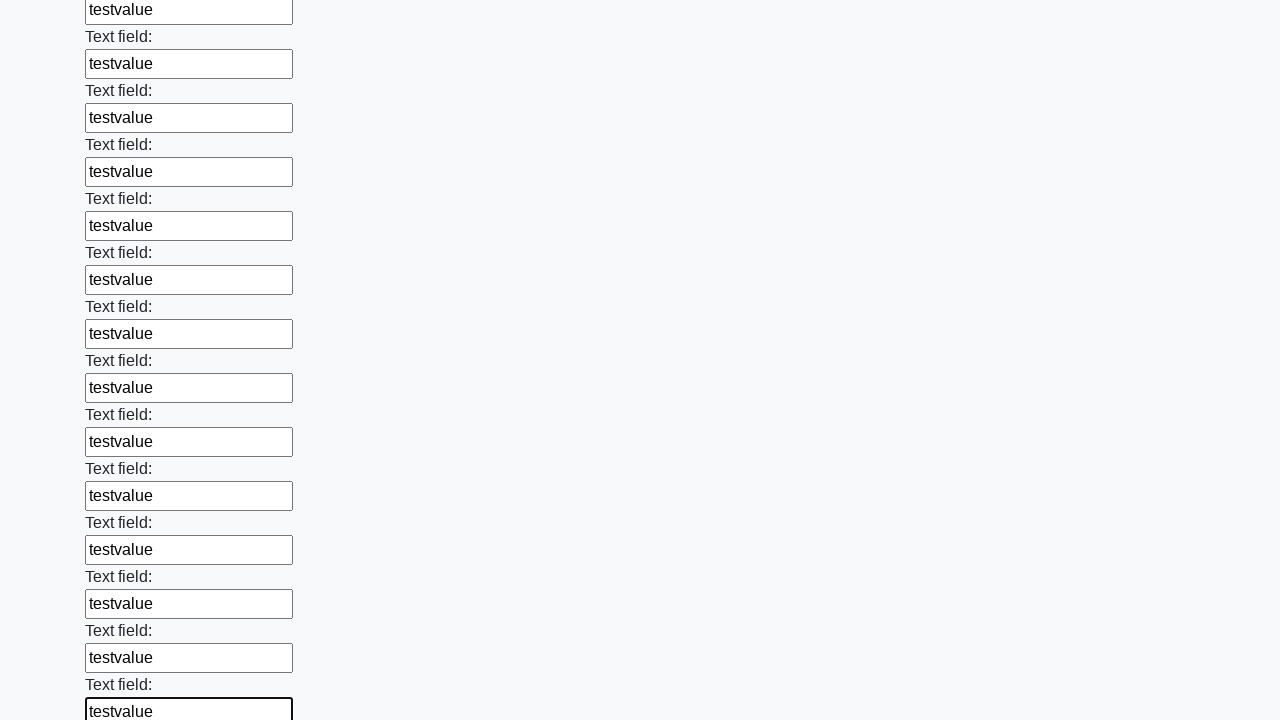

Filled input field 85 of 100 with 'testvalue' on .first_block > input >> nth=84
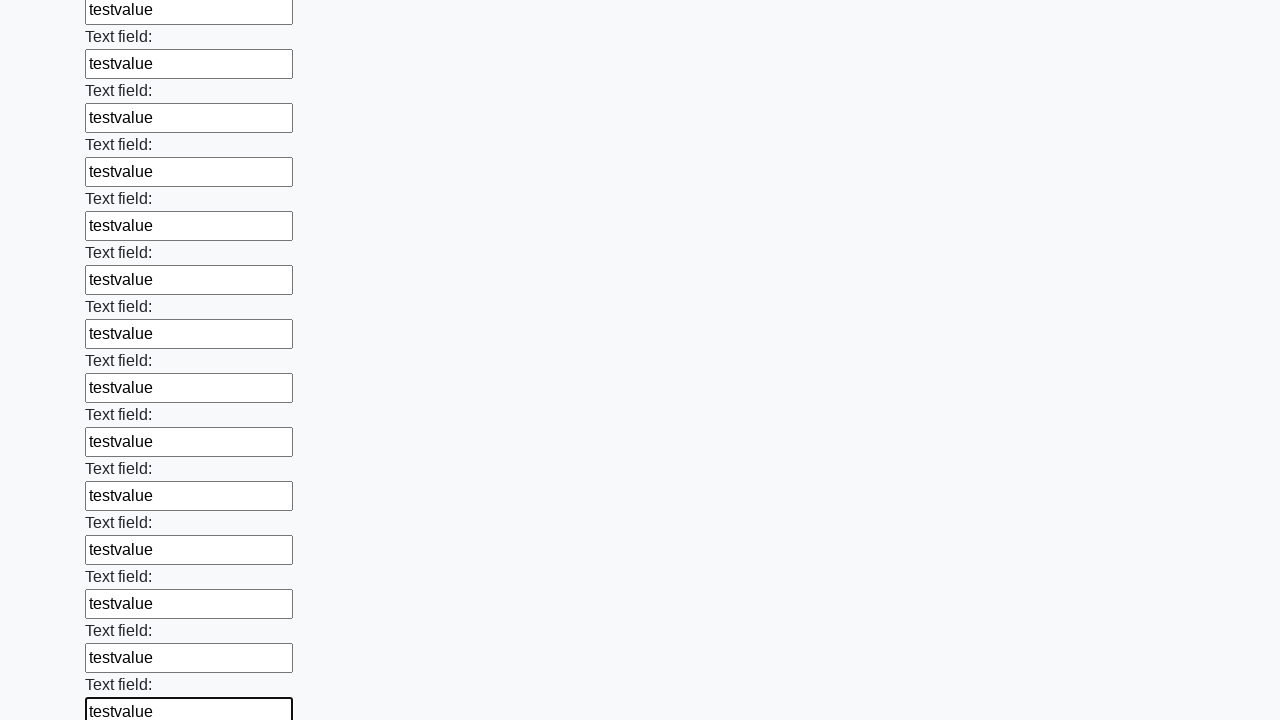

Filled input field 86 of 100 with 'testvalue' on .first_block > input >> nth=85
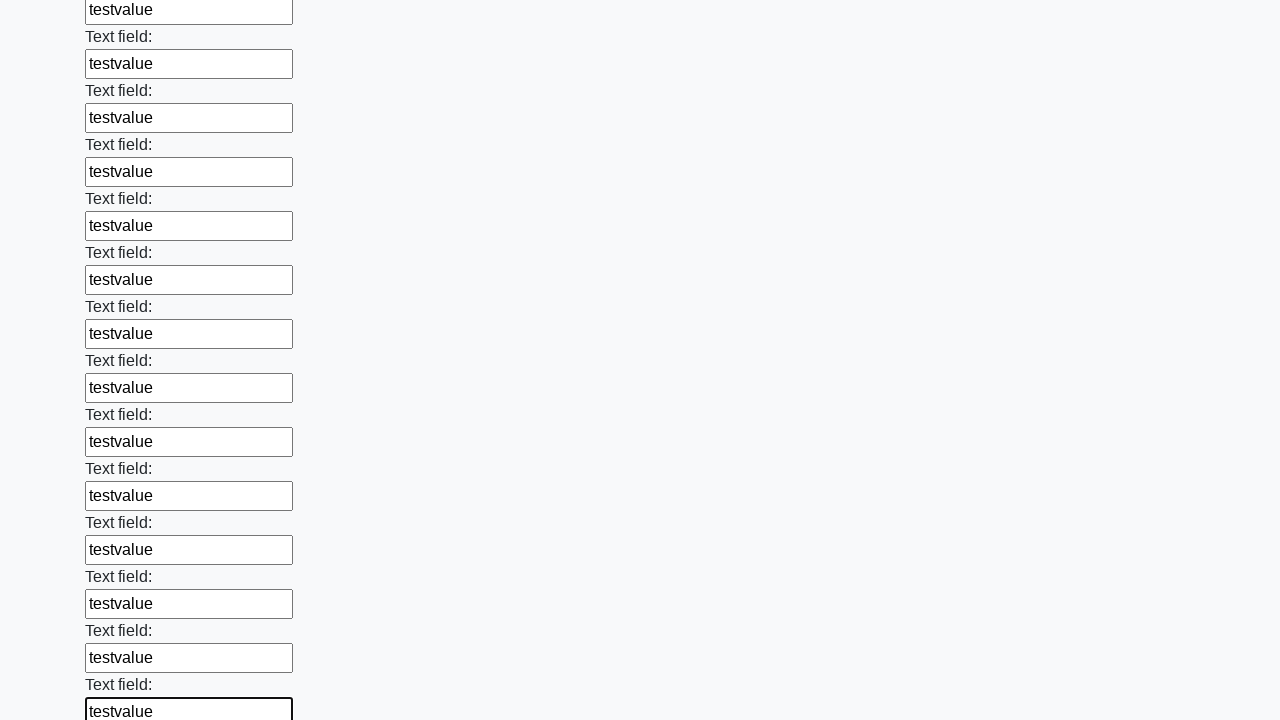

Filled input field 87 of 100 with 'testvalue' on .first_block > input >> nth=86
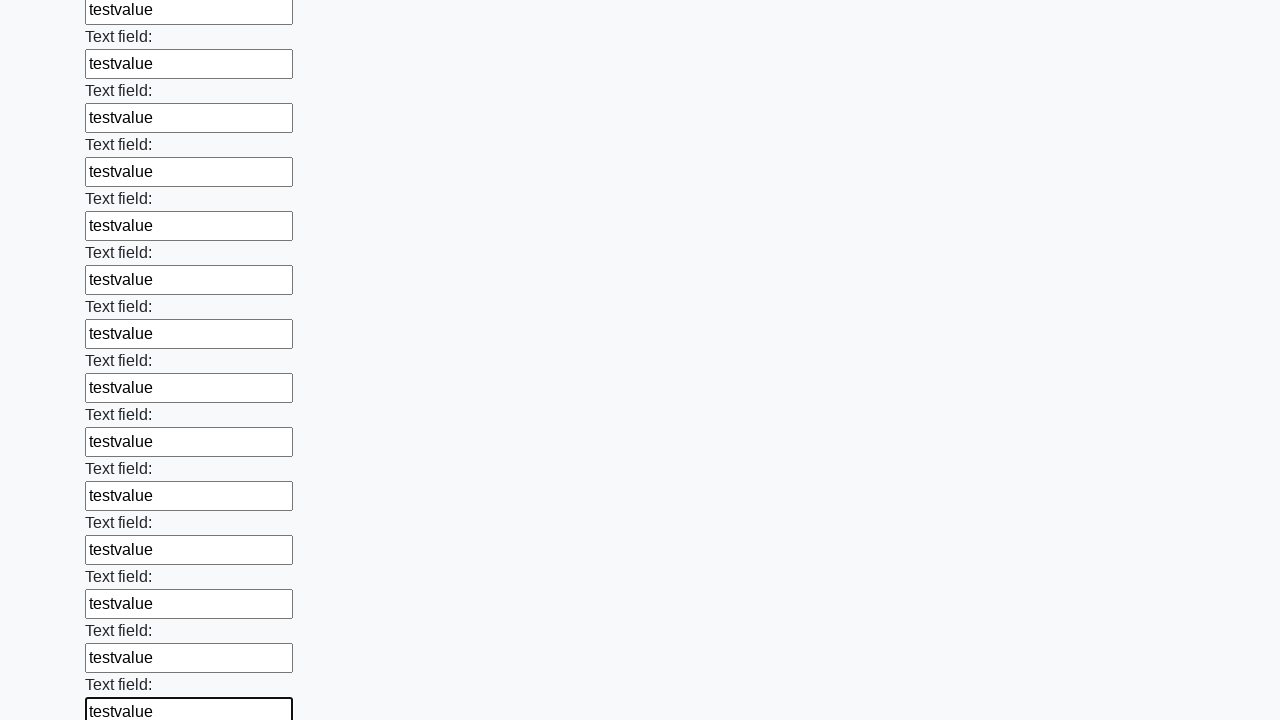

Filled input field 88 of 100 with 'testvalue' on .first_block > input >> nth=87
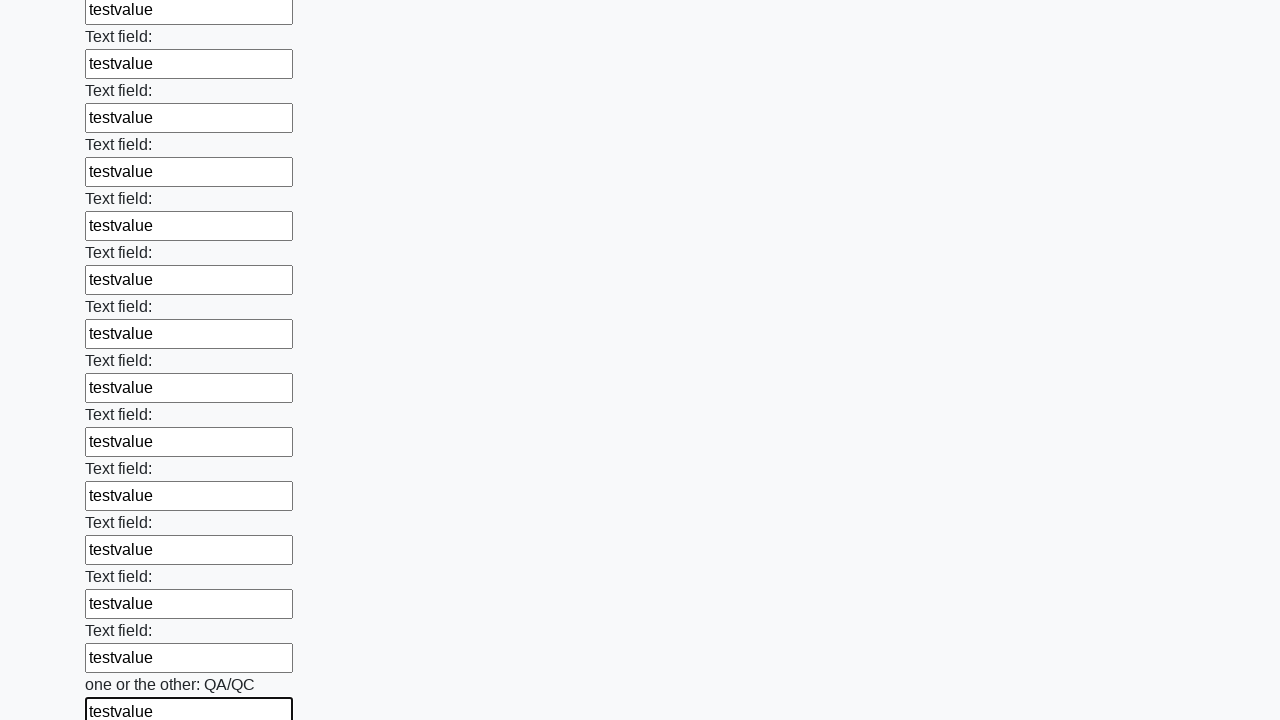

Filled input field 89 of 100 with 'testvalue' on .first_block > input >> nth=88
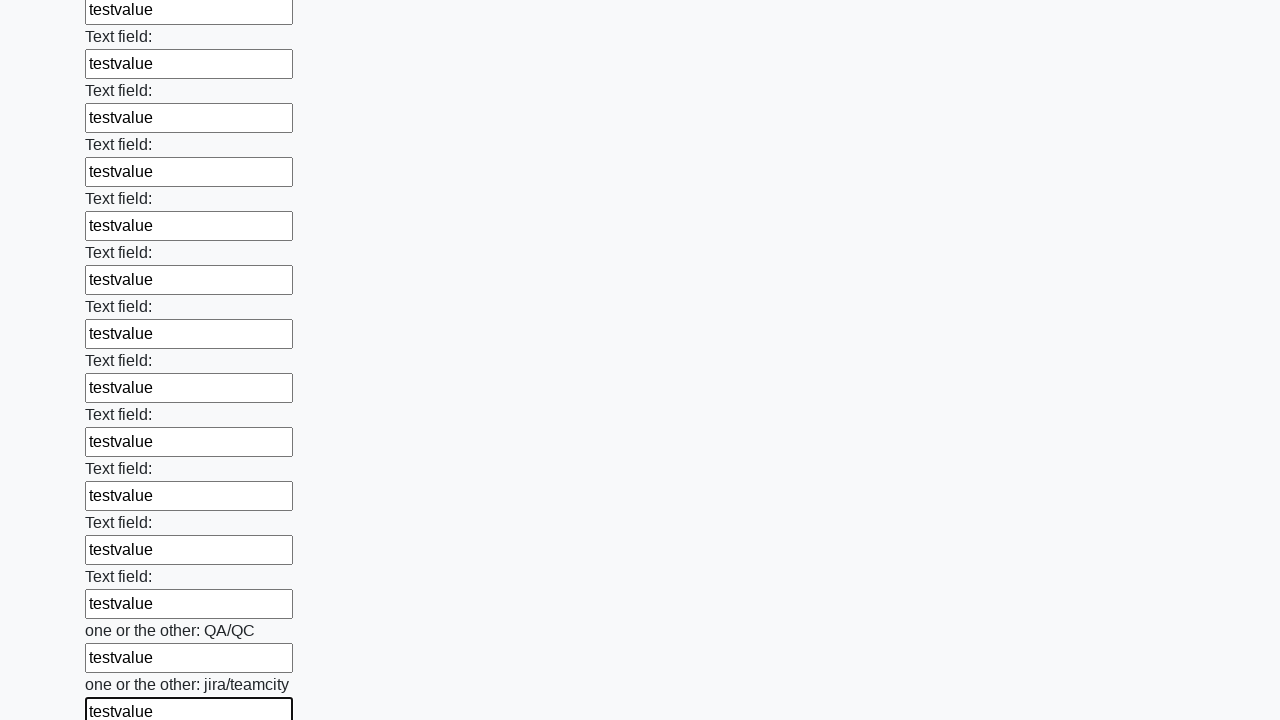

Filled input field 90 of 100 with 'testvalue' on .first_block > input >> nth=89
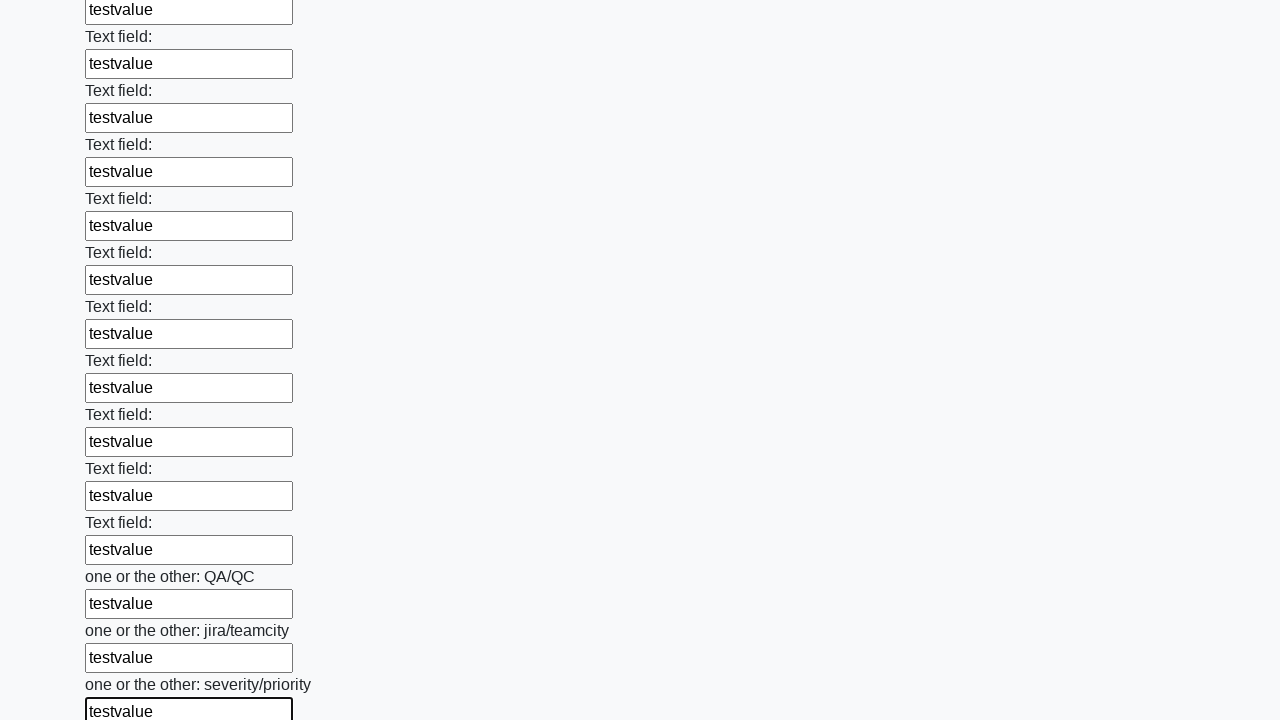

Filled input field 91 of 100 with 'testvalue' on .first_block > input >> nth=90
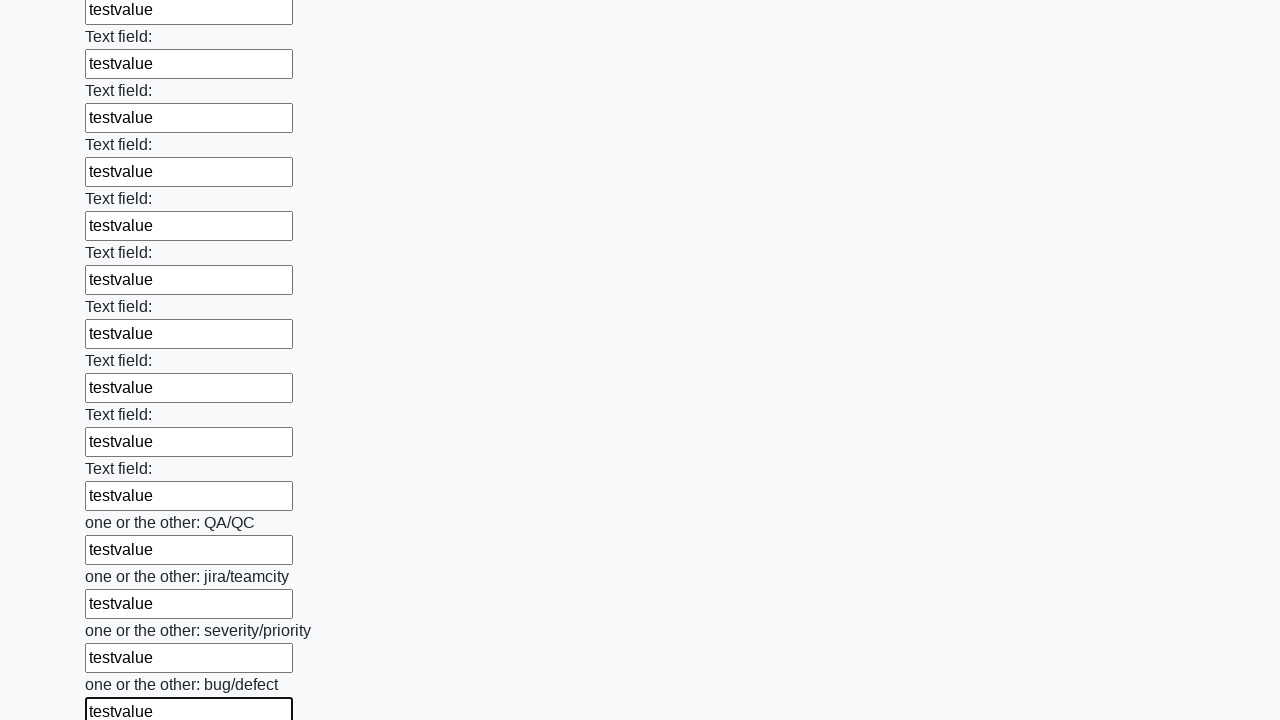

Filled input field 92 of 100 with 'testvalue' on .first_block > input >> nth=91
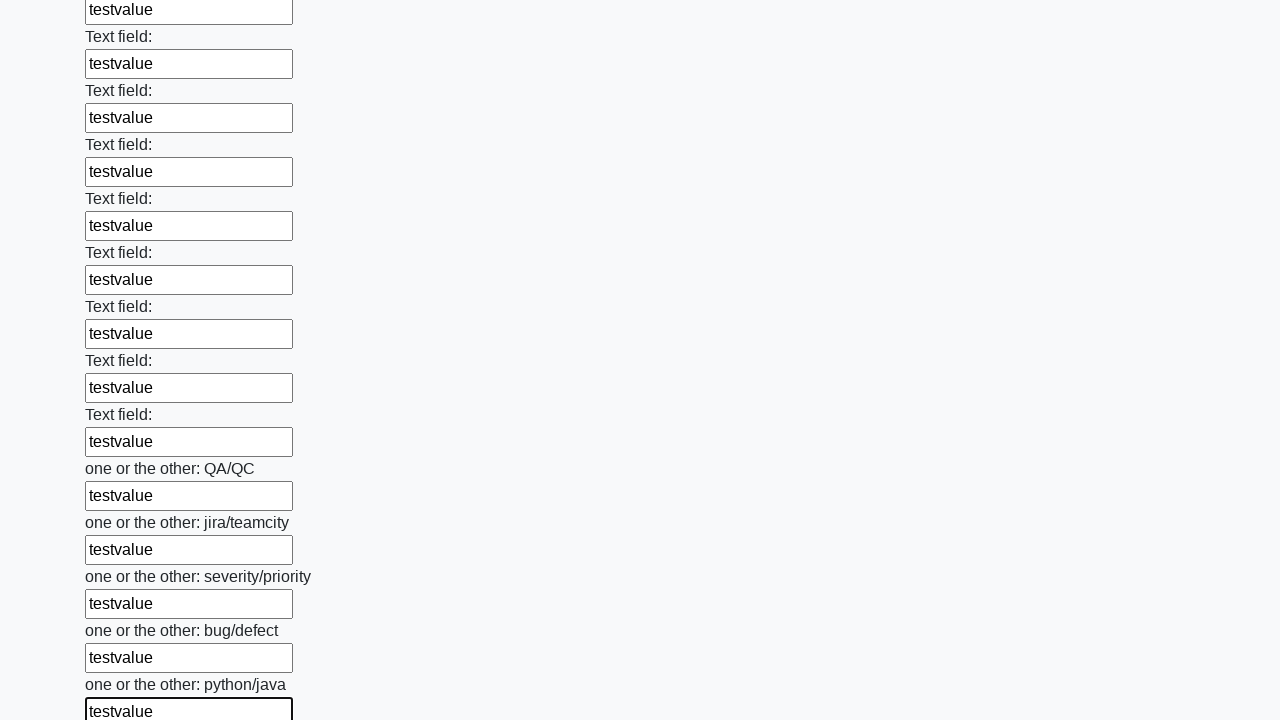

Filled input field 93 of 100 with 'testvalue' on .first_block > input >> nth=92
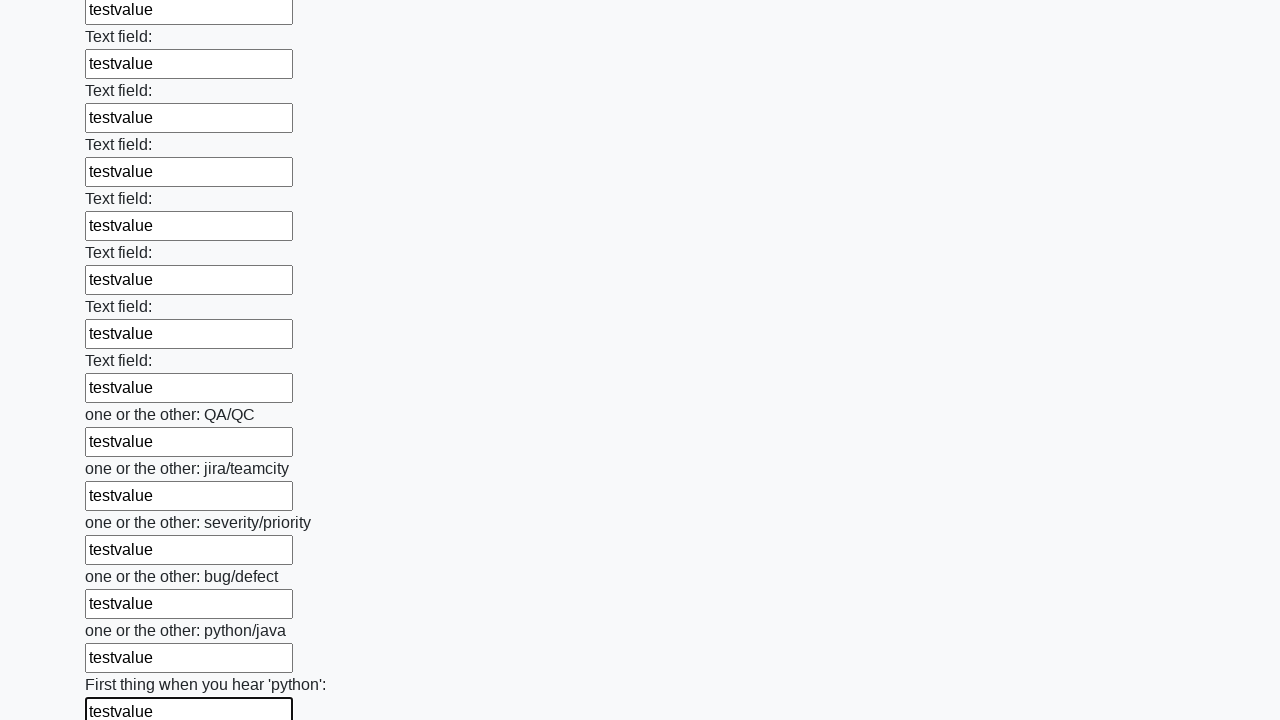

Filled input field 94 of 100 with 'testvalue' on .first_block > input >> nth=93
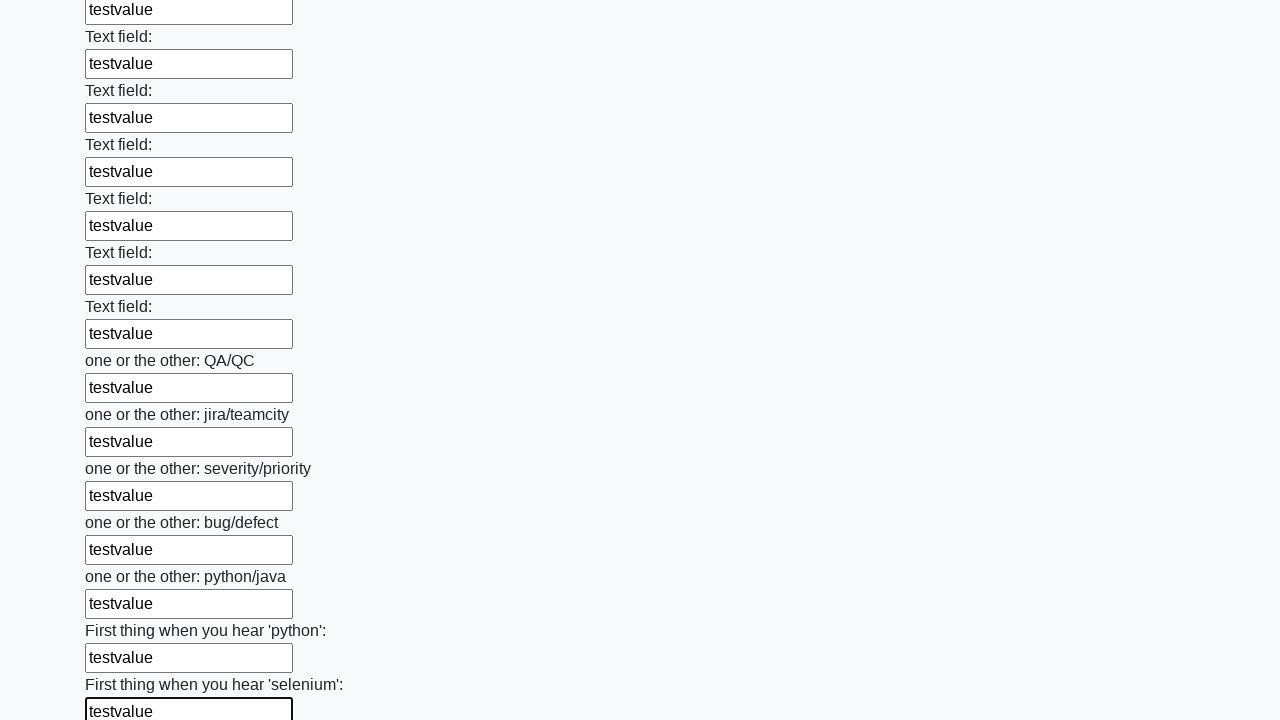

Filled input field 95 of 100 with 'testvalue' on .first_block > input >> nth=94
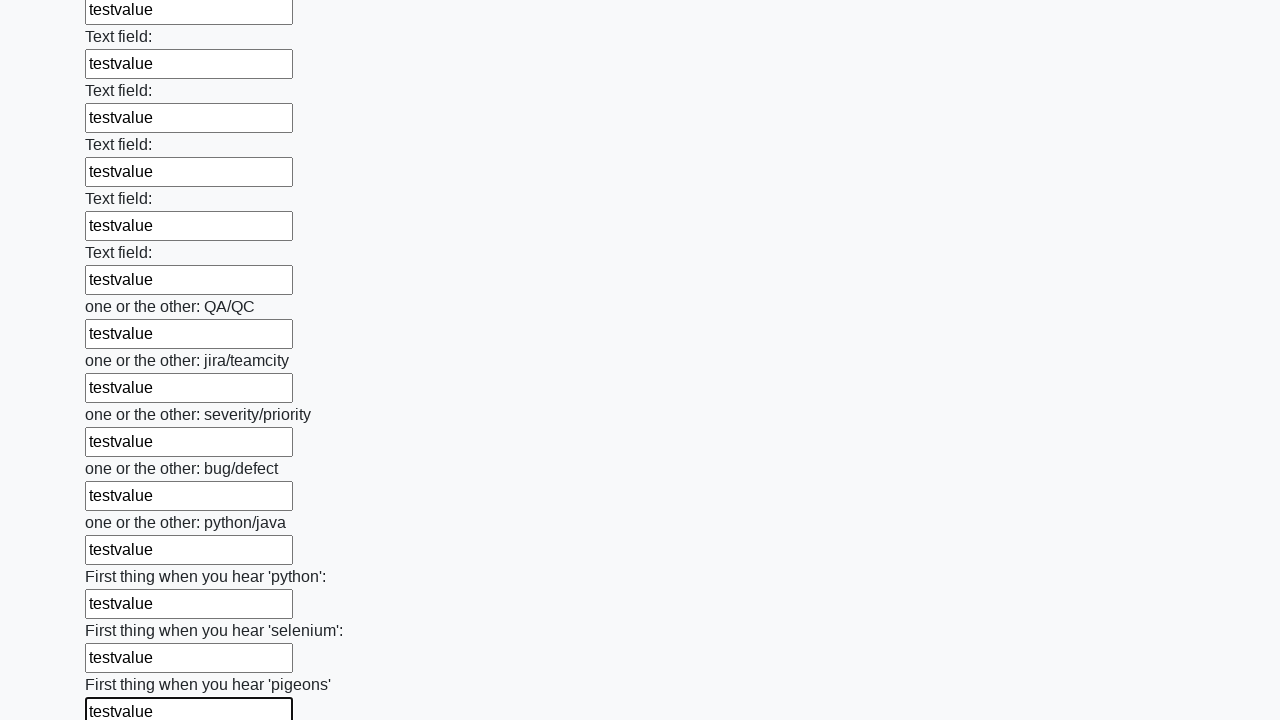

Filled input field 96 of 100 with 'testvalue' on .first_block > input >> nth=95
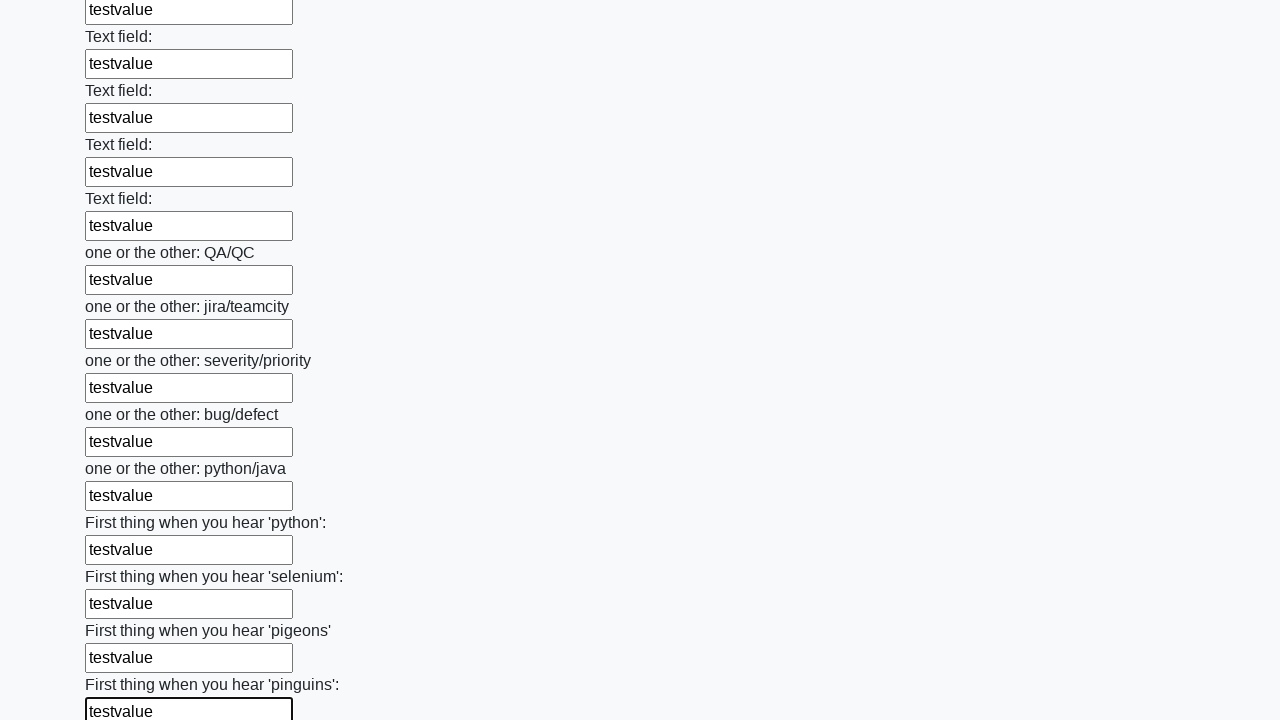

Filled input field 97 of 100 with 'testvalue' on .first_block > input >> nth=96
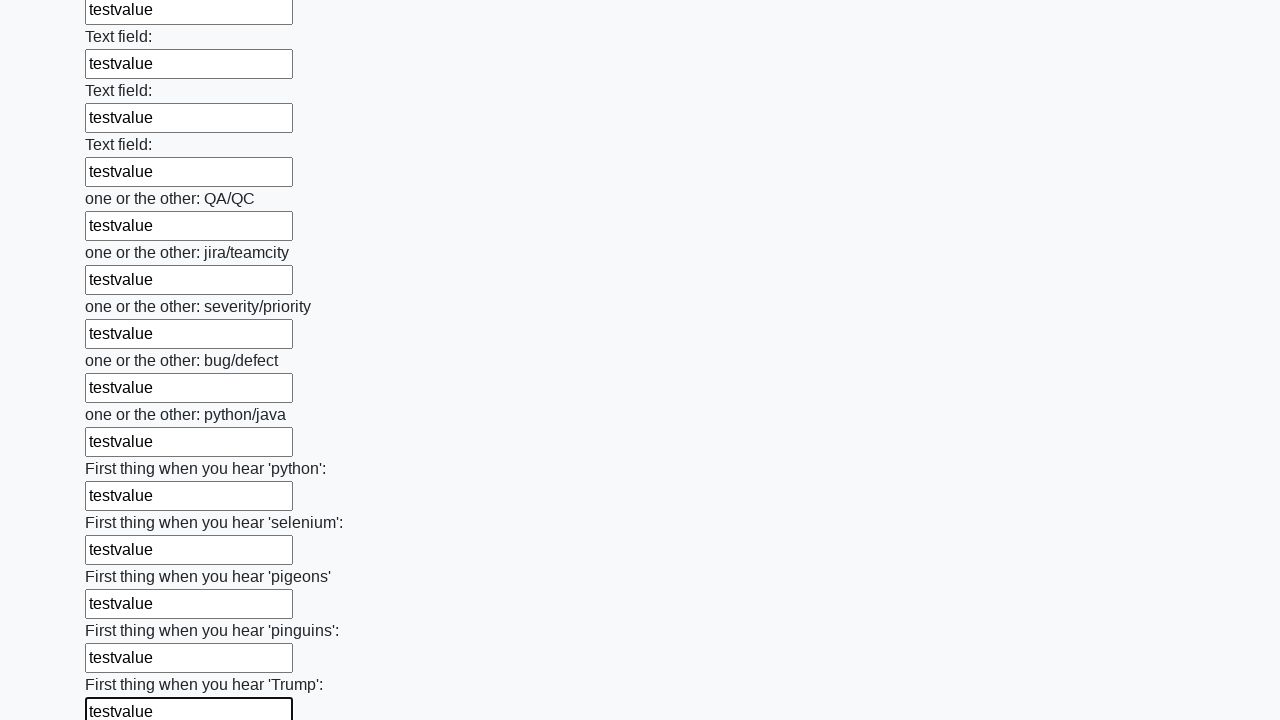

Filled input field 98 of 100 with 'testvalue' on .first_block > input >> nth=97
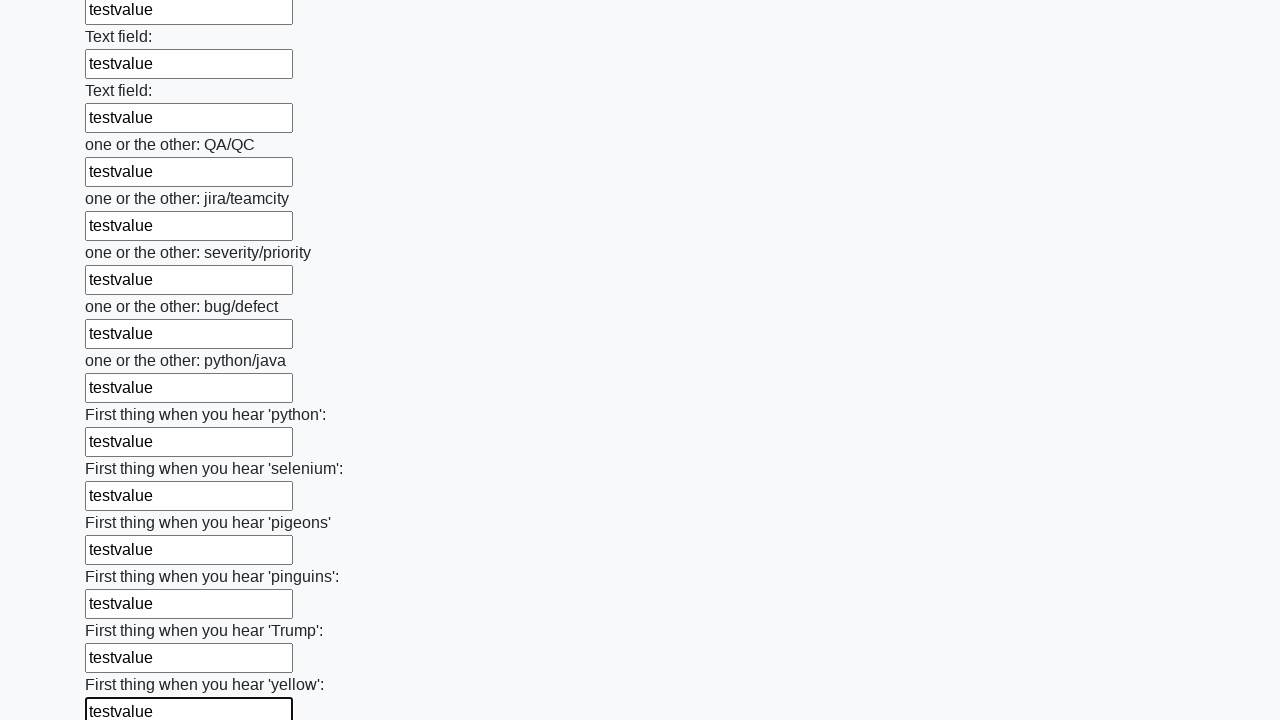

Filled input field 99 of 100 with 'testvalue' on .first_block > input >> nth=98
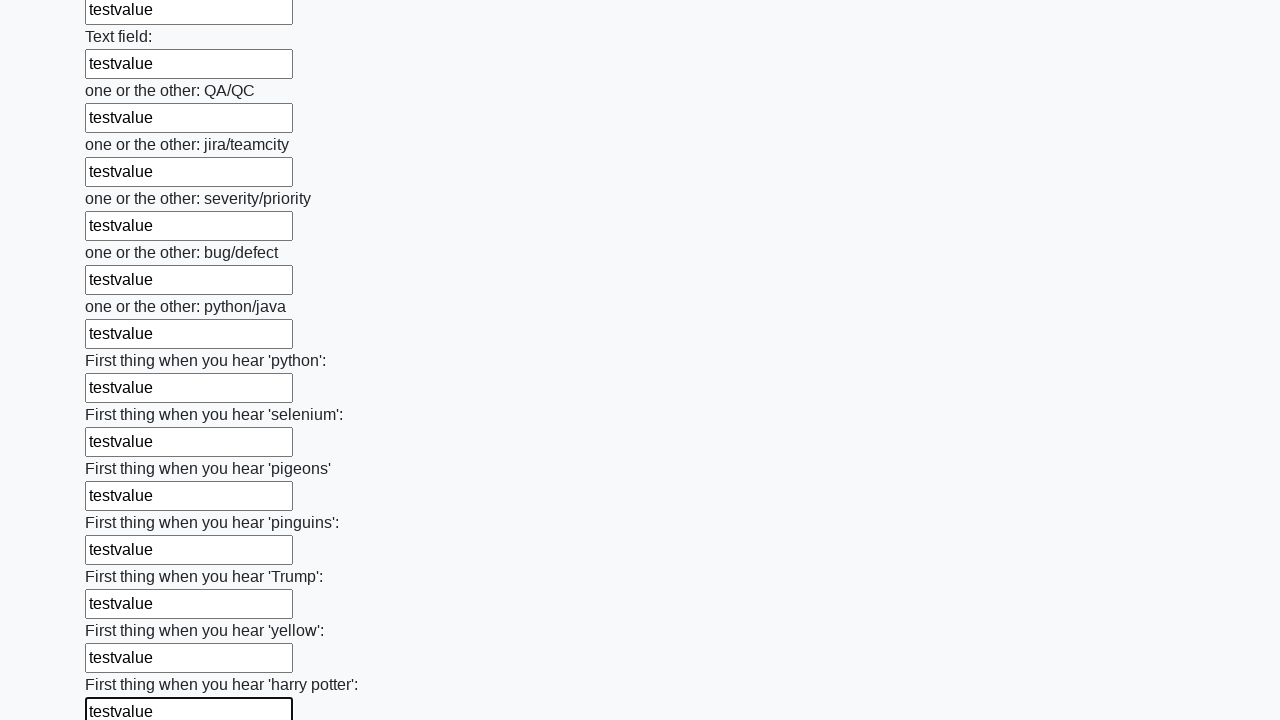

Filled input field 100 of 100 with 'testvalue' on .first_block > input >> nth=99
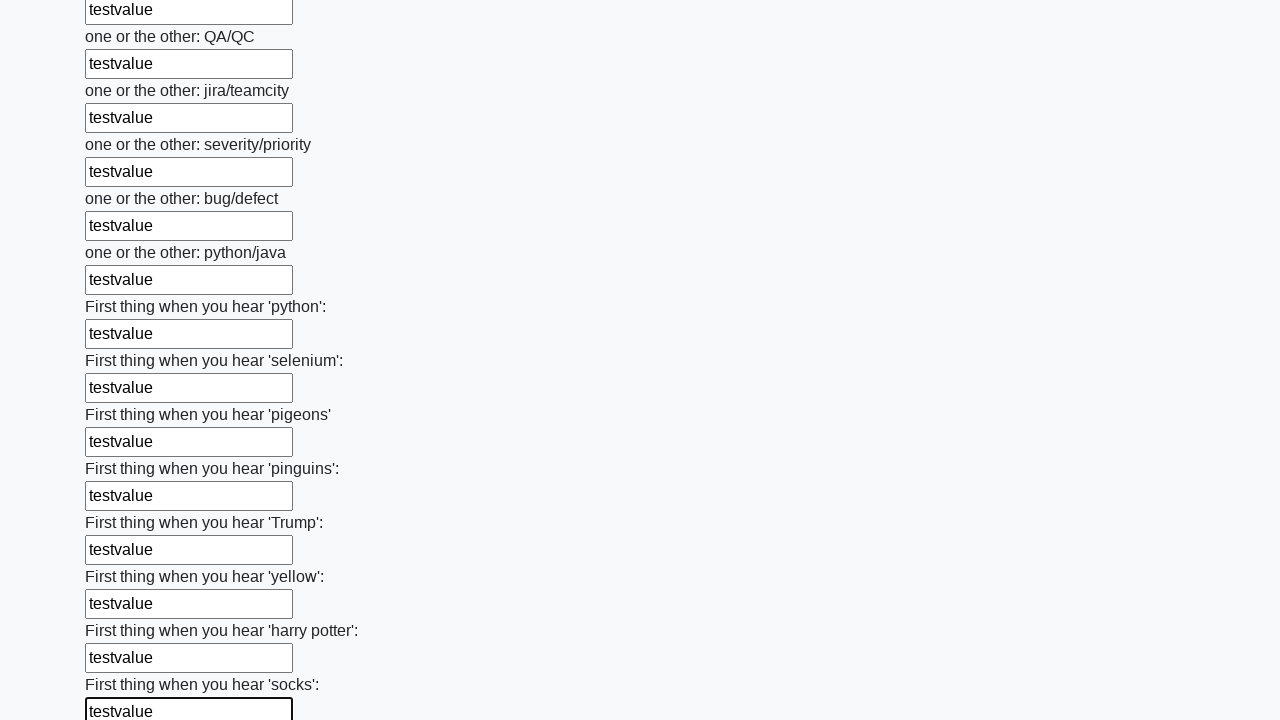

Clicked submit button to submit the form at (123, 611) on .btn
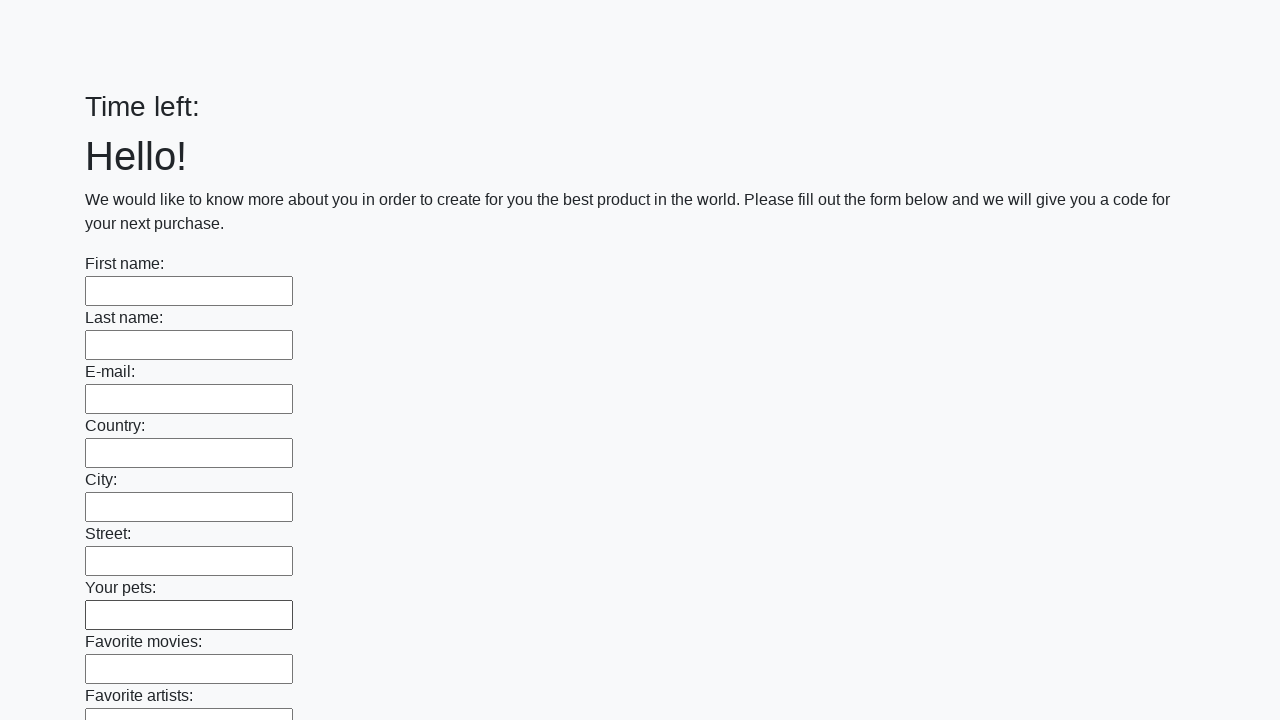

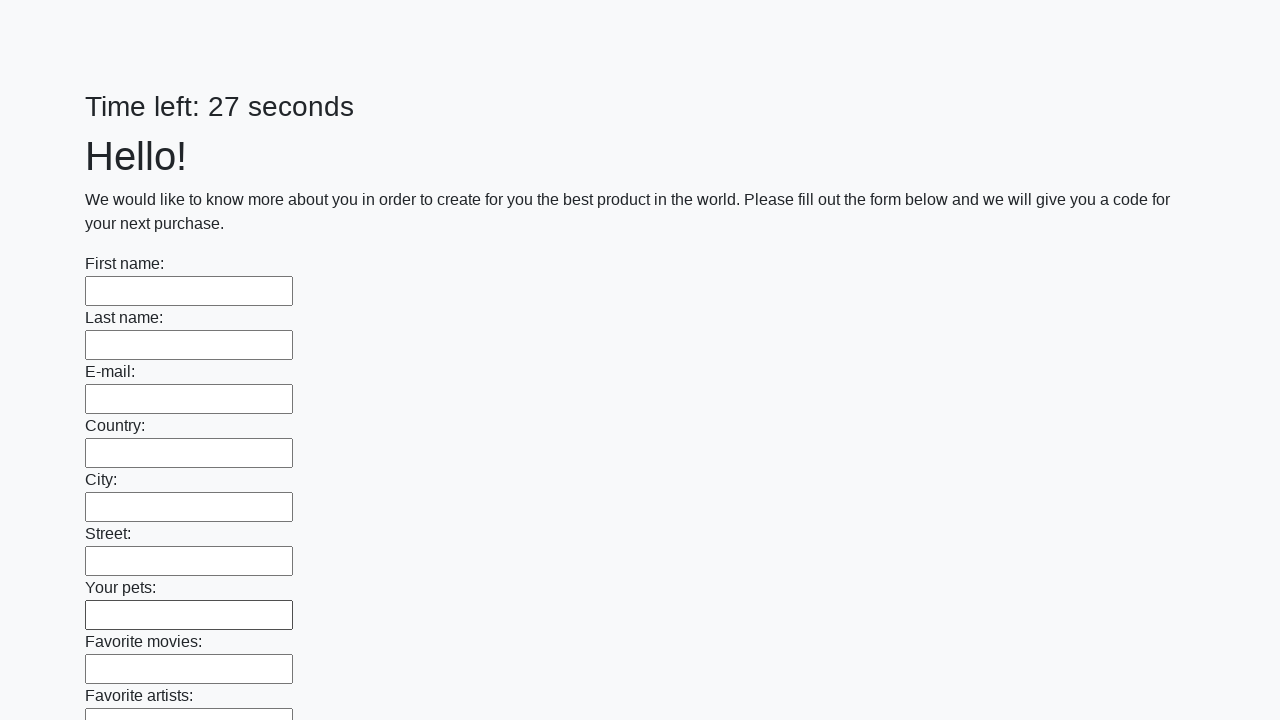